Tests the jQuery UI datepicker by navigating through months and selecting a specific date

Starting URL: https://jqueryui.com/datepicker/

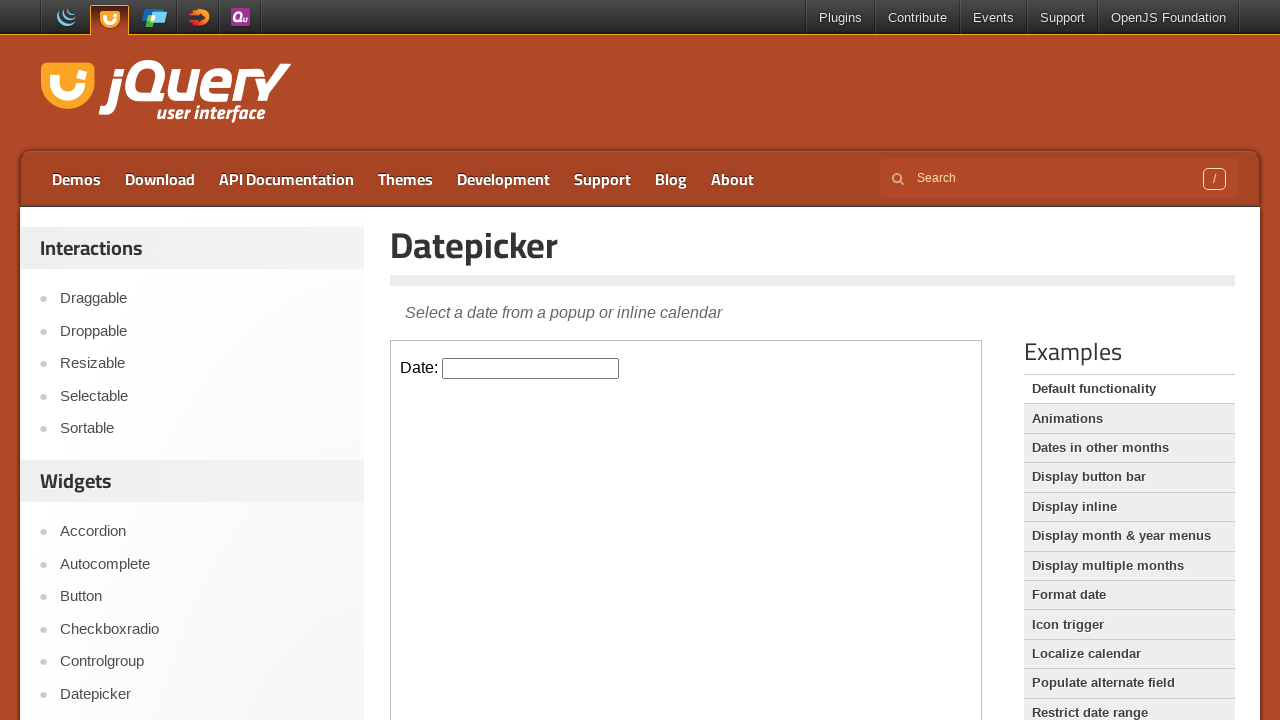

Located iframe containing the datepicker
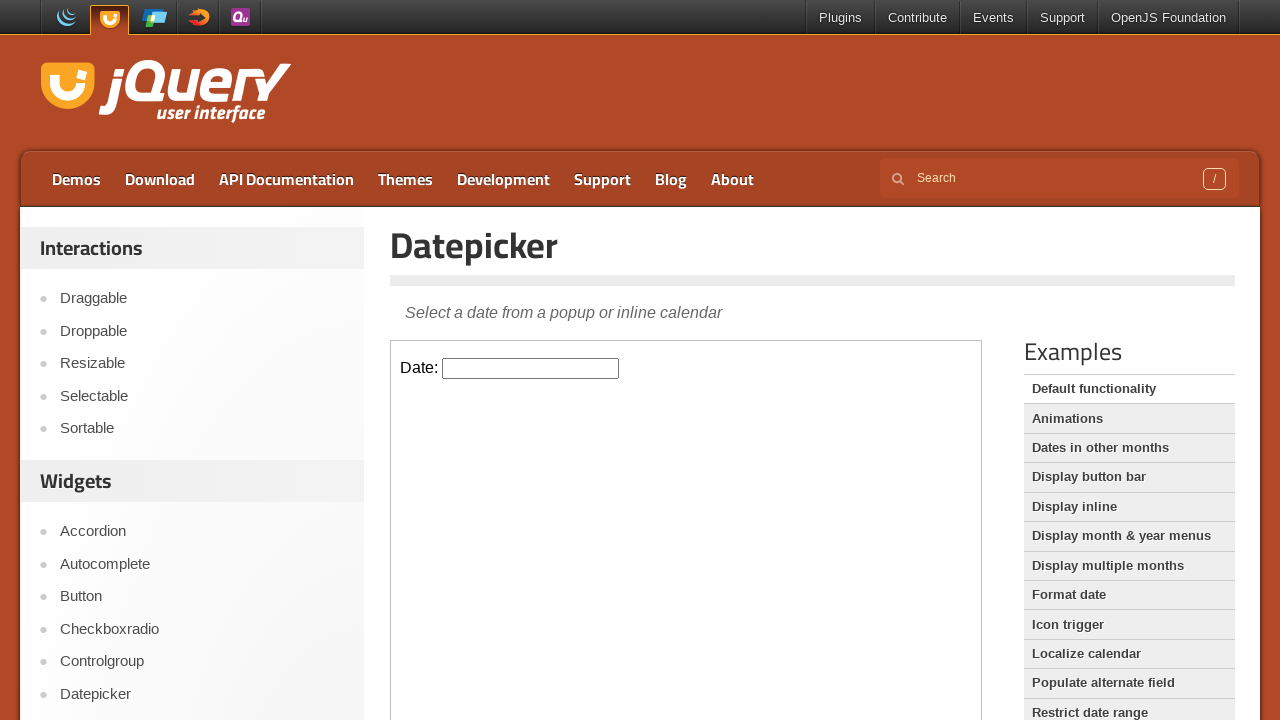

Clicked on datepicker input field to open the calendar at (531, 368) on xpath=//*[@id='content']/iframe >> internal:control=enter-frame >> #datepicker
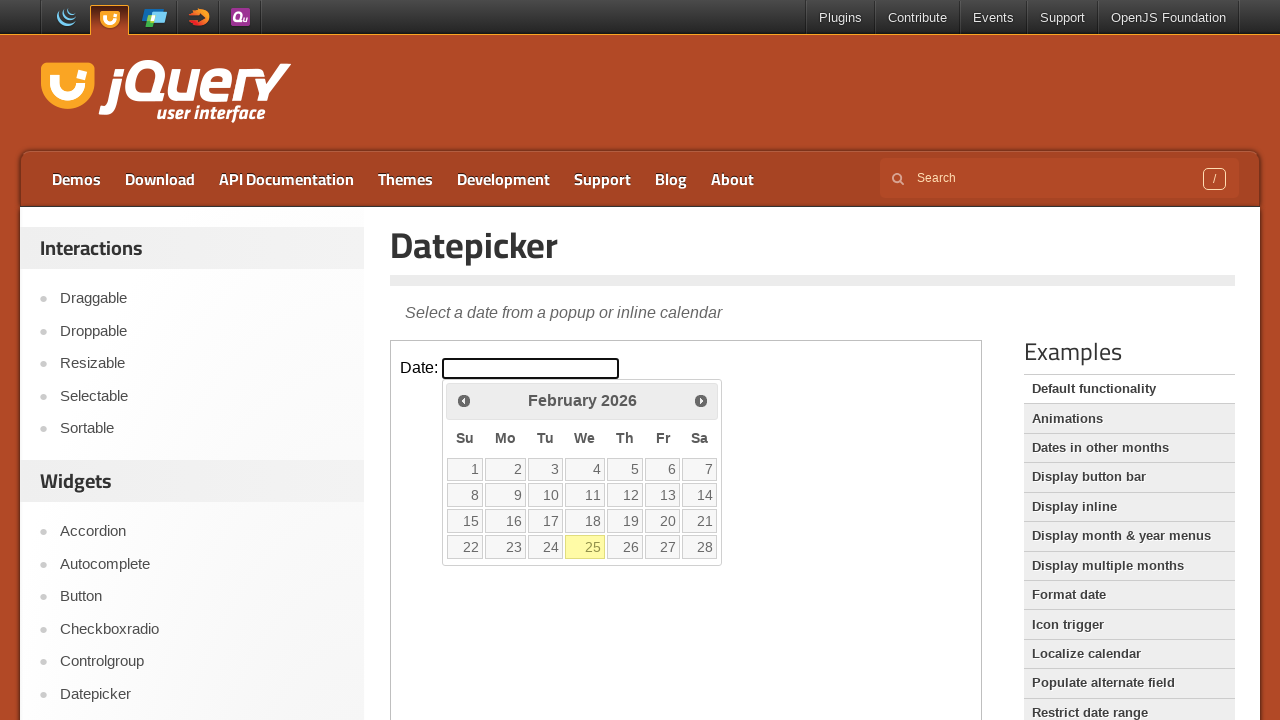

Calculated target date (25/08/2020) and current date
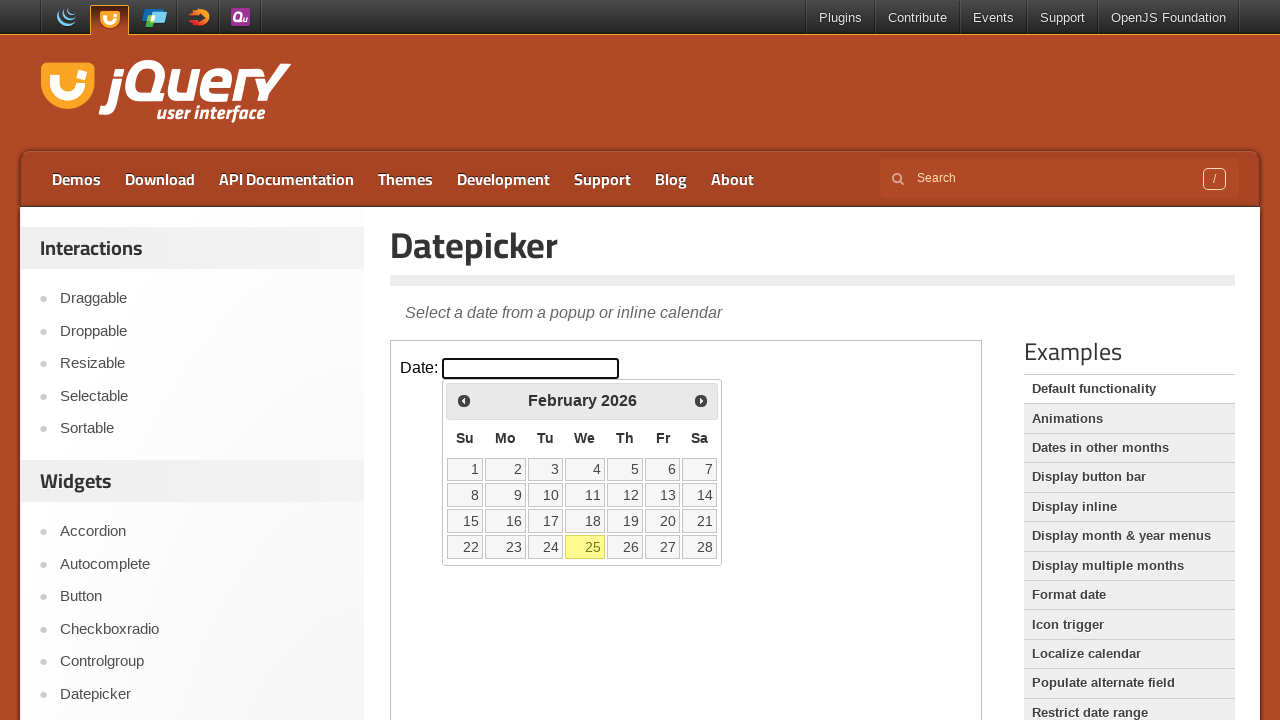

Calculated month difference: -66 months
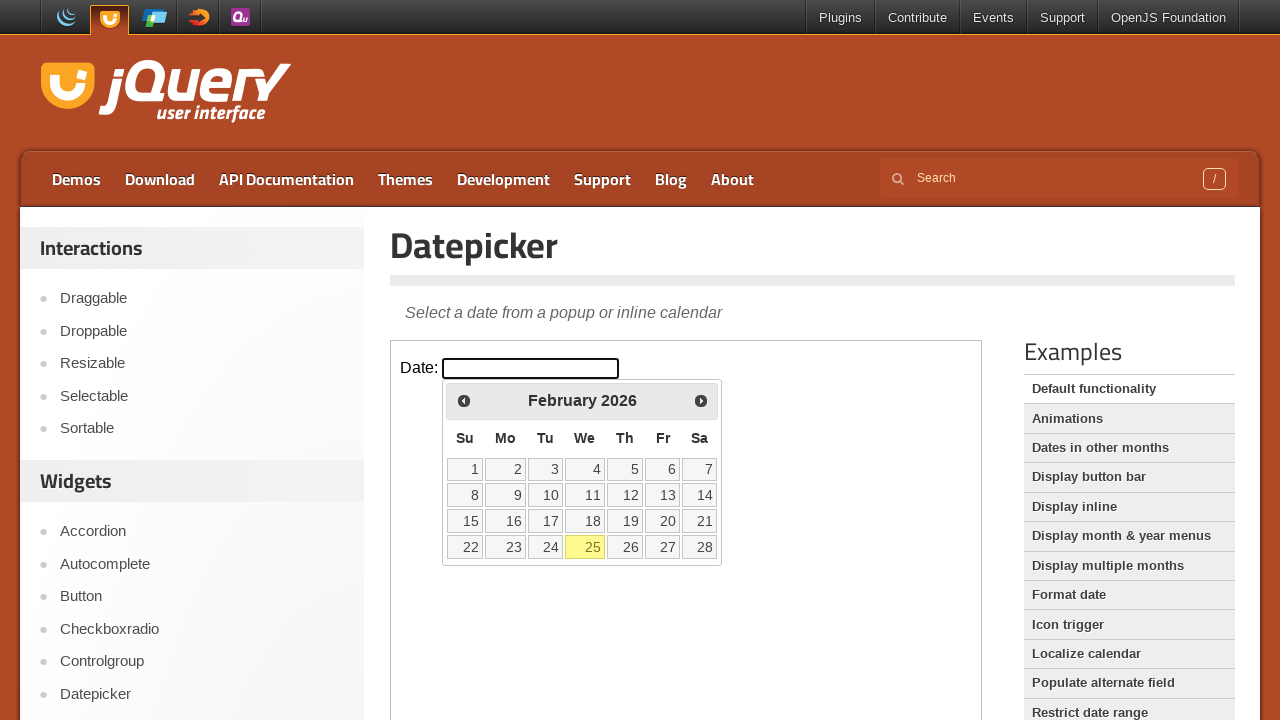

Clicked previous month button (iteration 1 of 66) at (464, 400) on xpath=//*[@id='content']/iframe >> internal:control=enter-frame >> xpath=//*[@id
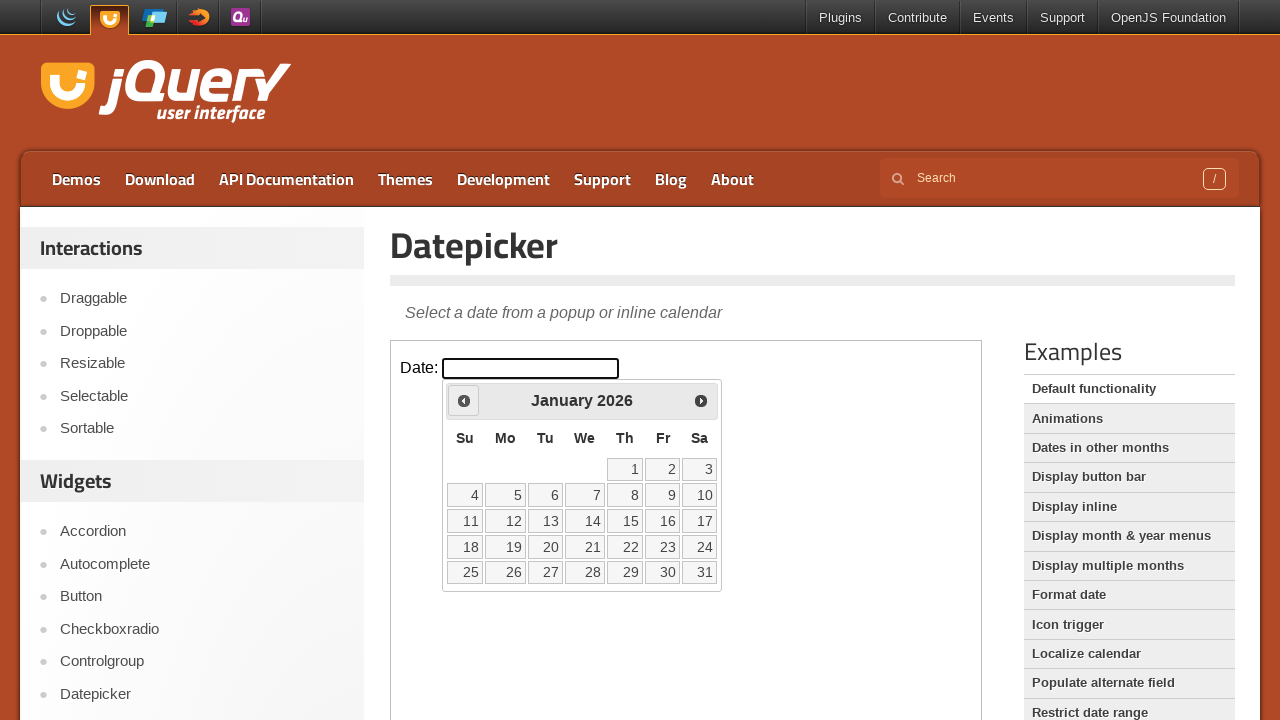

Waited 500ms for month navigation (iteration 1 of 66)
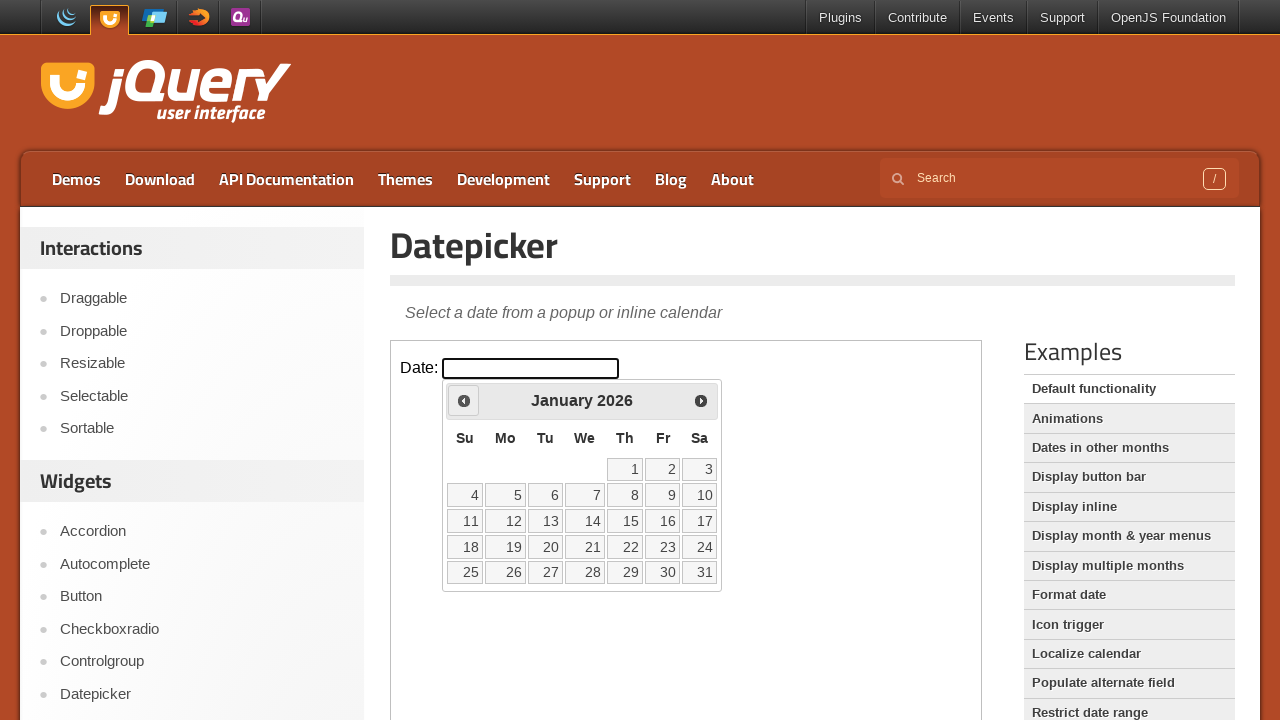

Clicked previous month button (iteration 2 of 66) at (464, 400) on xpath=//*[@id='content']/iframe >> internal:control=enter-frame >> xpath=//*[@id
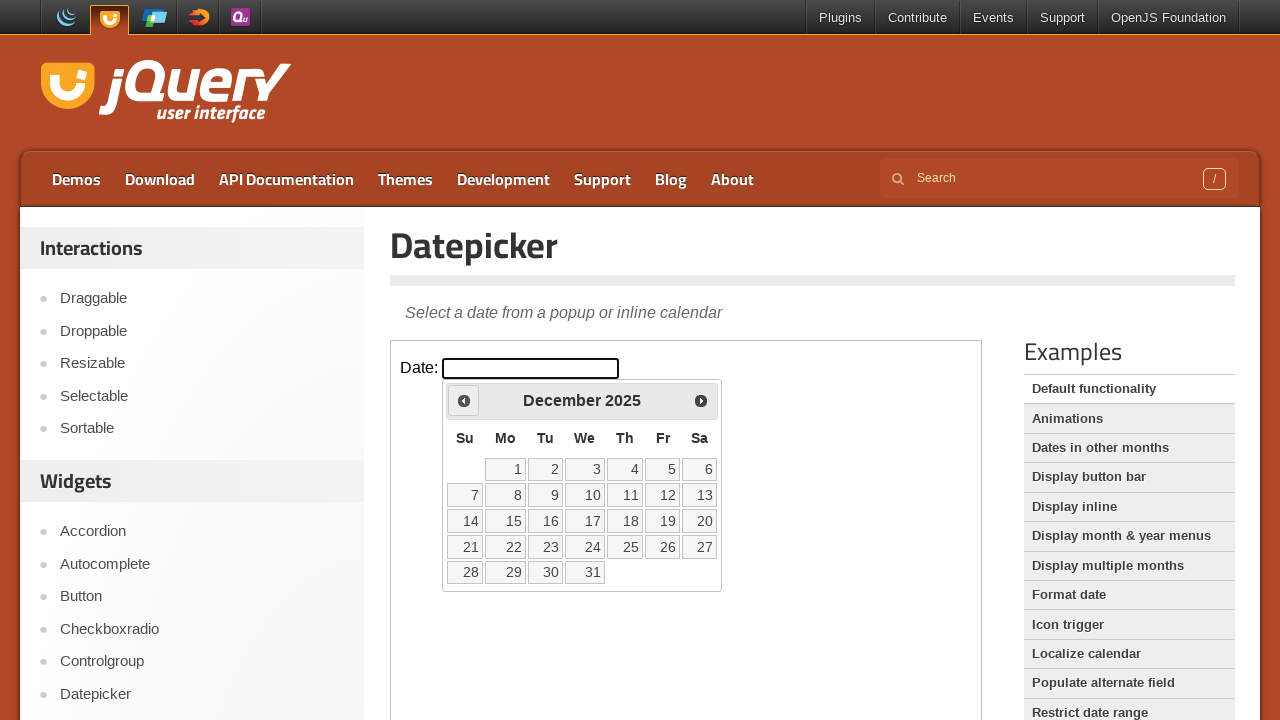

Waited 500ms for month navigation (iteration 2 of 66)
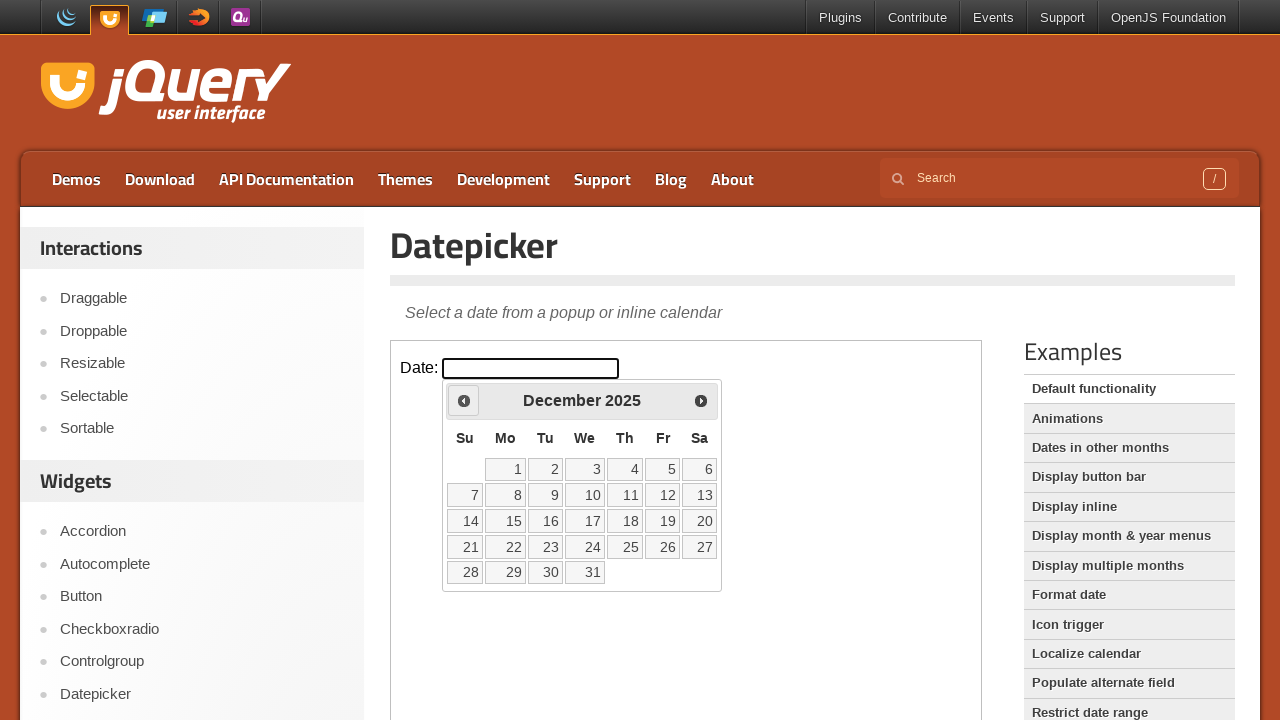

Clicked previous month button (iteration 3 of 66) at (464, 400) on xpath=//*[@id='content']/iframe >> internal:control=enter-frame >> xpath=//*[@id
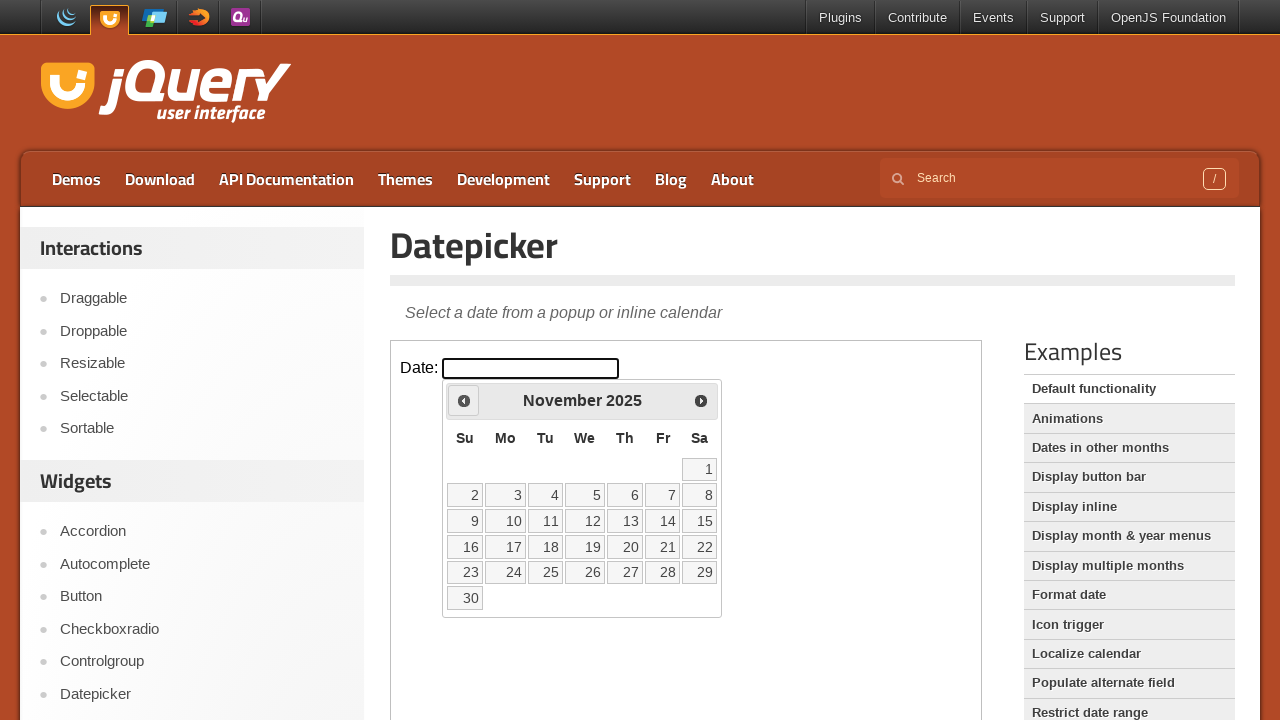

Waited 500ms for month navigation (iteration 3 of 66)
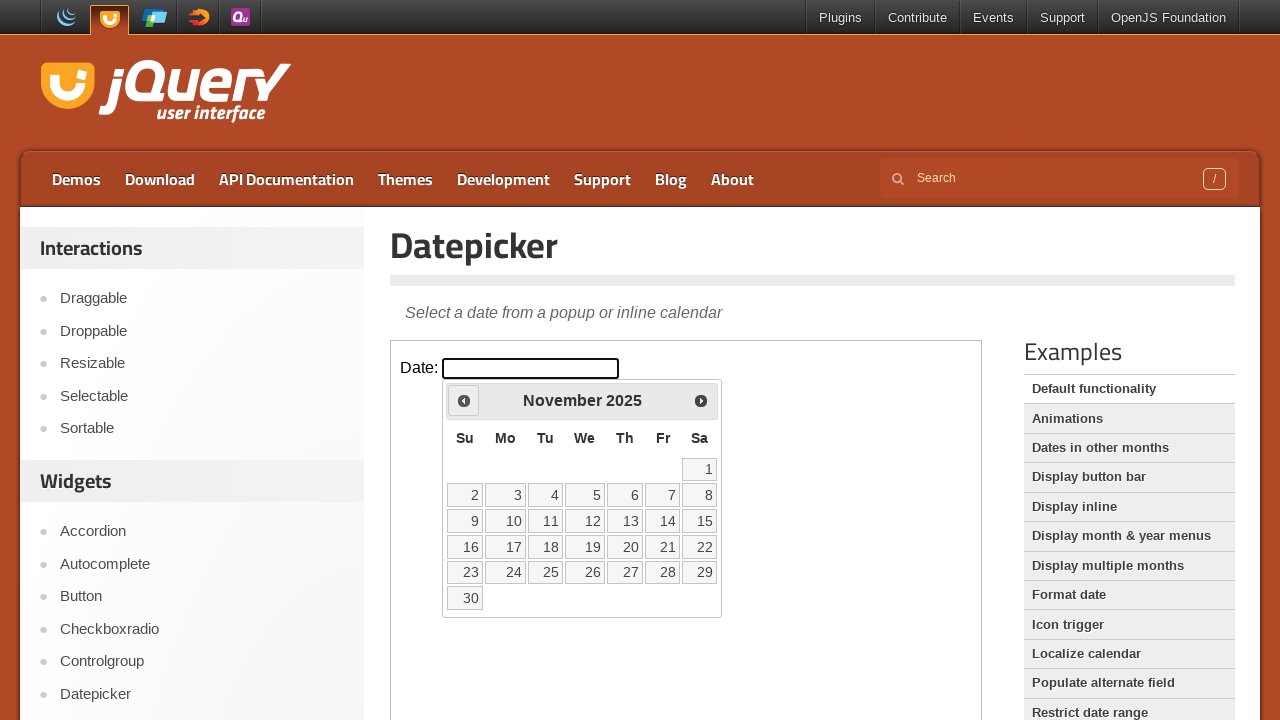

Clicked previous month button (iteration 4 of 66) at (464, 400) on xpath=//*[@id='content']/iframe >> internal:control=enter-frame >> xpath=//*[@id
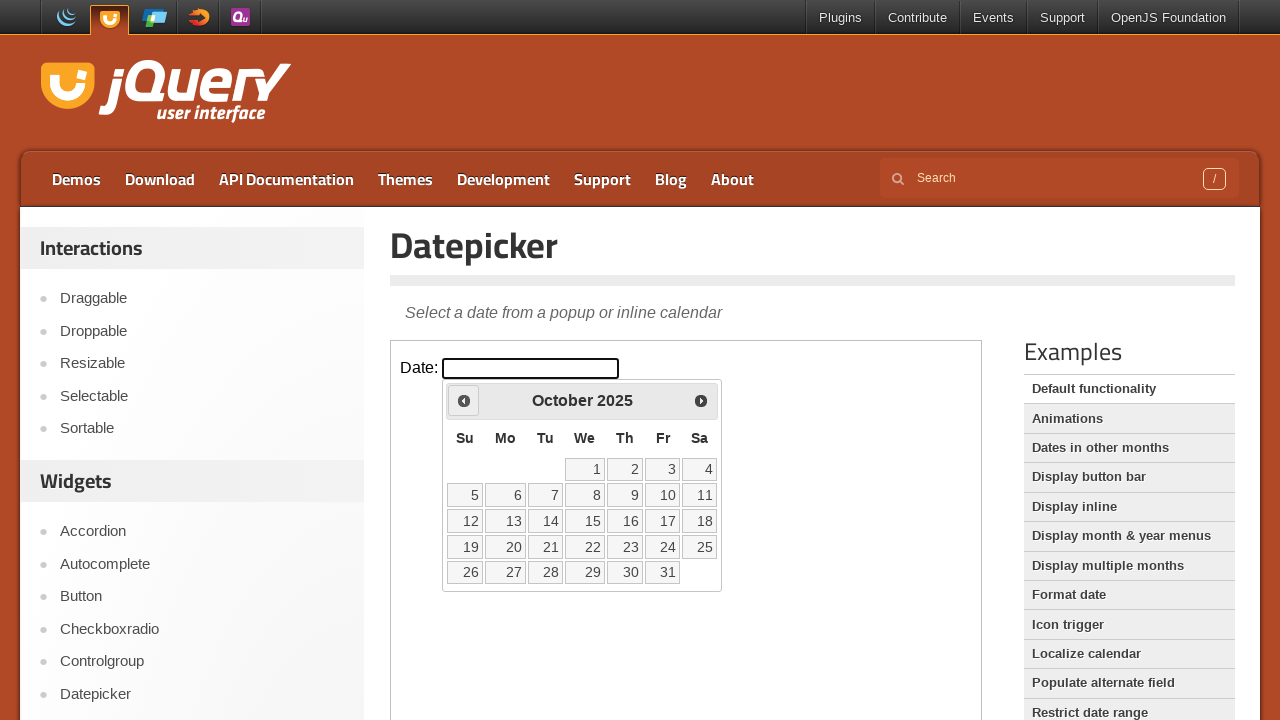

Waited 500ms for month navigation (iteration 4 of 66)
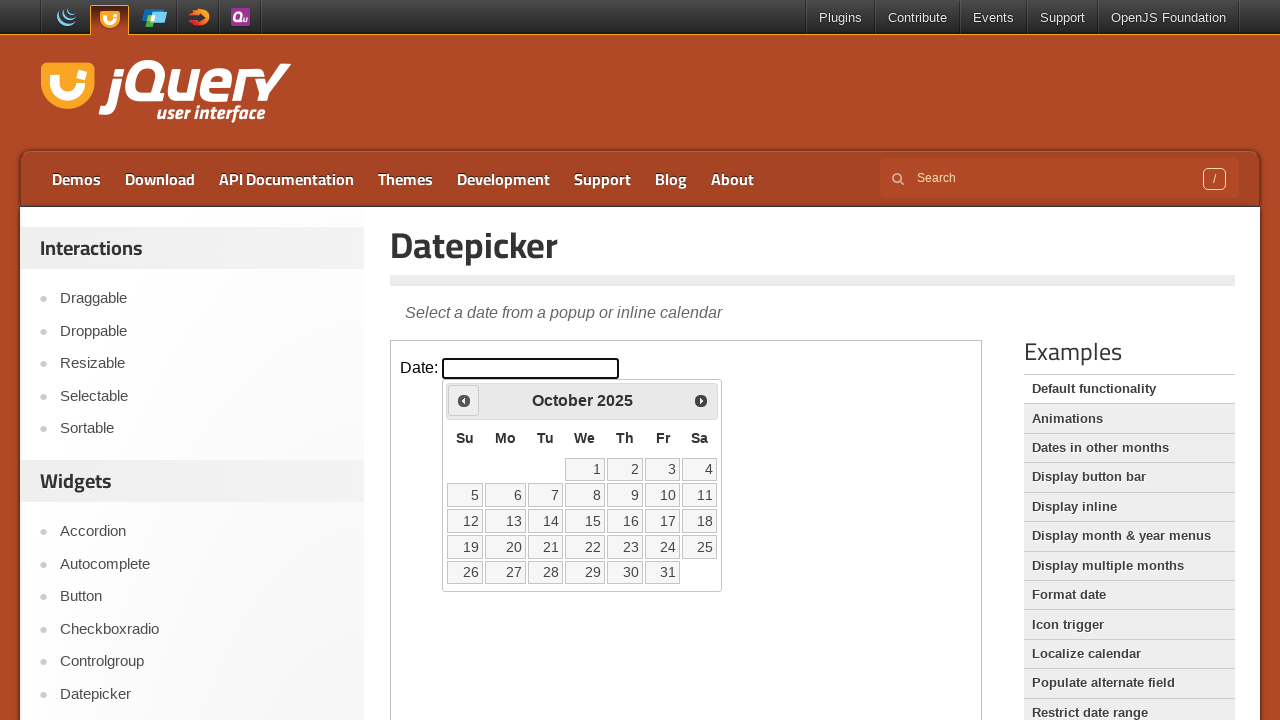

Clicked previous month button (iteration 5 of 66) at (464, 400) on xpath=//*[@id='content']/iframe >> internal:control=enter-frame >> xpath=//*[@id
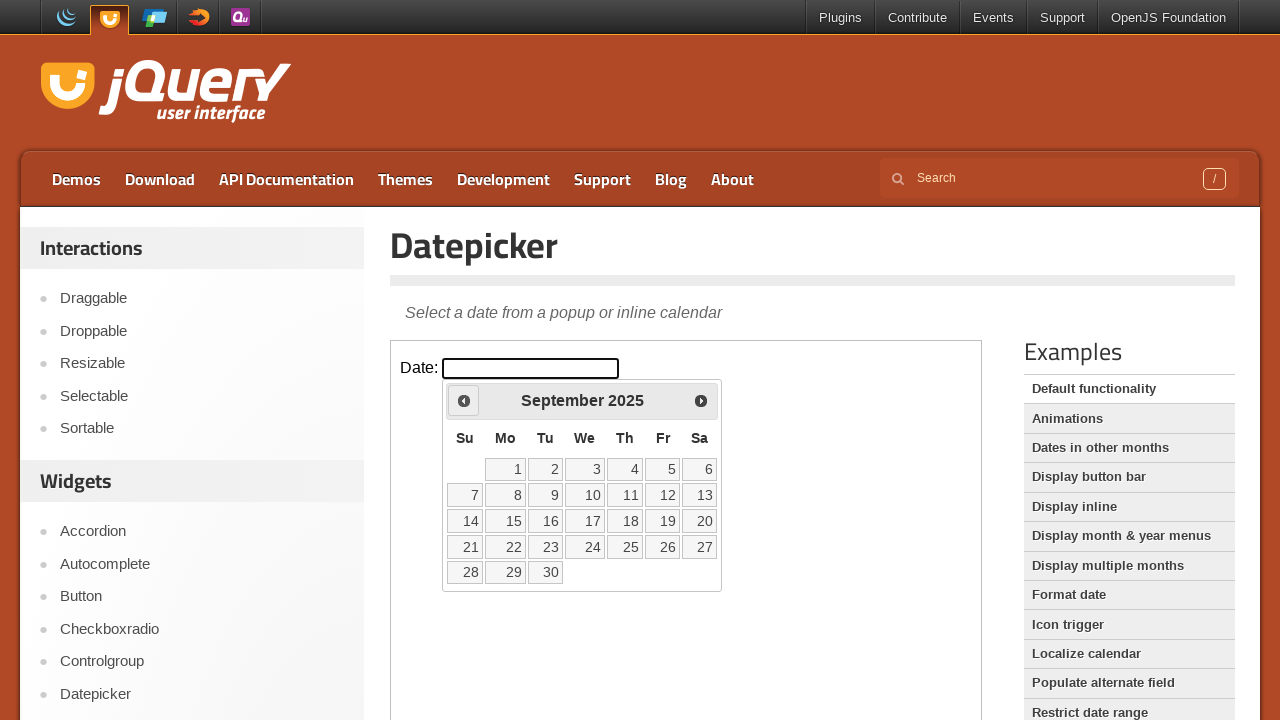

Waited 500ms for month navigation (iteration 5 of 66)
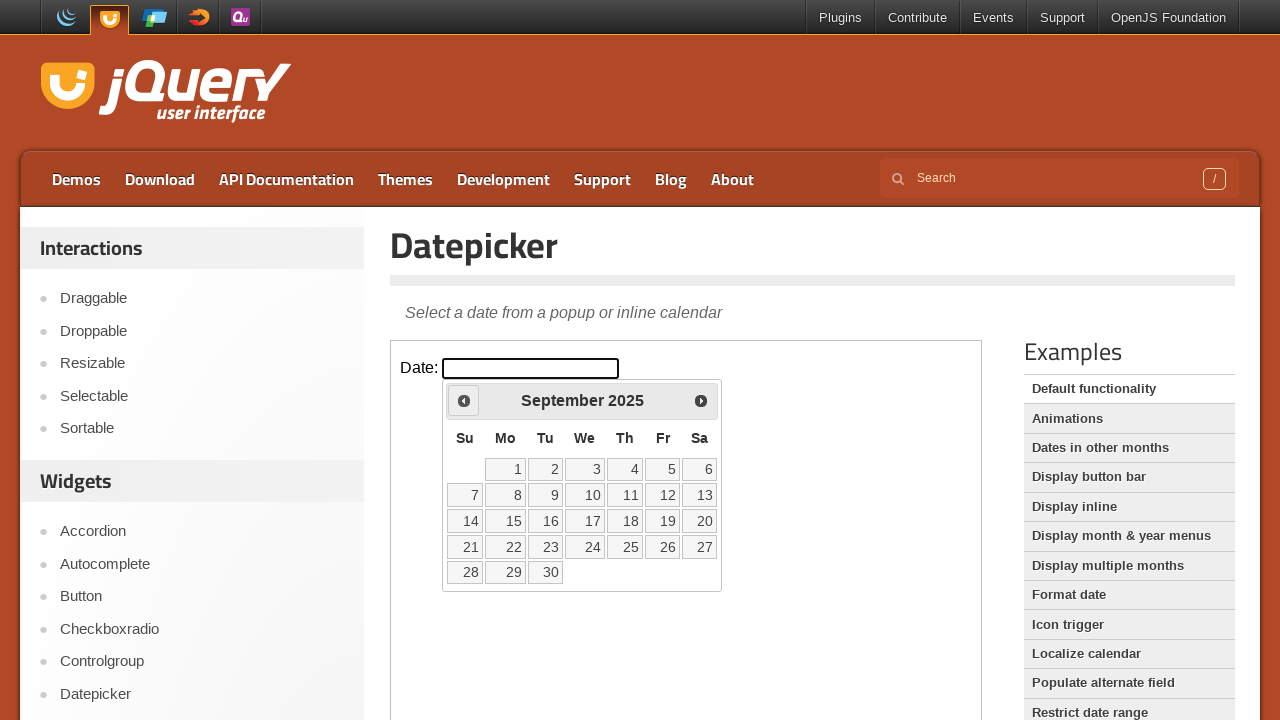

Clicked previous month button (iteration 6 of 66) at (464, 400) on xpath=//*[@id='content']/iframe >> internal:control=enter-frame >> xpath=//*[@id
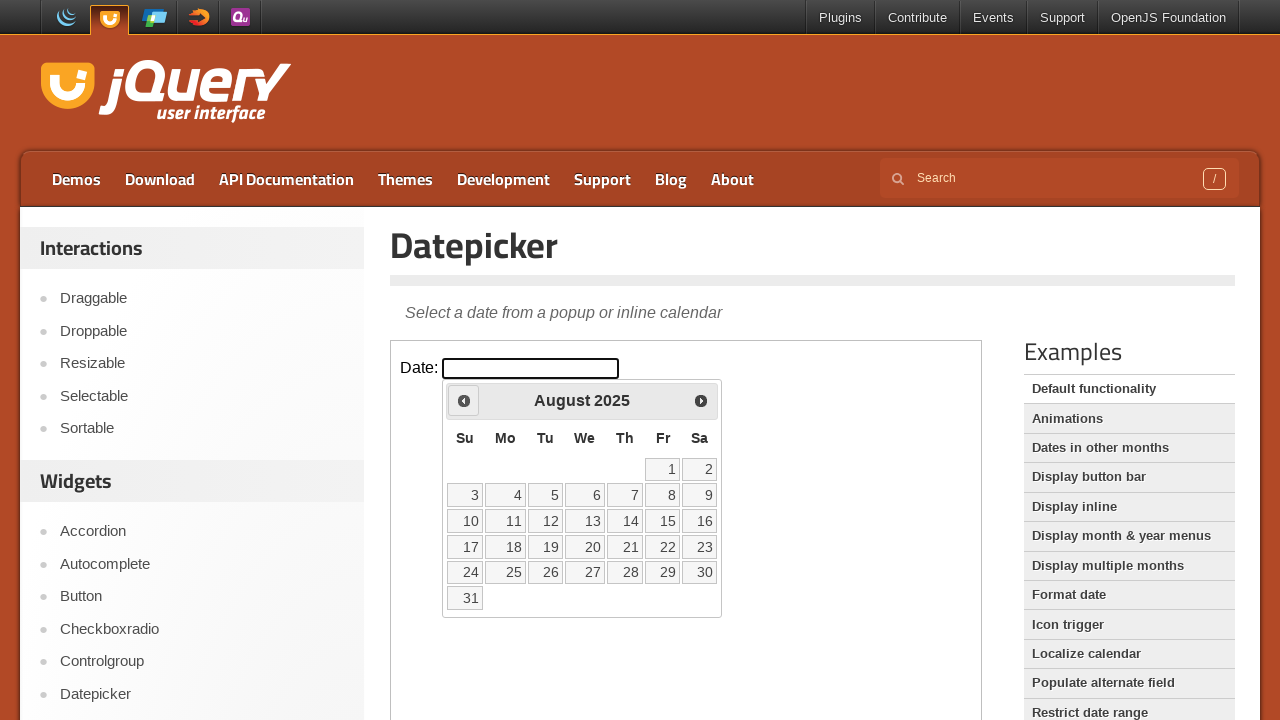

Waited 500ms for month navigation (iteration 6 of 66)
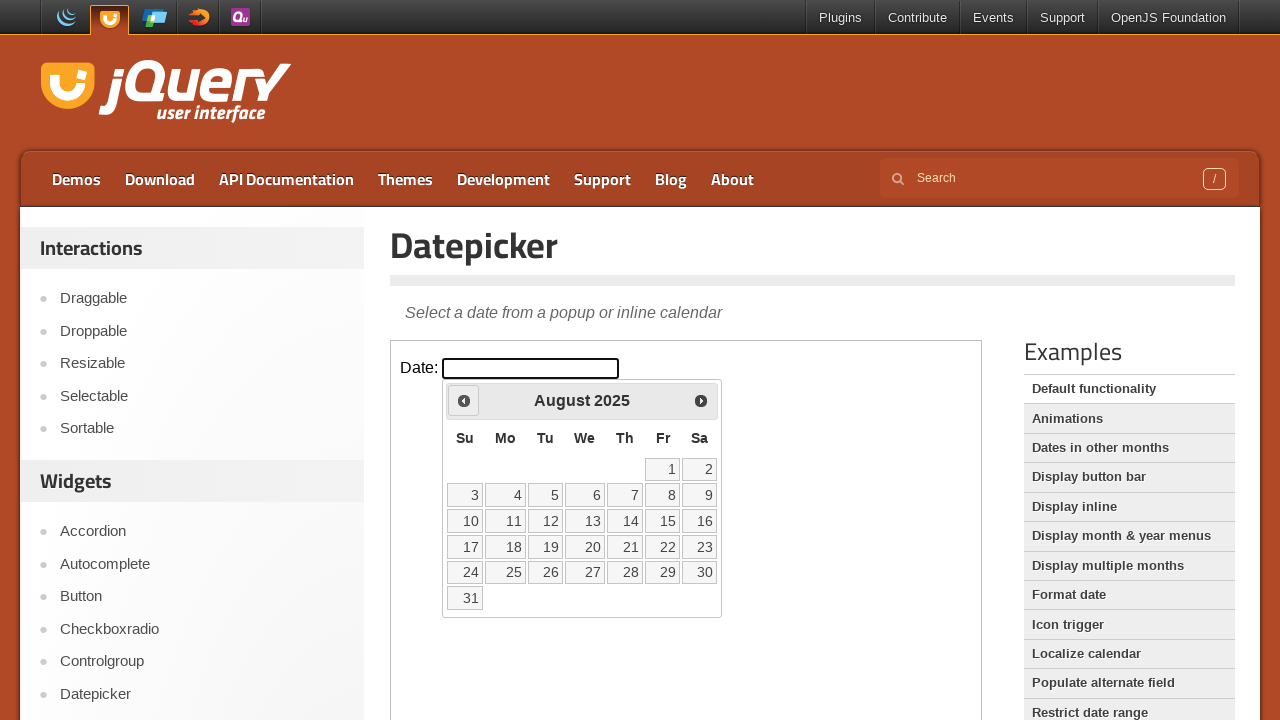

Clicked previous month button (iteration 7 of 66) at (464, 400) on xpath=//*[@id='content']/iframe >> internal:control=enter-frame >> xpath=//*[@id
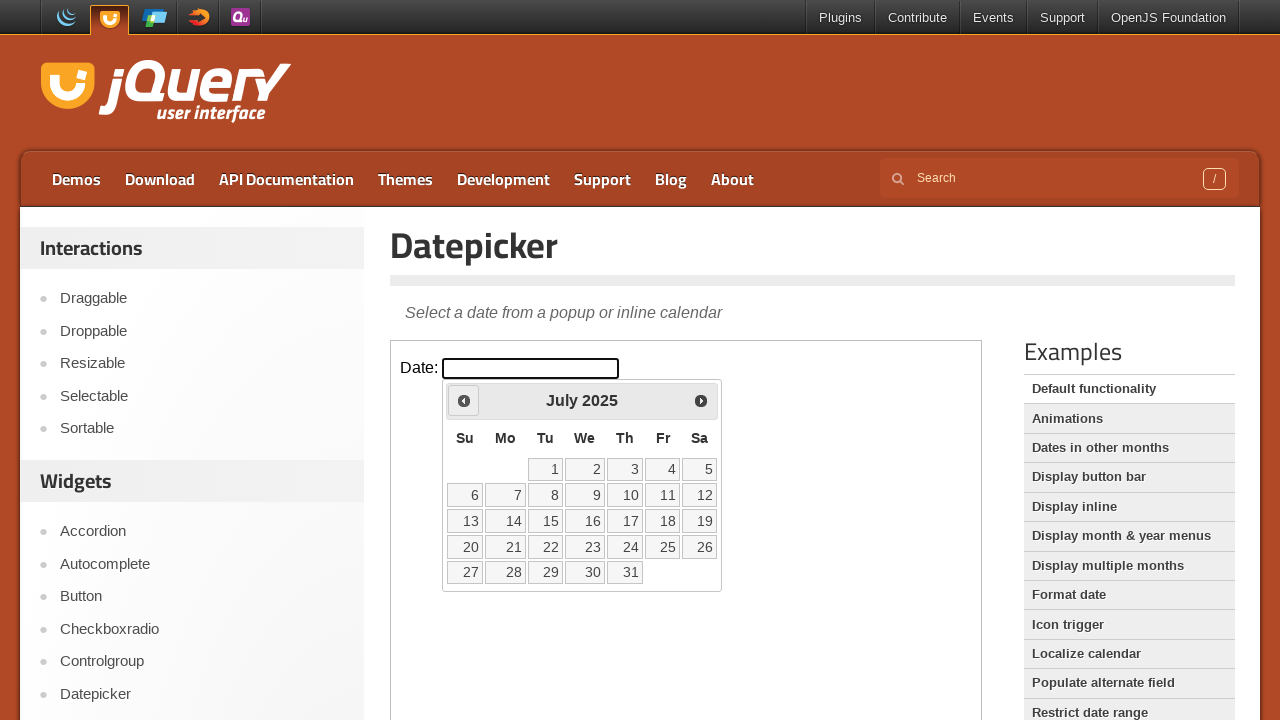

Waited 500ms for month navigation (iteration 7 of 66)
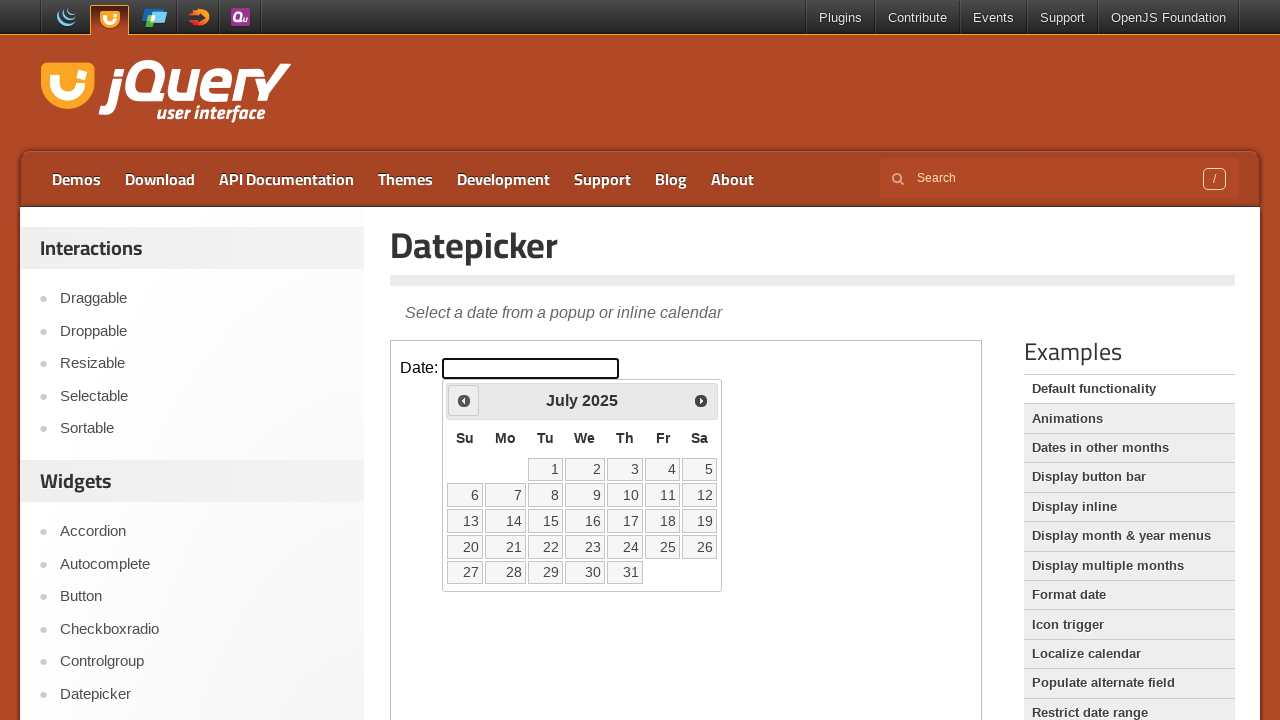

Clicked previous month button (iteration 8 of 66) at (464, 400) on xpath=//*[@id='content']/iframe >> internal:control=enter-frame >> xpath=//*[@id
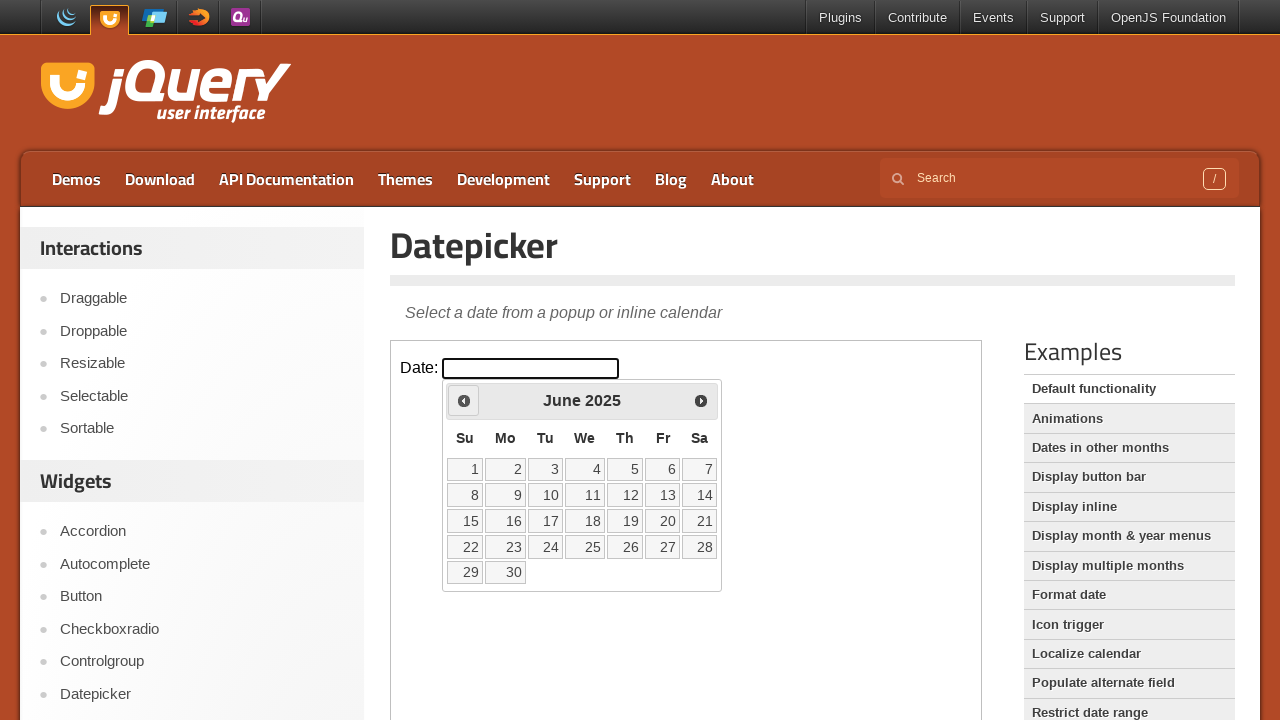

Waited 500ms for month navigation (iteration 8 of 66)
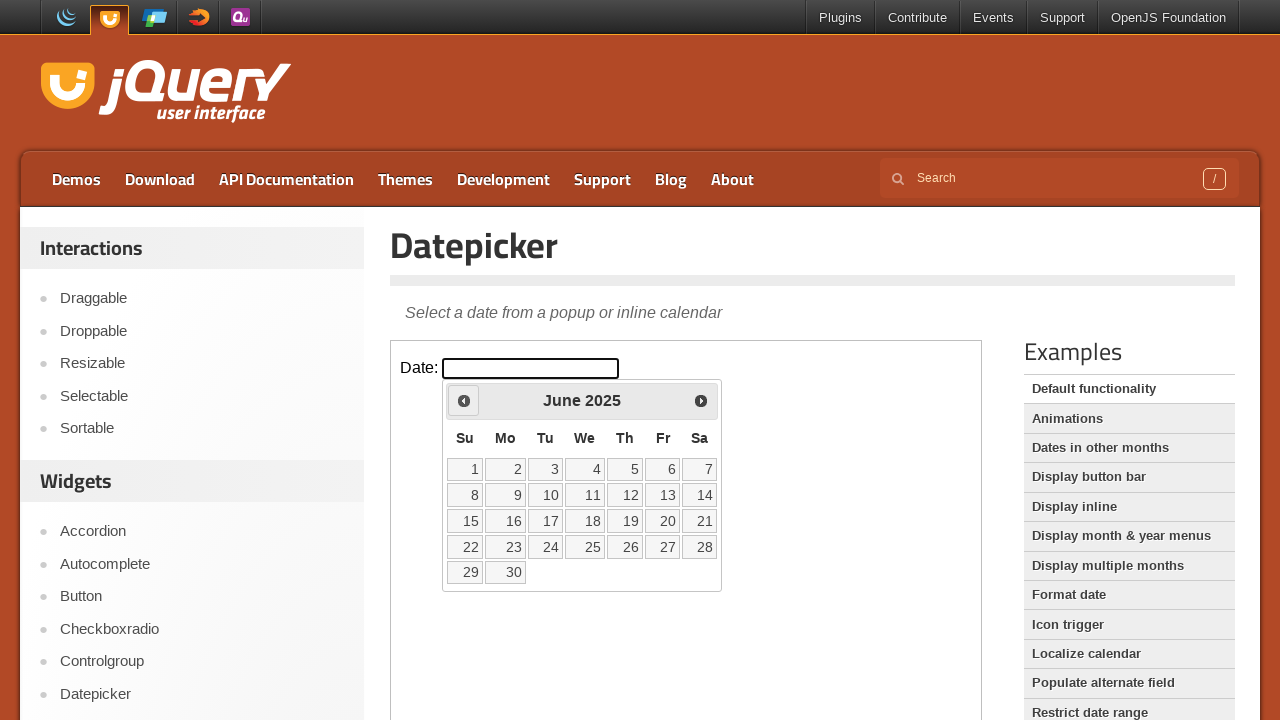

Clicked previous month button (iteration 9 of 66) at (464, 400) on xpath=//*[@id='content']/iframe >> internal:control=enter-frame >> xpath=//*[@id
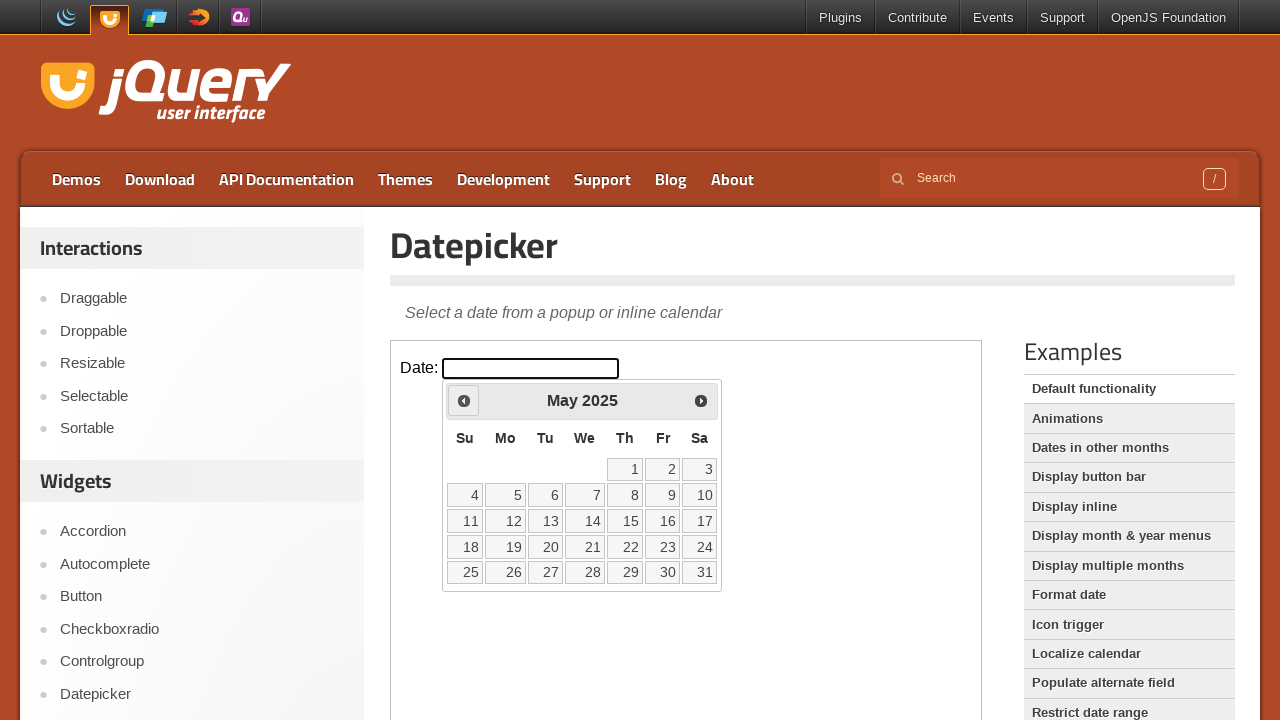

Waited 500ms for month navigation (iteration 9 of 66)
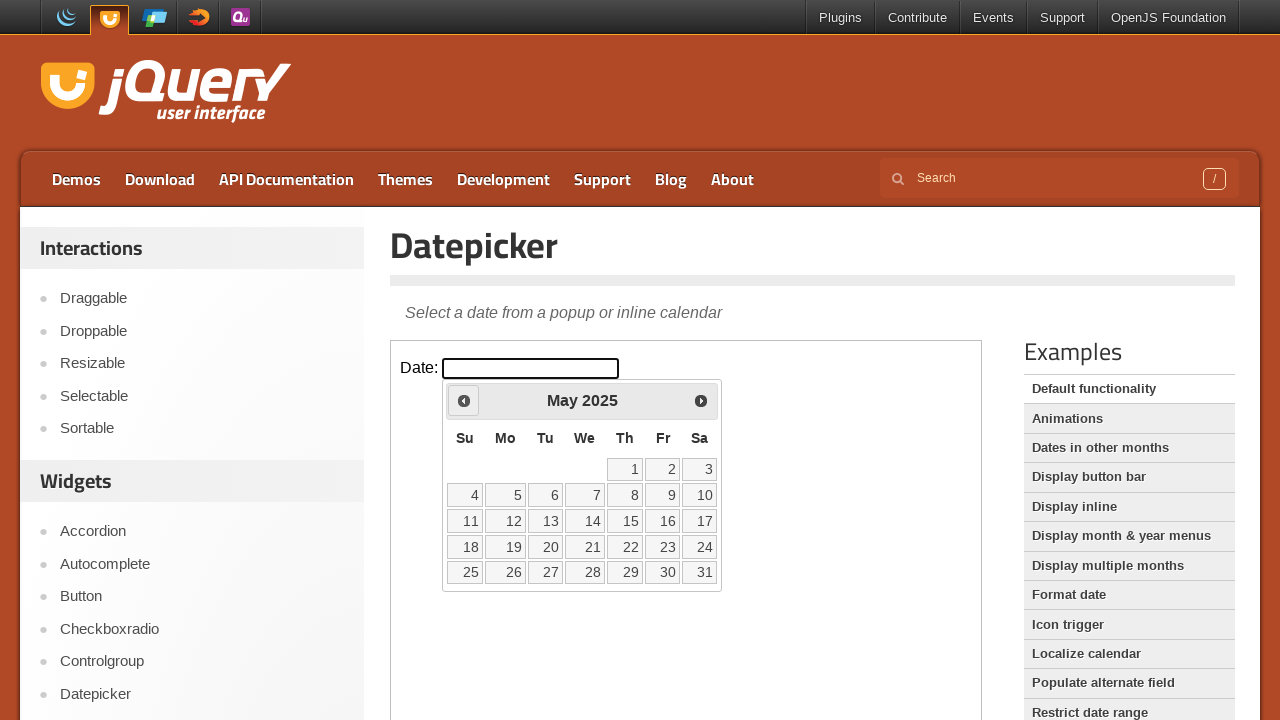

Clicked previous month button (iteration 10 of 66) at (464, 400) on xpath=//*[@id='content']/iframe >> internal:control=enter-frame >> xpath=//*[@id
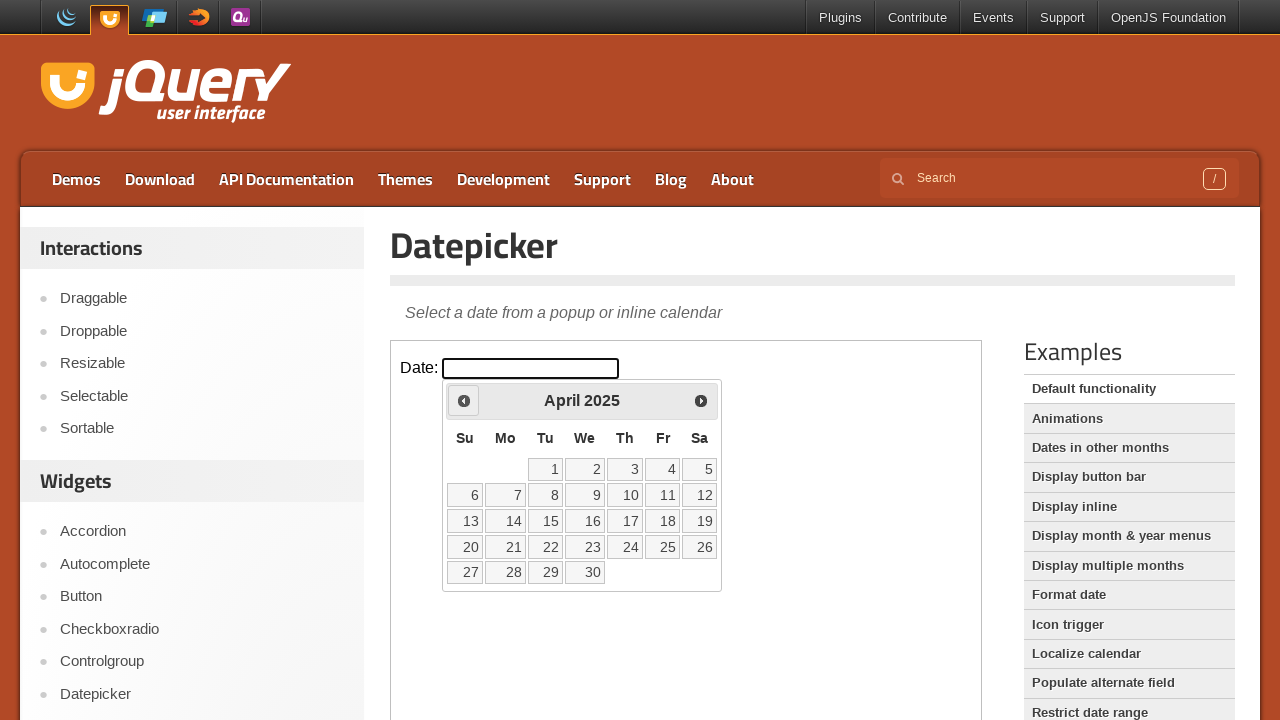

Waited 500ms for month navigation (iteration 10 of 66)
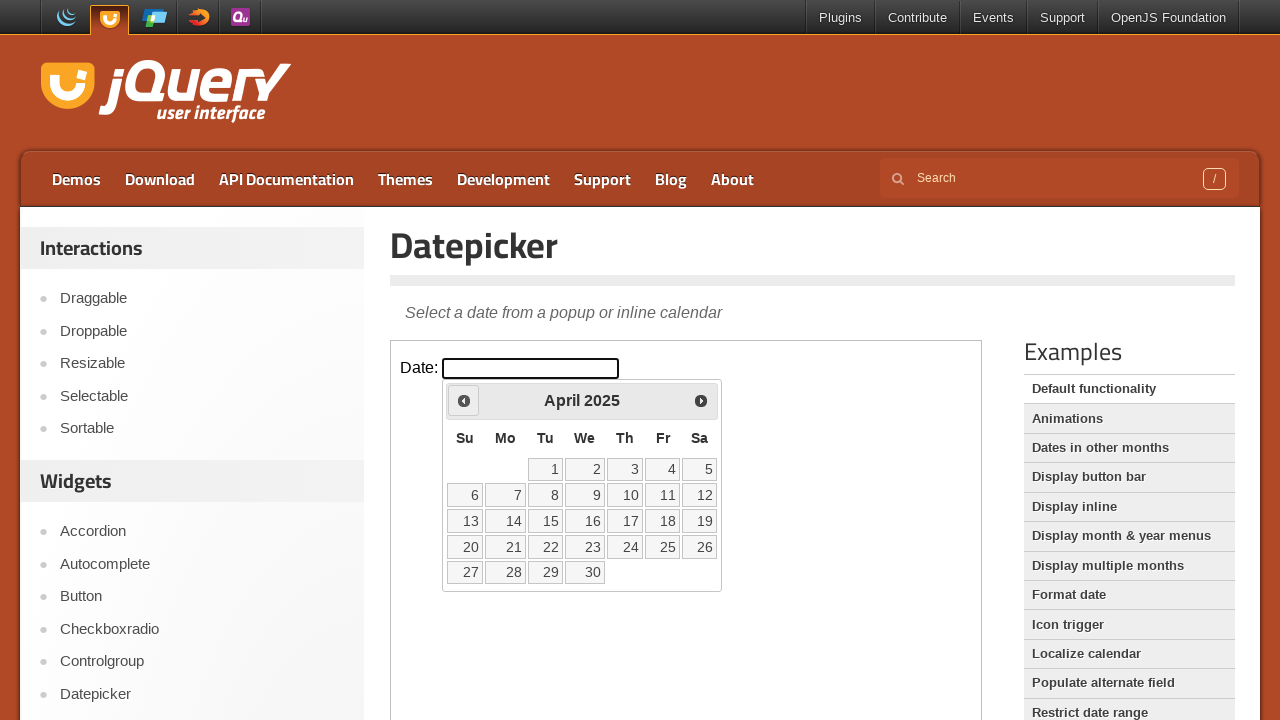

Clicked previous month button (iteration 11 of 66) at (464, 400) on xpath=//*[@id='content']/iframe >> internal:control=enter-frame >> xpath=//*[@id
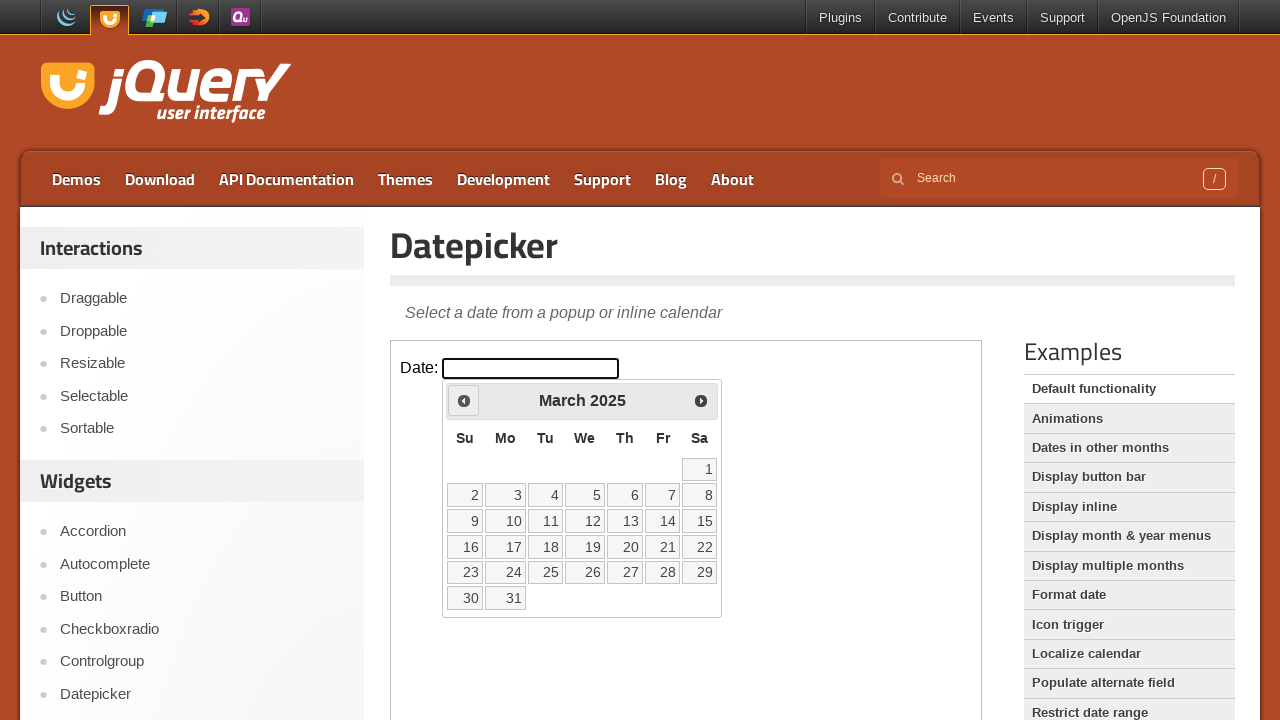

Waited 500ms for month navigation (iteration 11 of 66)
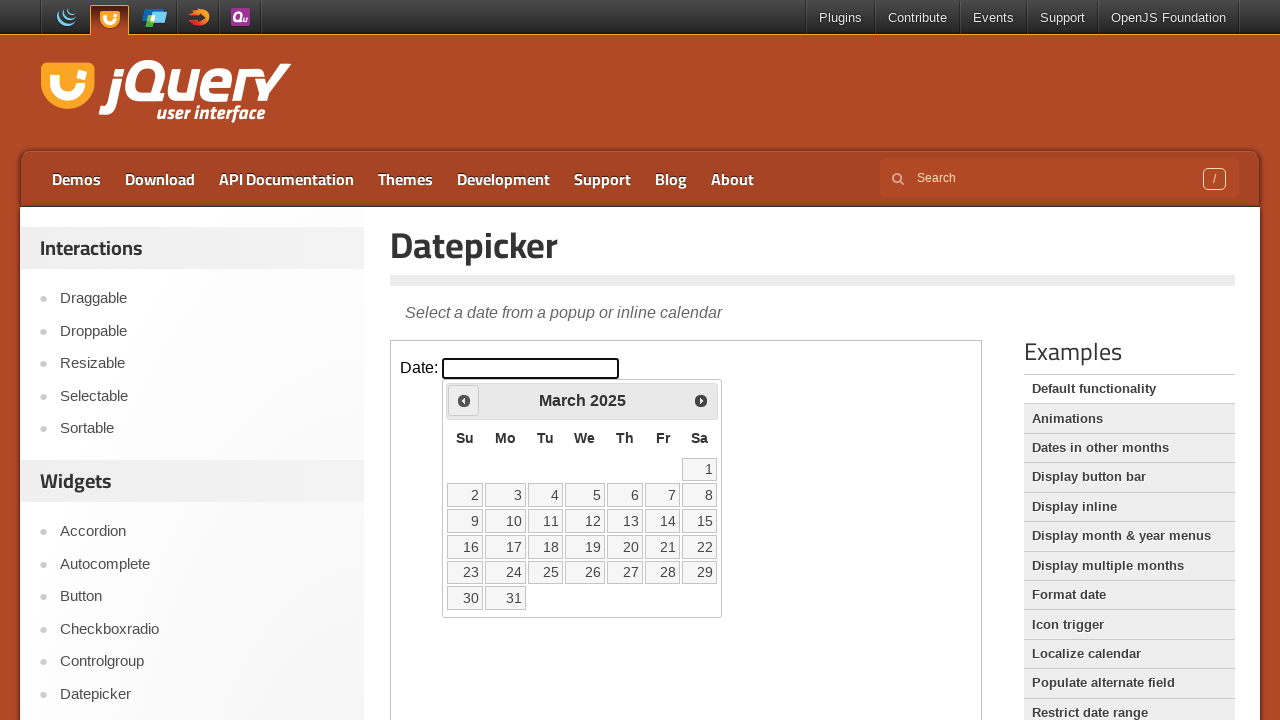

Clicked previous month button (iteration 12 of 66) at (464, 400) on xpath=//*[@id='content']/iframe >> internal:control=enter-frame >> xpath=//*[@id
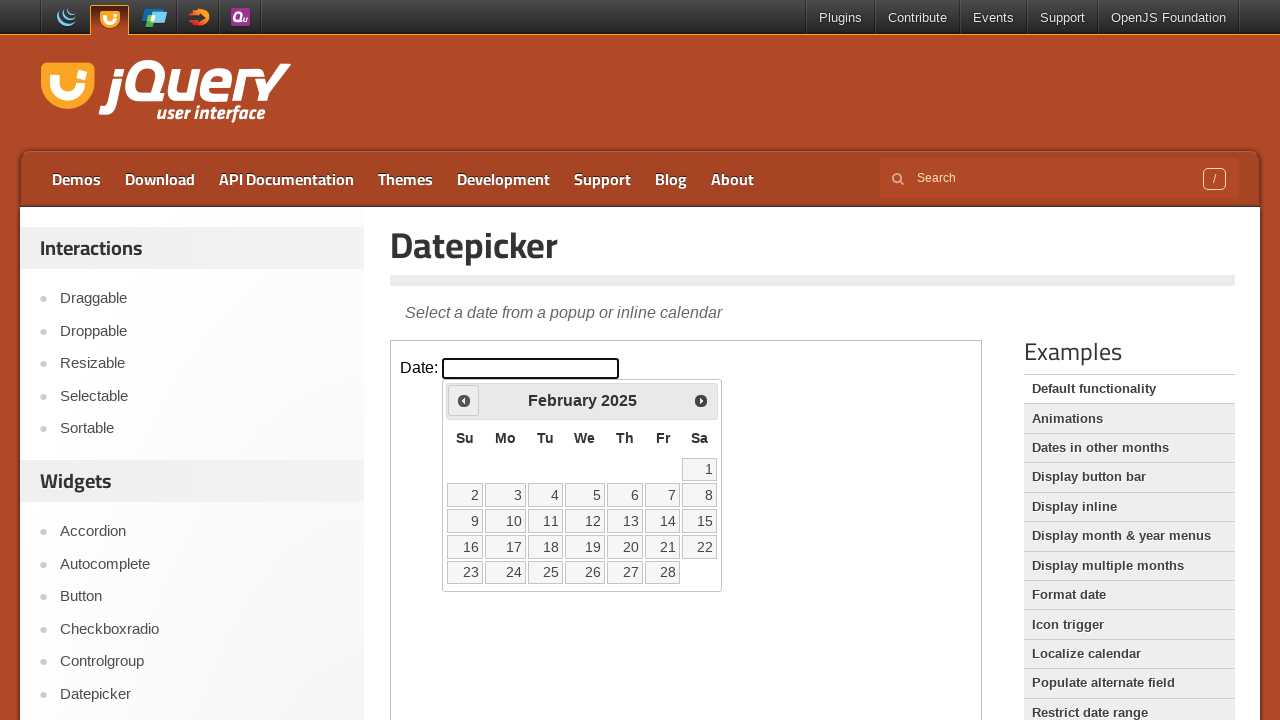

Waited 500ms for month navigation (iteration 12 of 66)
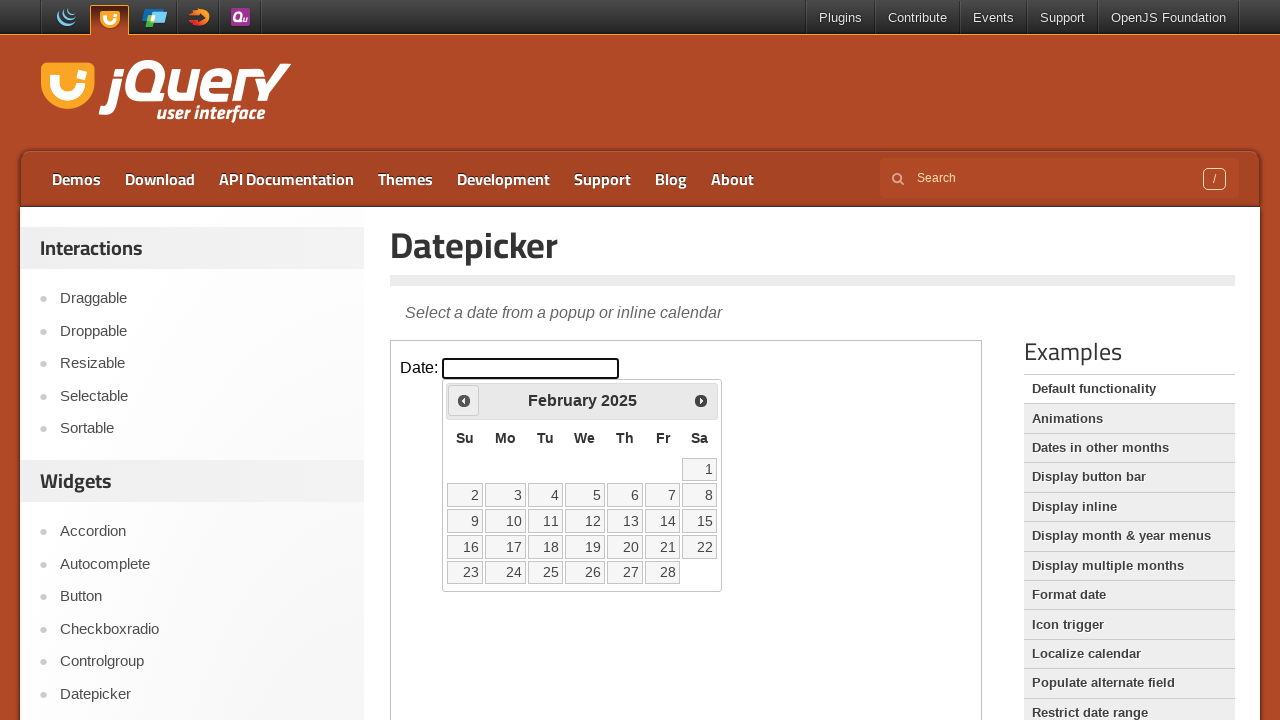

Clicked previous month button (iteration 13 of 66) at (464, 400) on xpath=//*[@id='content']/iframe >> internal:control=enter-frame >> xpath=//*[@id
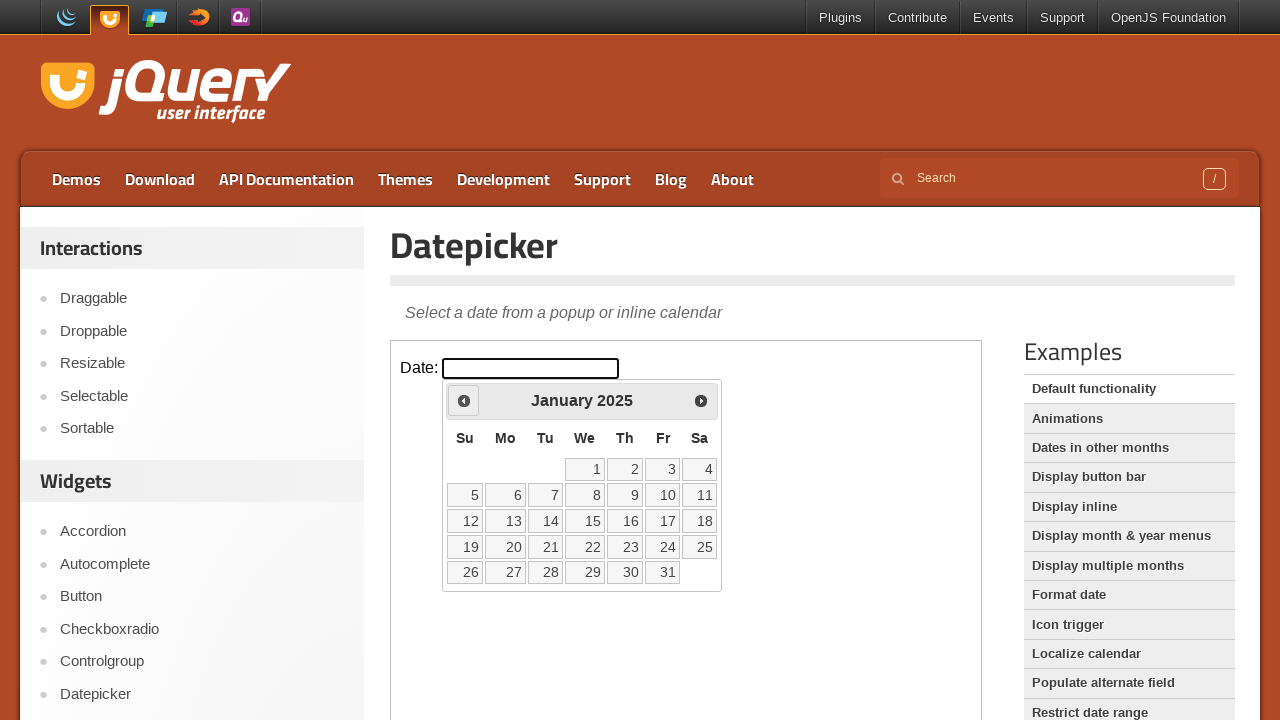

Waited 500ms for month navigation (iteration 13 of 66)
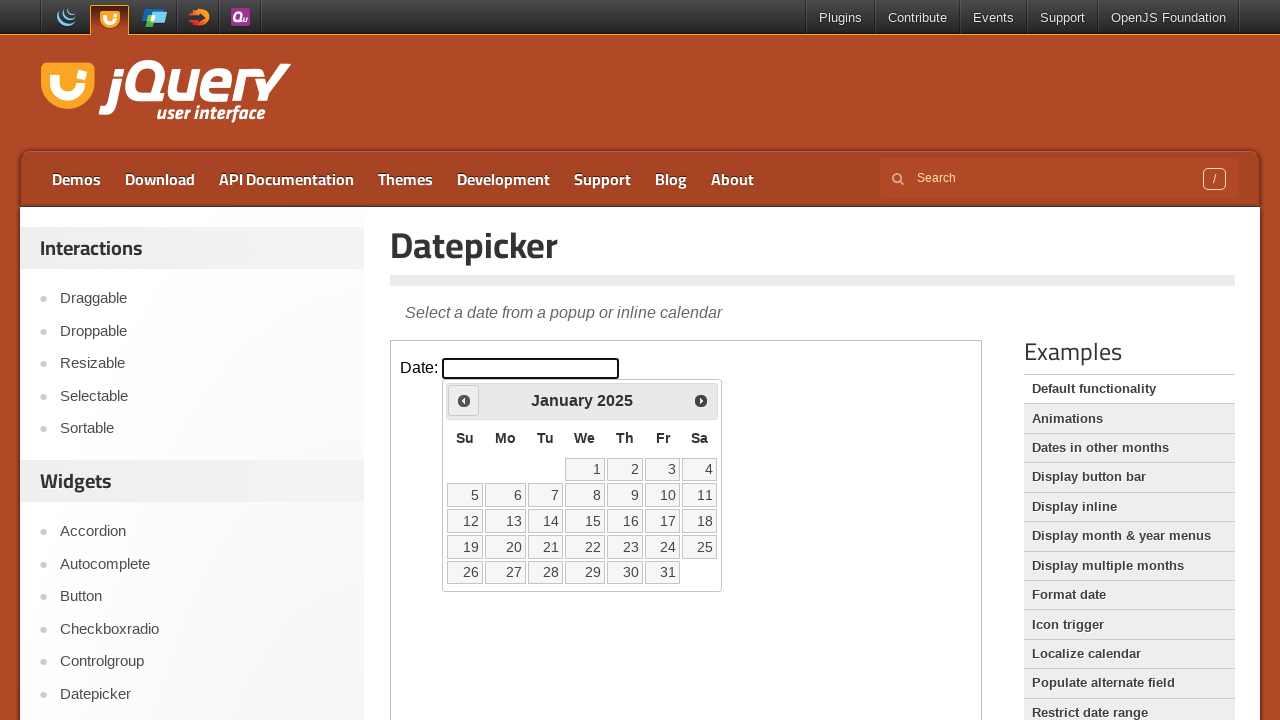

Clicked previous month button (iteration 14 of 66) at (464, 400) on xpath=//*[@id='content']/iframe >> internal:control=enter-frame >> xpath=//*[@id
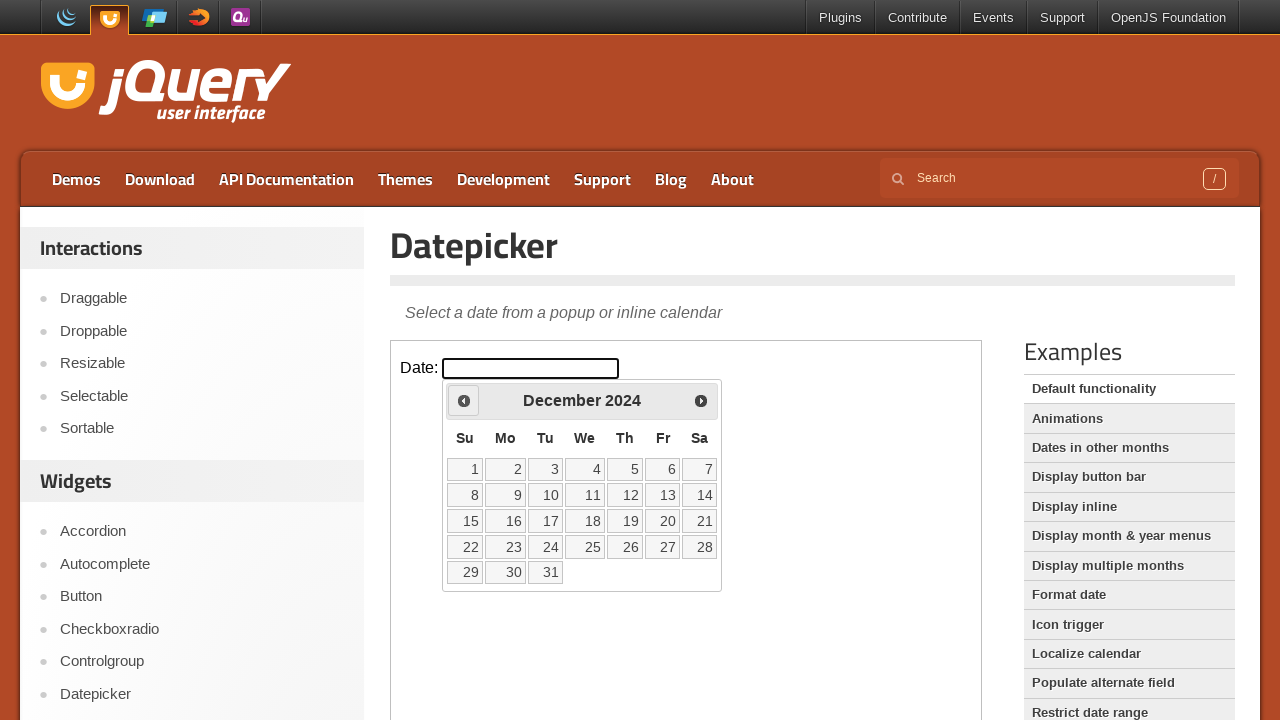

Waited 500ms for month navigation (iteration 14 of 66)
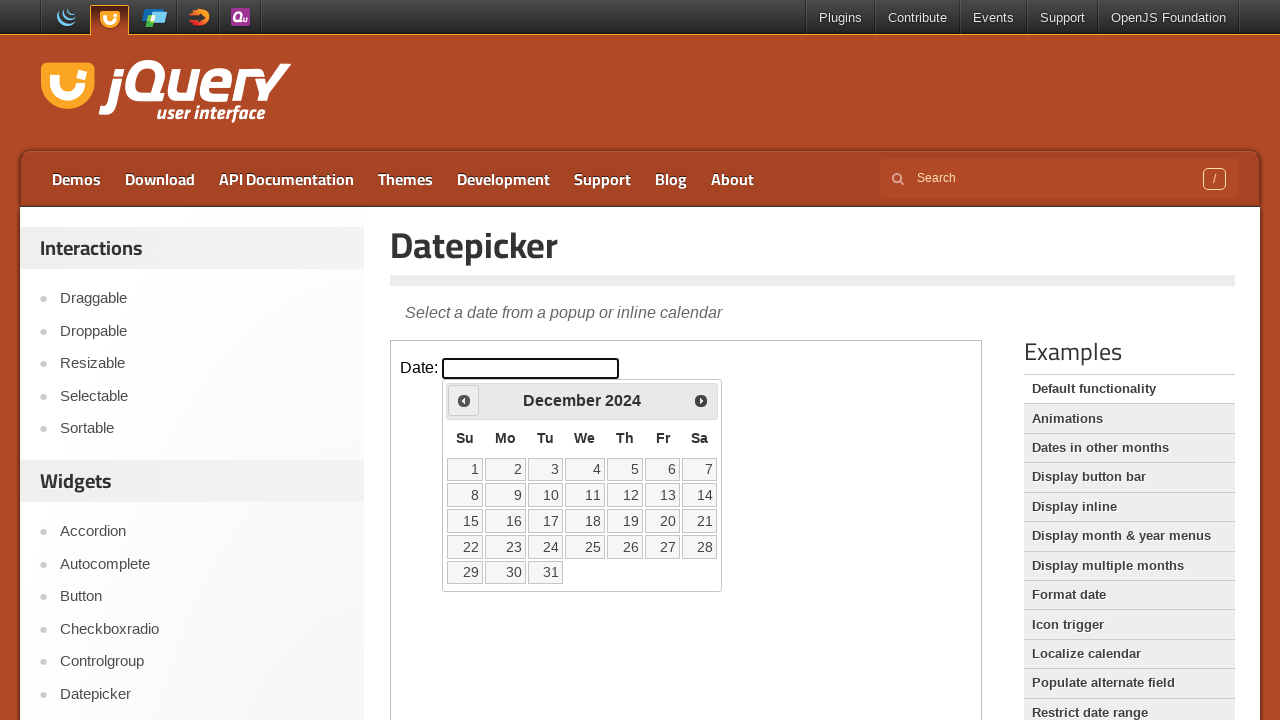

Clicked previous month button (iteration 15 of 66) at (464, 400) on xpath=//*[@id='content']/iframe >> internal:control=enter-frame >> xpath=//*[@id
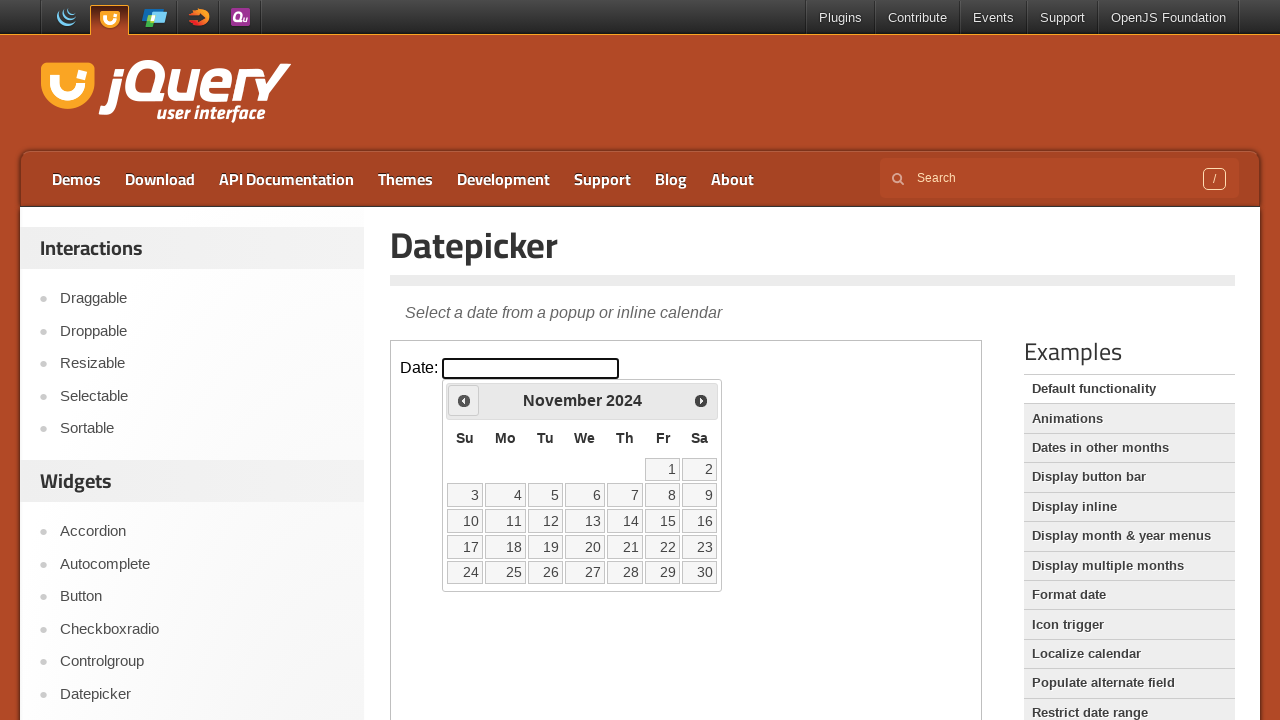

Waited 500ms for month navigation (iteration 15 of 66)
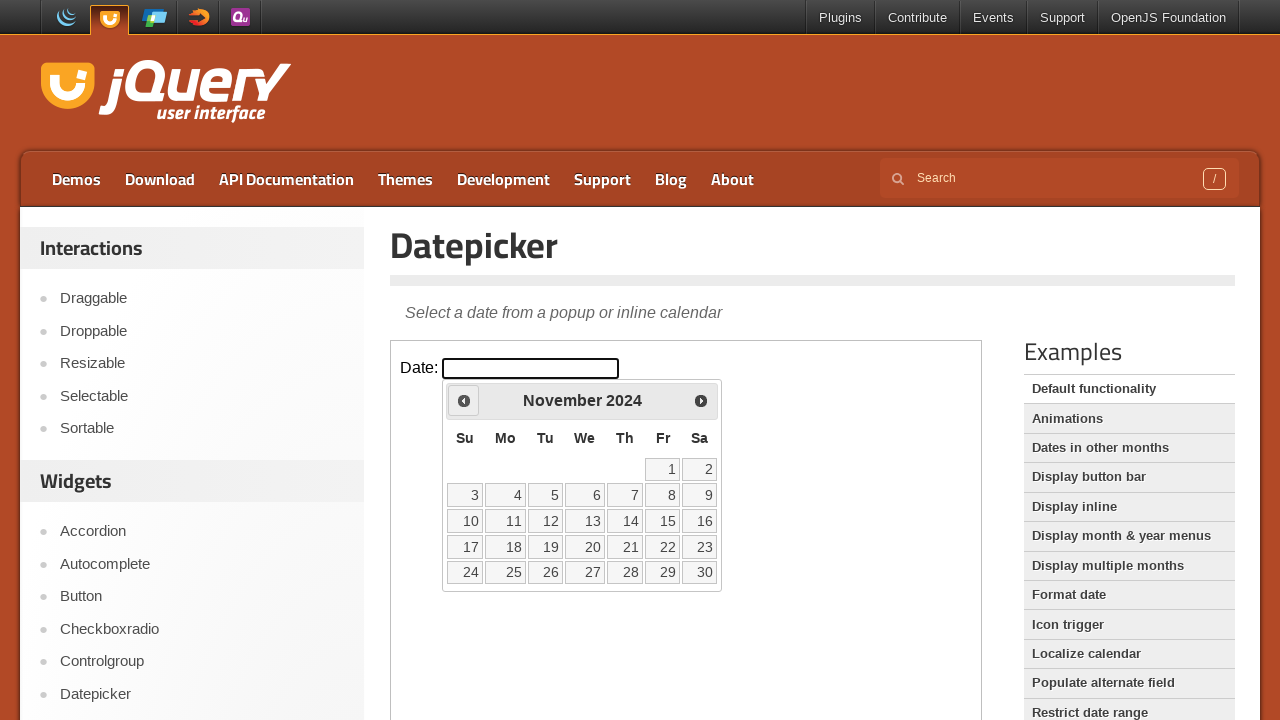

Clicked previous month button (iteration 16 of 66) at (464, 400) on xpath=//*[@id='content']/iframe >> internal:control=enter-frame >> xpath=//*[@id
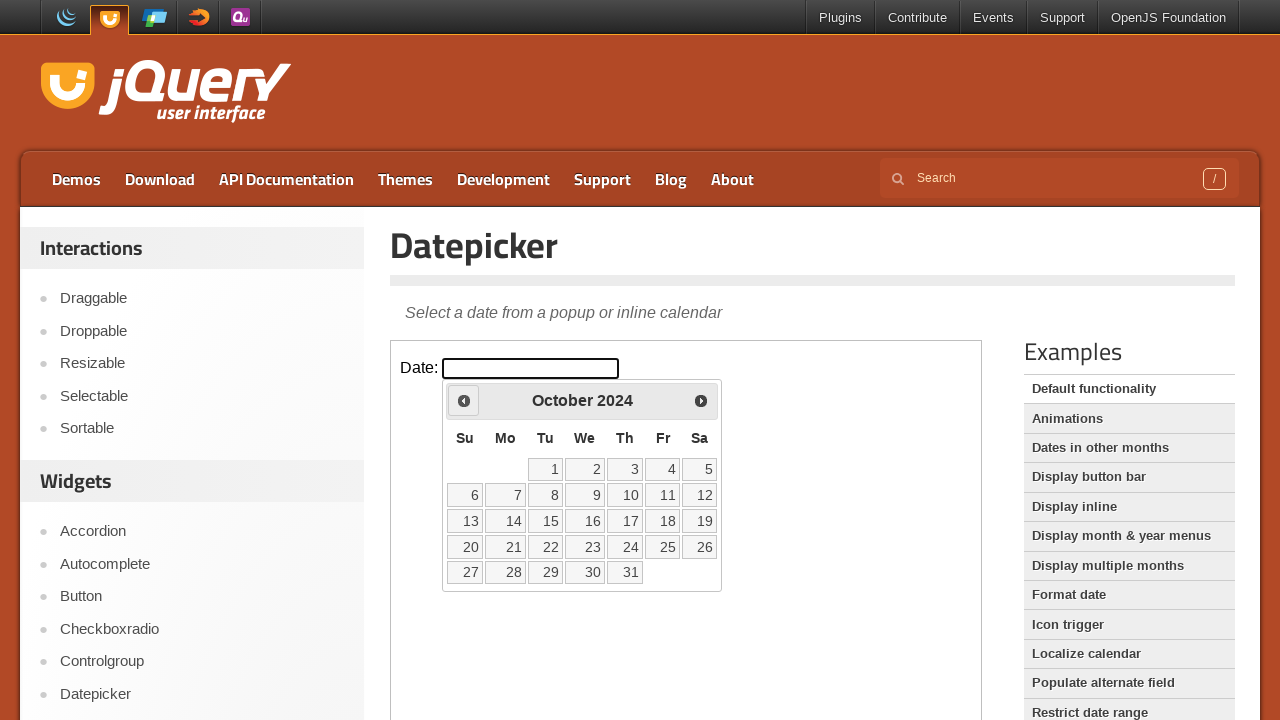

Waited 500ms for month navigation (iteration 16 of 66)
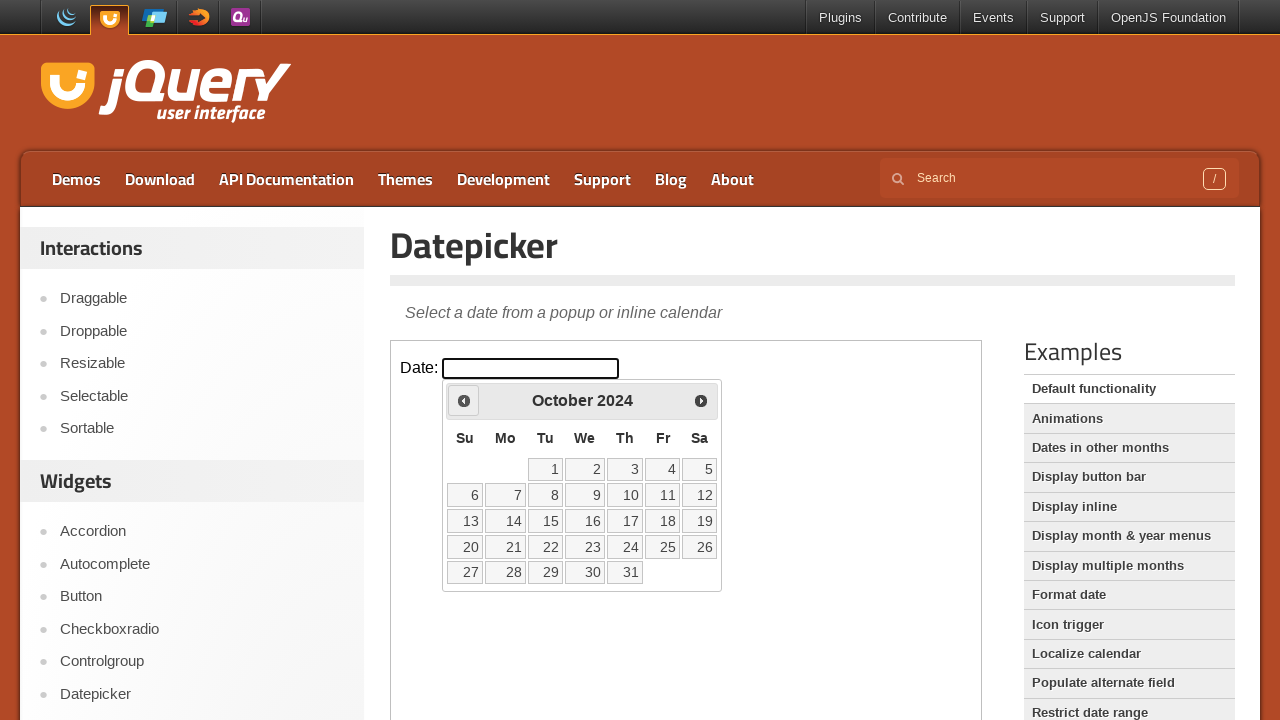

Clicked previous month button (iteration 17 of 66) at (464, 400) on xpath=//*[@id='content']/iframe >> internal:control=enter-frame >> xpath=//*[@id
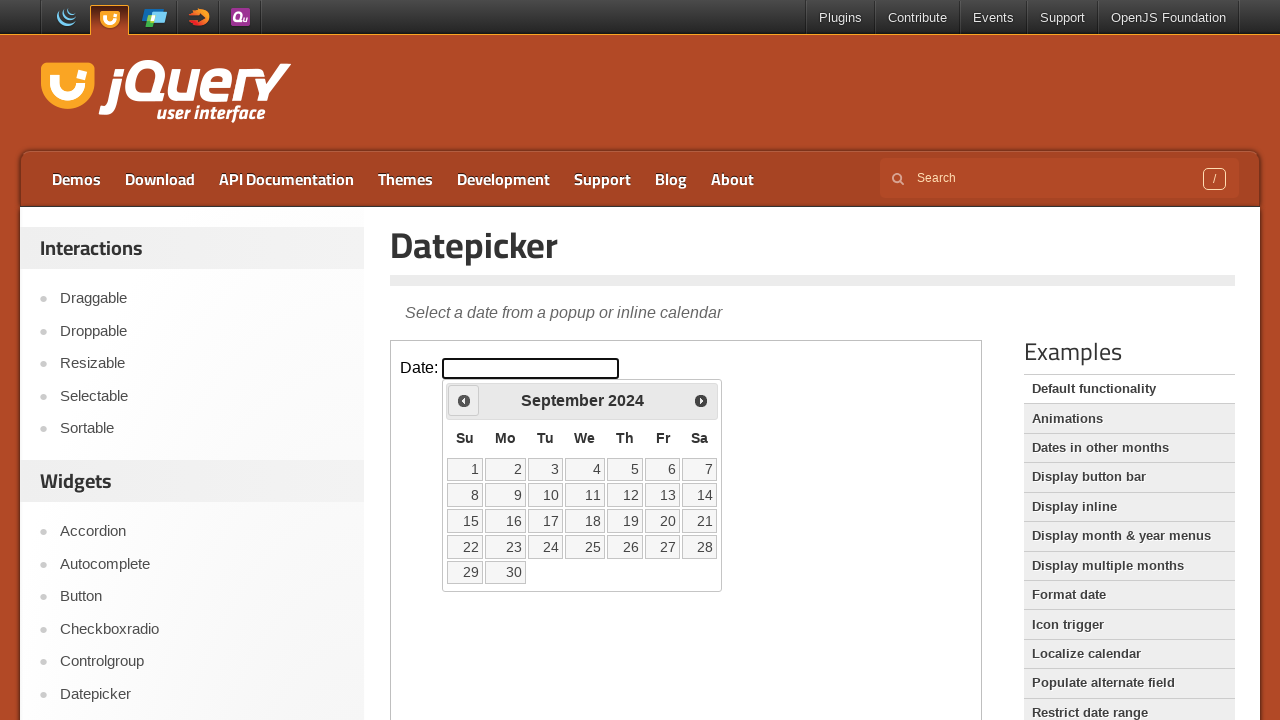

Waited 500ms for month navigation (iteration 17 of 66)
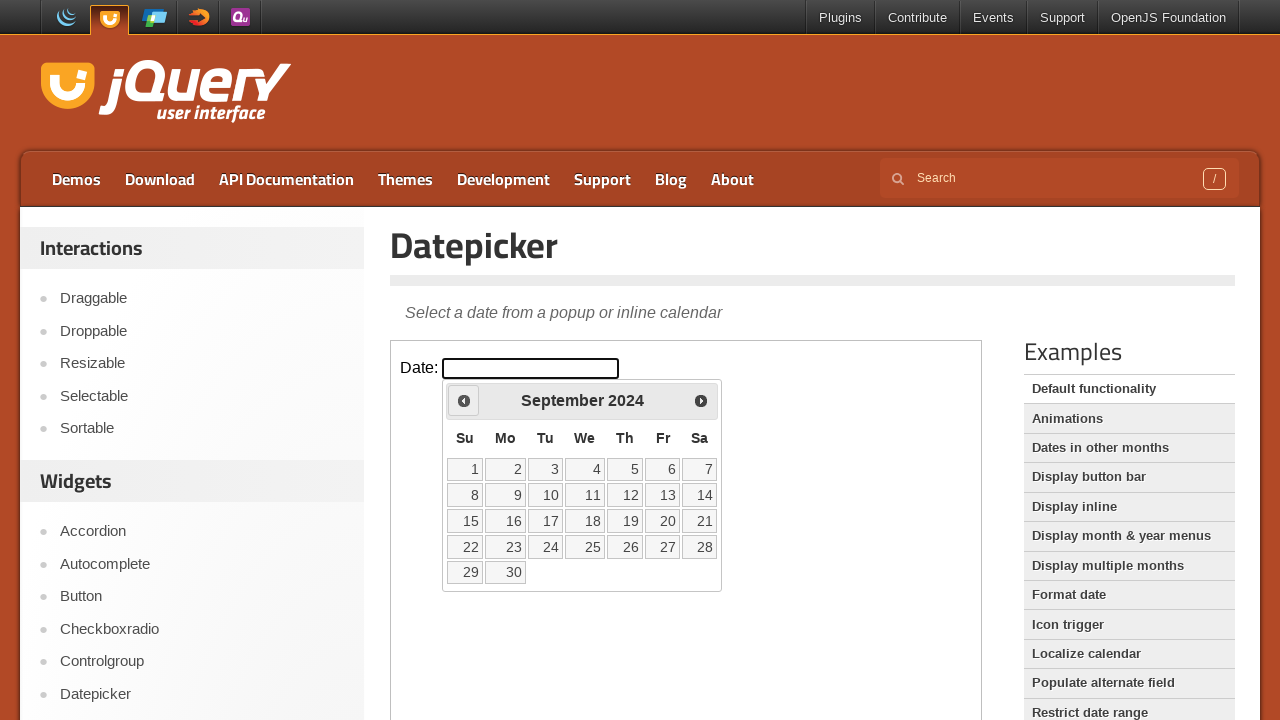

Clicked previous month button (iteration 18 of 66) at (464, 400) on xpath=//*[@id='content']/iframe >> internal:control=enter-frame >> xpath=//*[@id
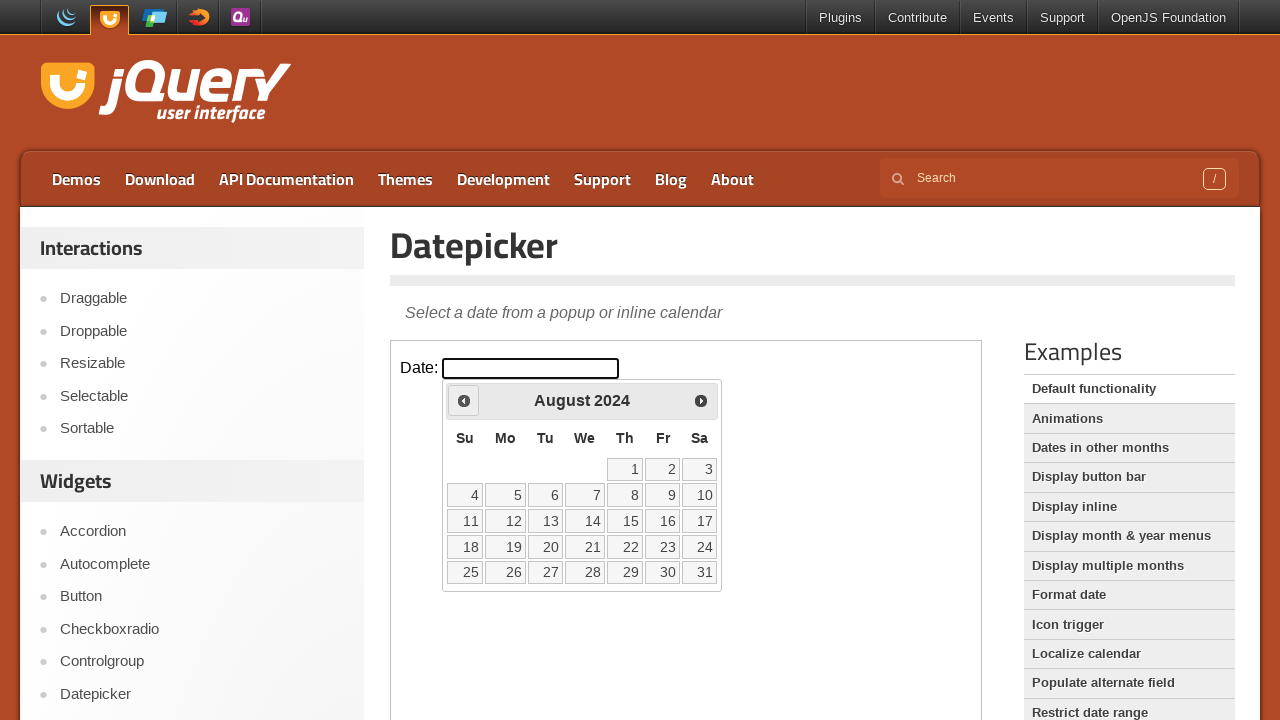

Waited 500ms for month navigation (iteration 18 of 66)
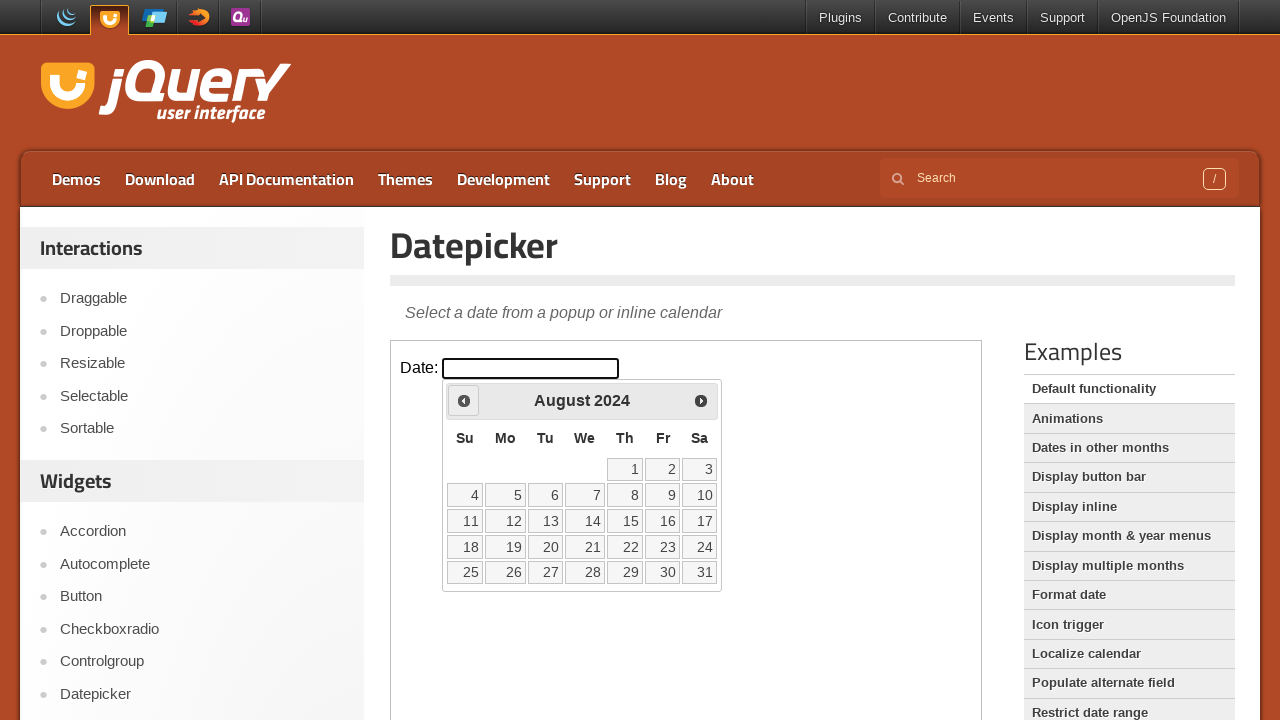

Clicked previous month button (iteration 19 of 66) at (464, 400) on xpath=//*[@id='content']/iframe >> internal:control=enter-frame >> xpath=//*[@id
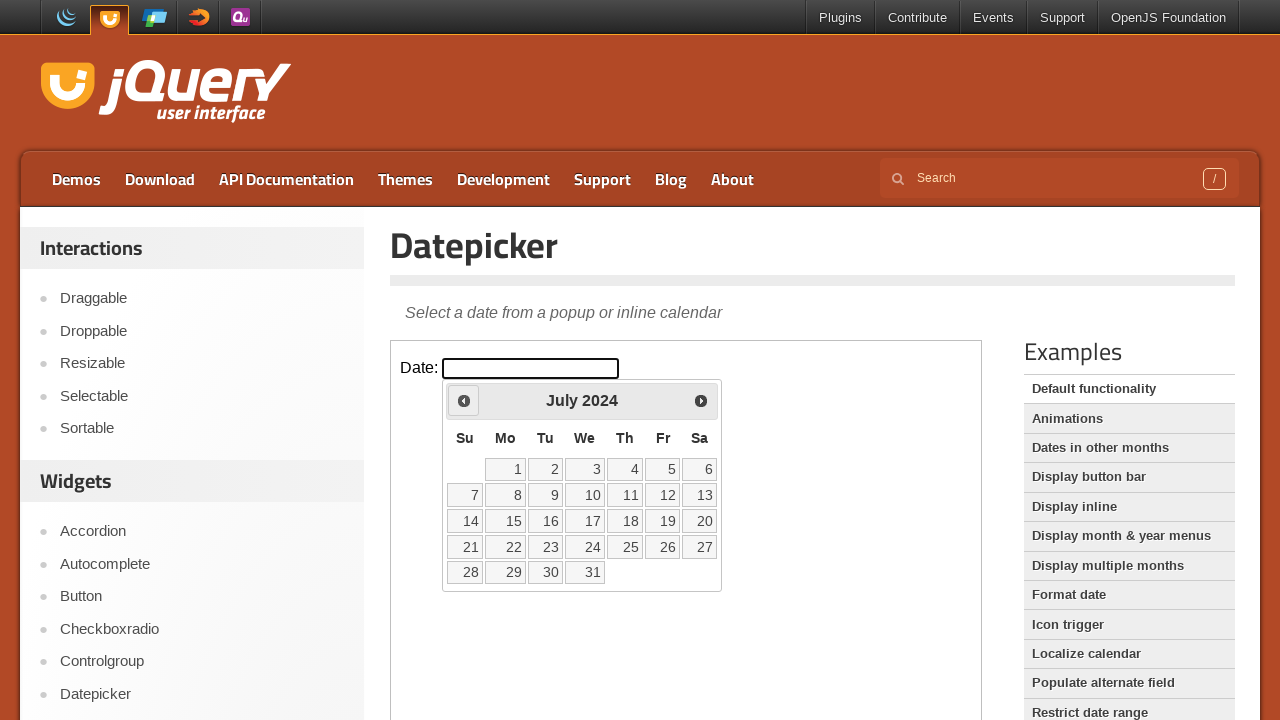

Waited 500ms for month navigation (iteration 19 of 66)
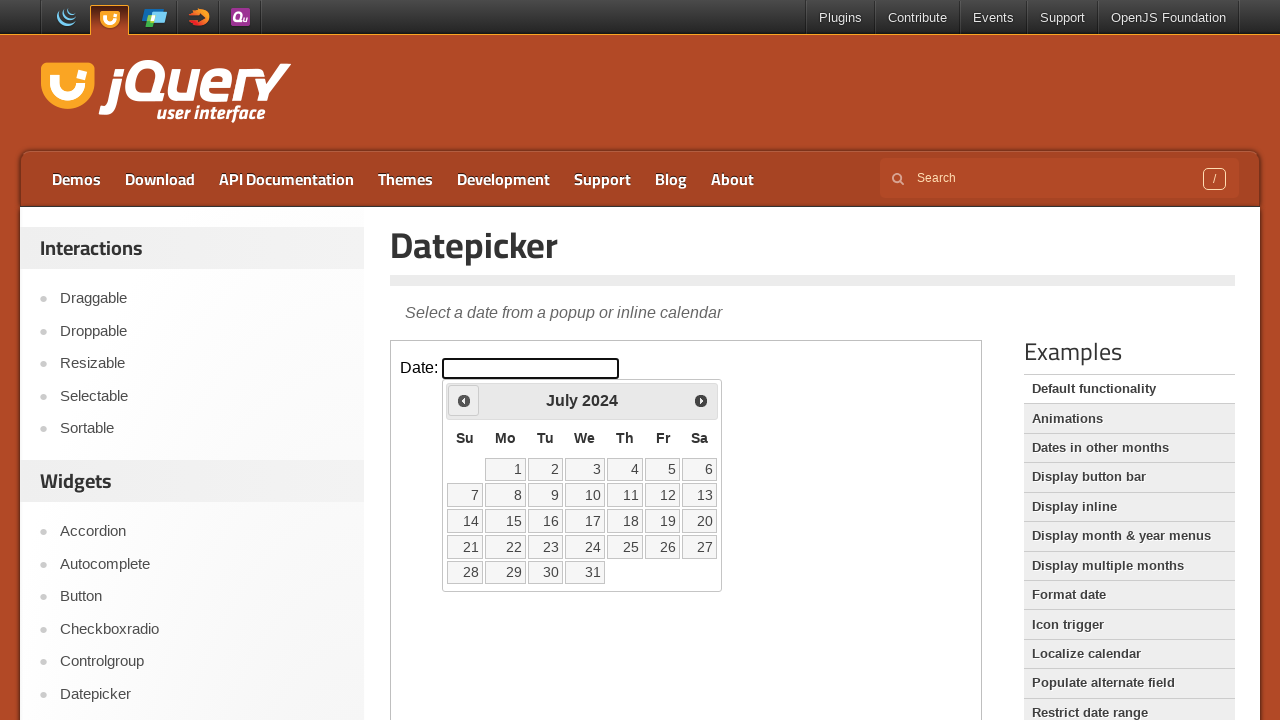

Clicked previous month button (iteration 20 of 66) at (464, 400) on xpath=//*[@id='content']/iframe >> internal:control=enter-frame >> xpath=//*[@id
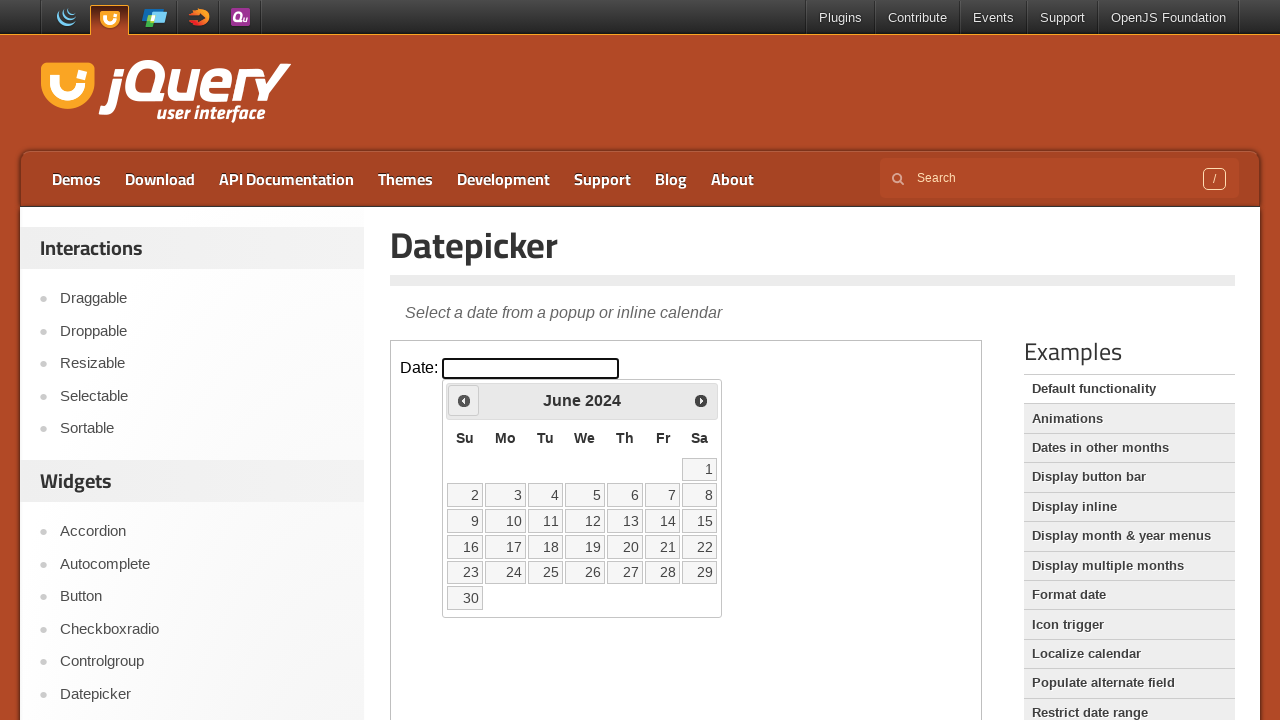

Waited 500ms for month navigation (iteration 20 of 66)
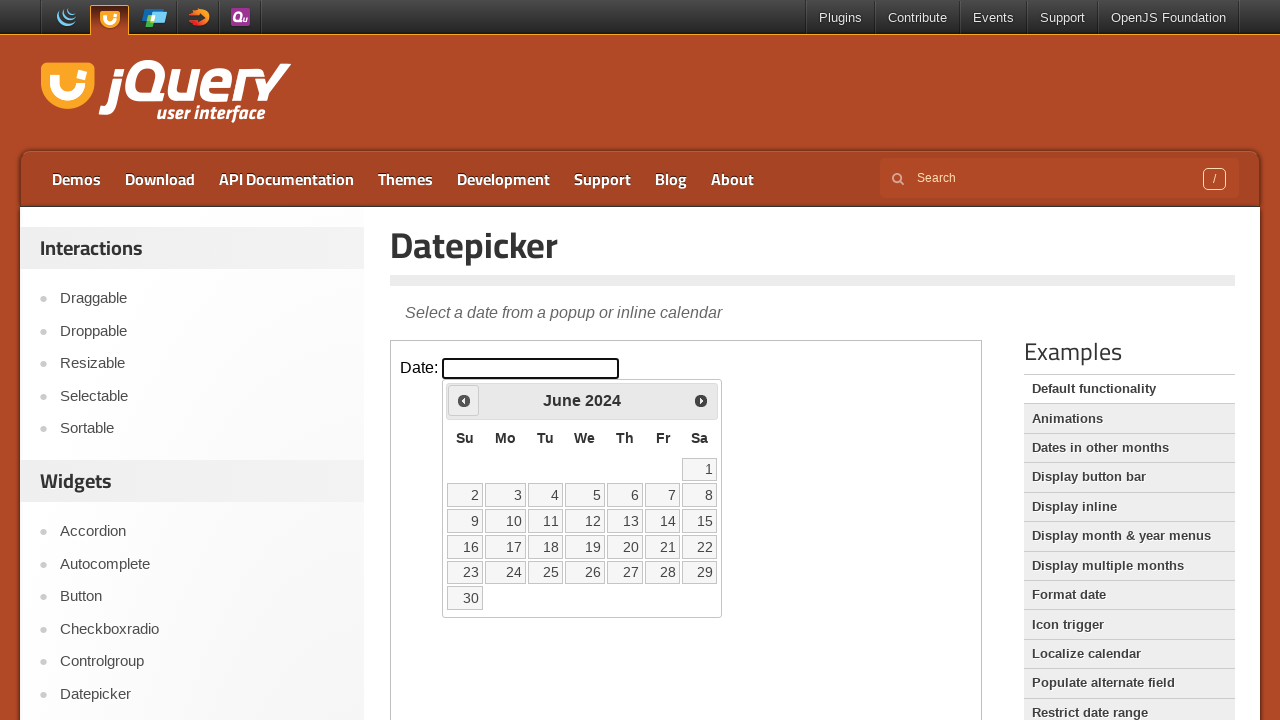

Clicked previous month button (iteration 21 of 66) at (464, 400) on xpath=//*[@id='content']/iframe >> internal:control=enter-frame >> xpath=//*[@id
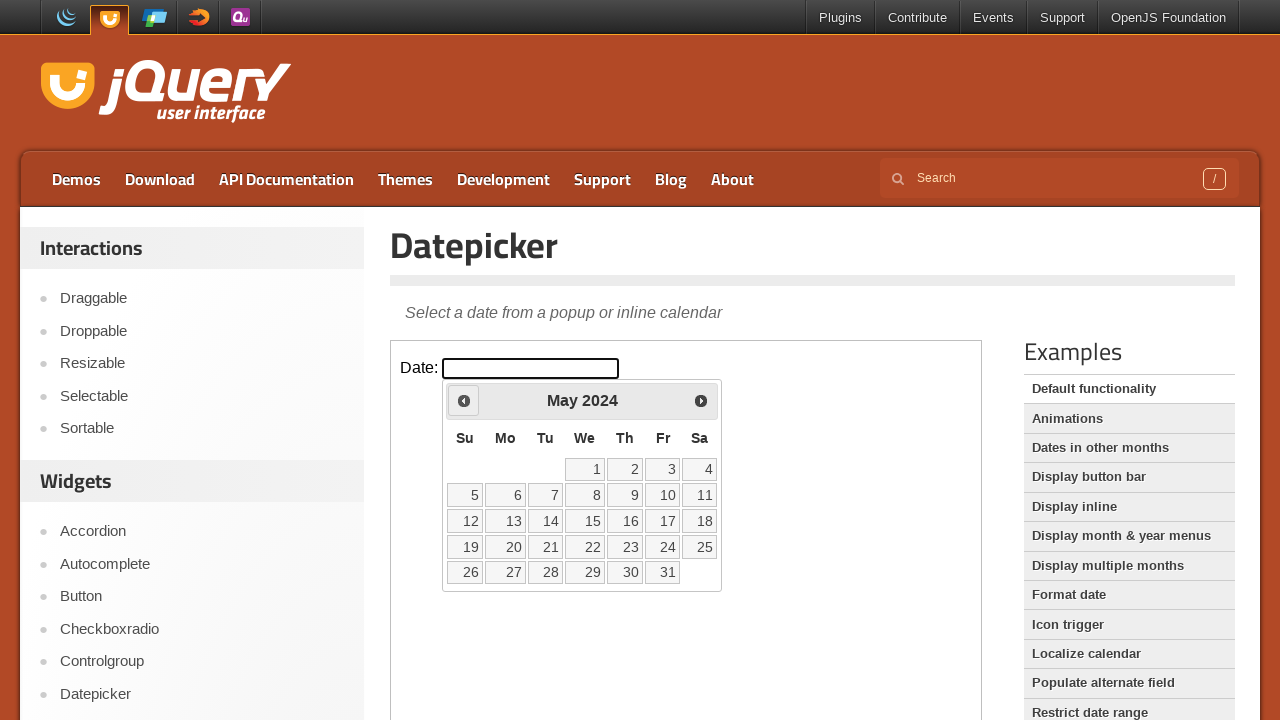

Waited 500ms for month navigation (iteration 21 of 66)
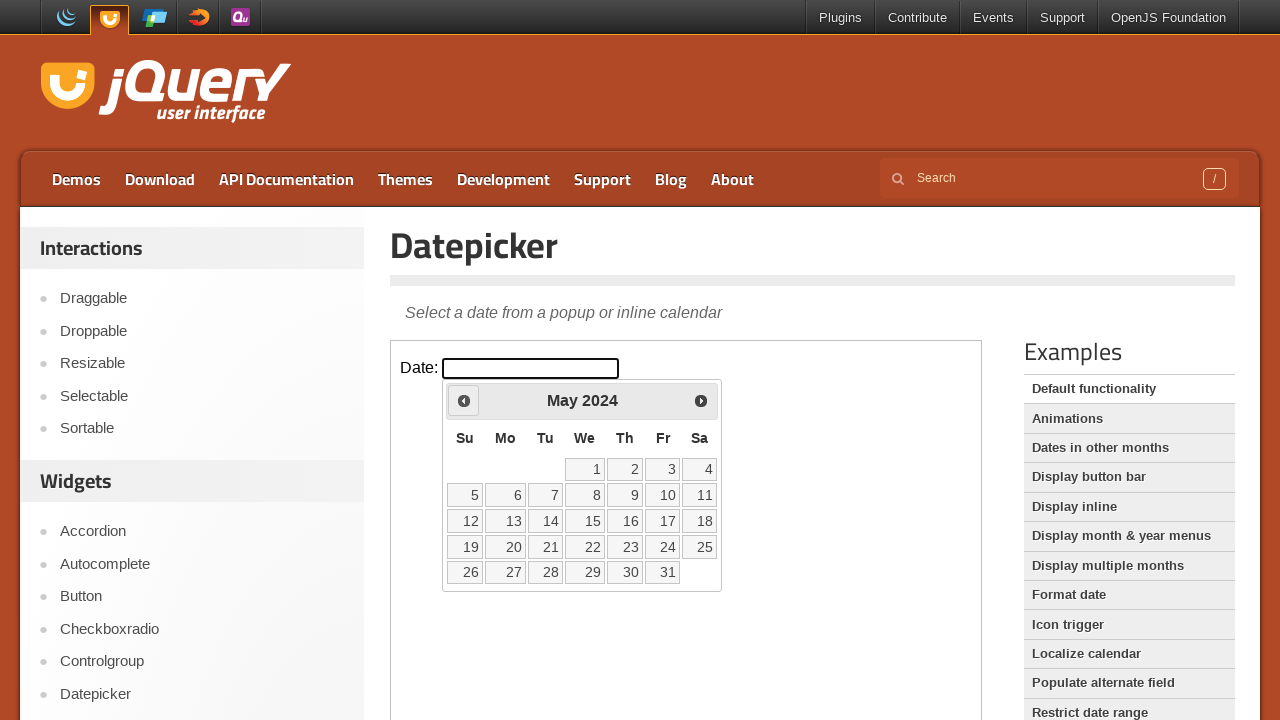

Clicked previous month button (iteration 22 of 66) at (464, 400) on xpath=//*[@id='content']/iframe >> internal:control=enter-frame >> xpath=//*[@id
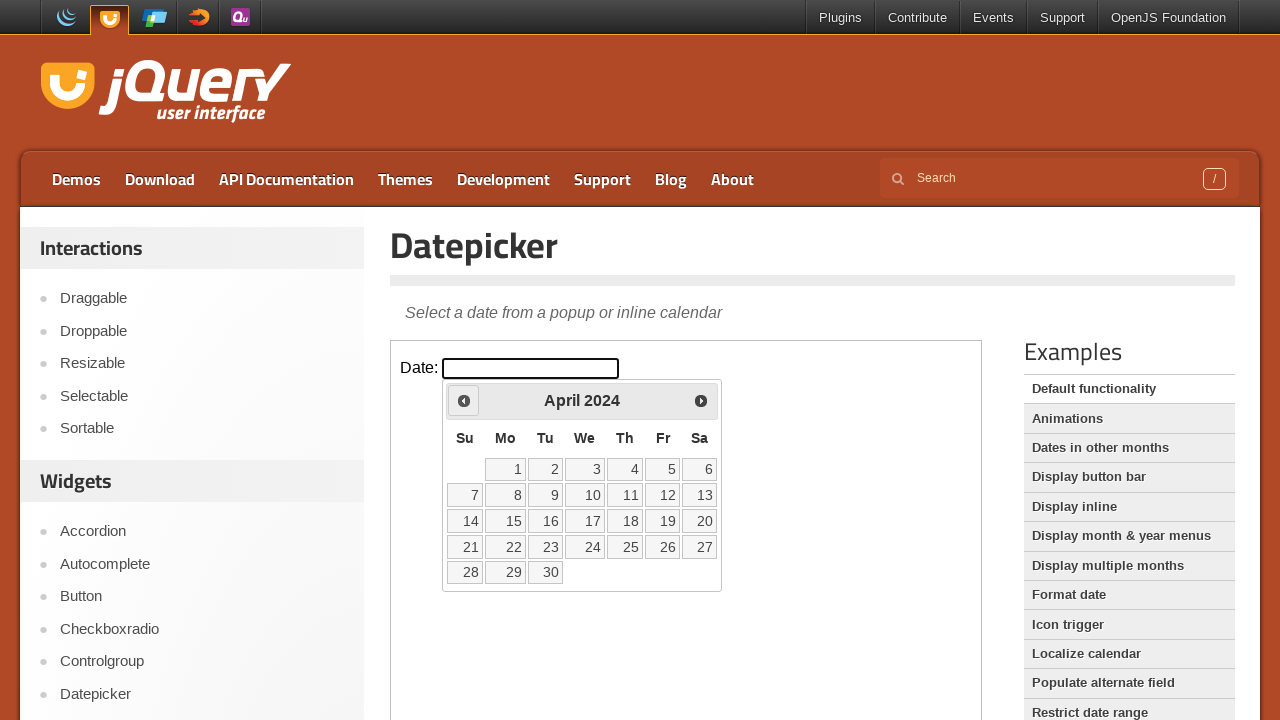

Waited 500ms for month navigation (iteration 22 of 66)
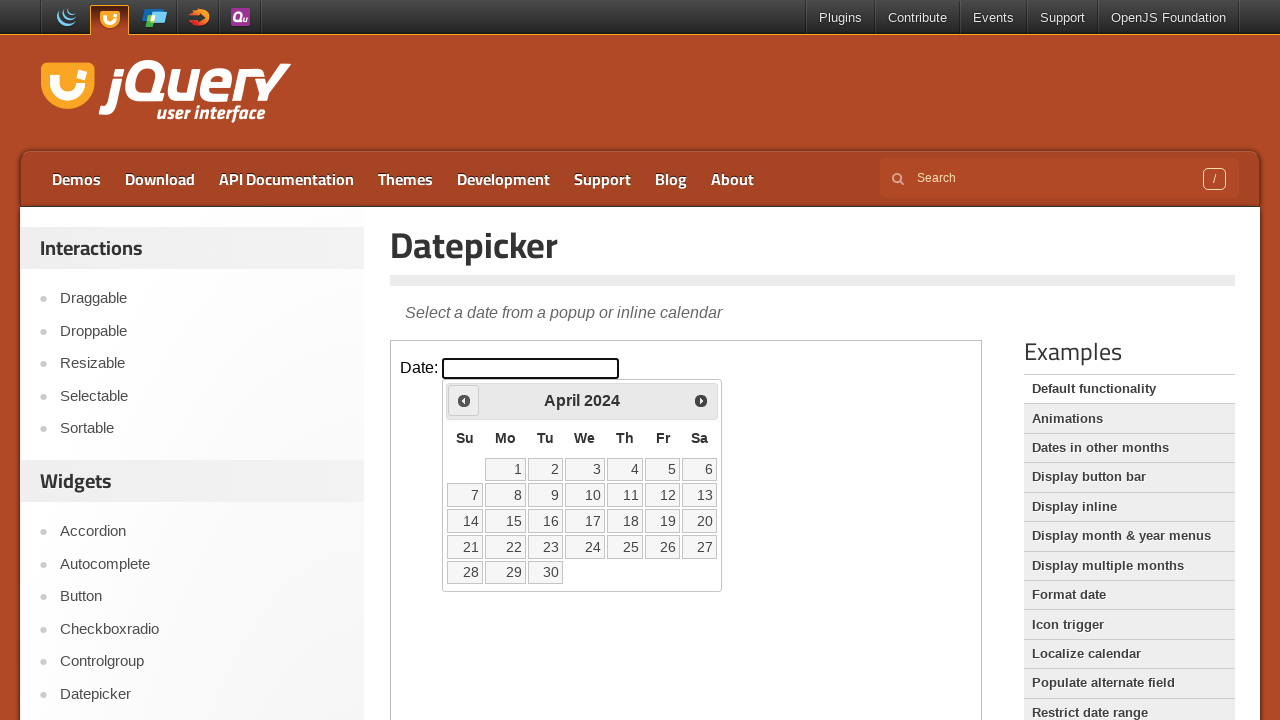

Clicked previous month button (iteration 23 of 66) at (464, 400) on xpath=//*[@id='content']/iframe >> internal:control=enter-frame >> xpath=//*[@id
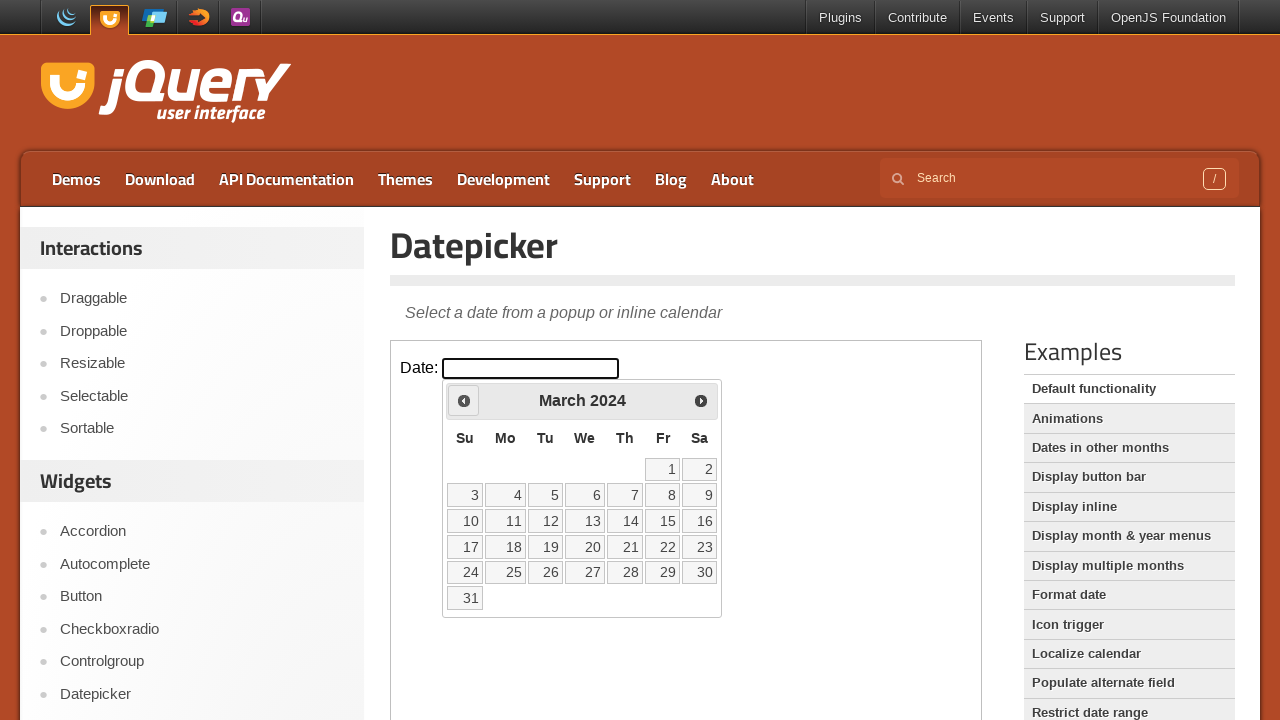

Waited 500ms for month navigation (iteration 23 of 66)
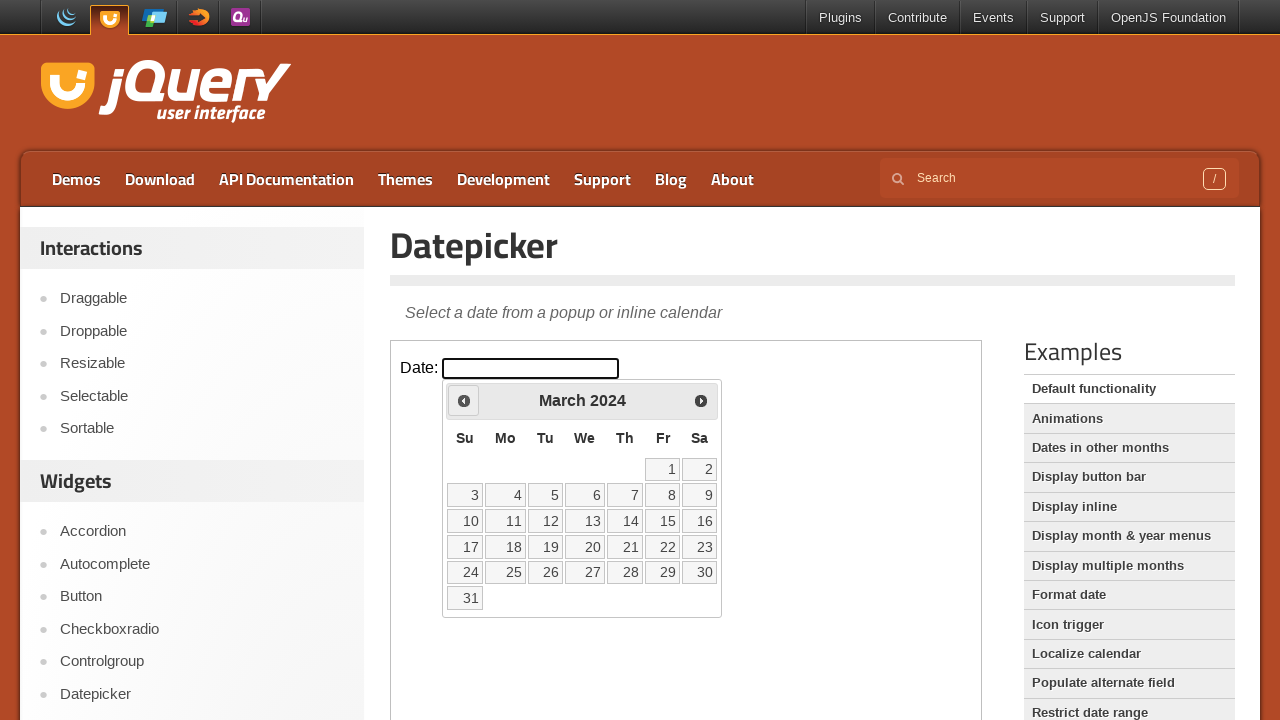

Clicked previous month button (iteration 24 of 66) at (464, 400) on xpath=//*[@id='content']/iframe >> internal:control=enter-frame >> xpath=//*[@id
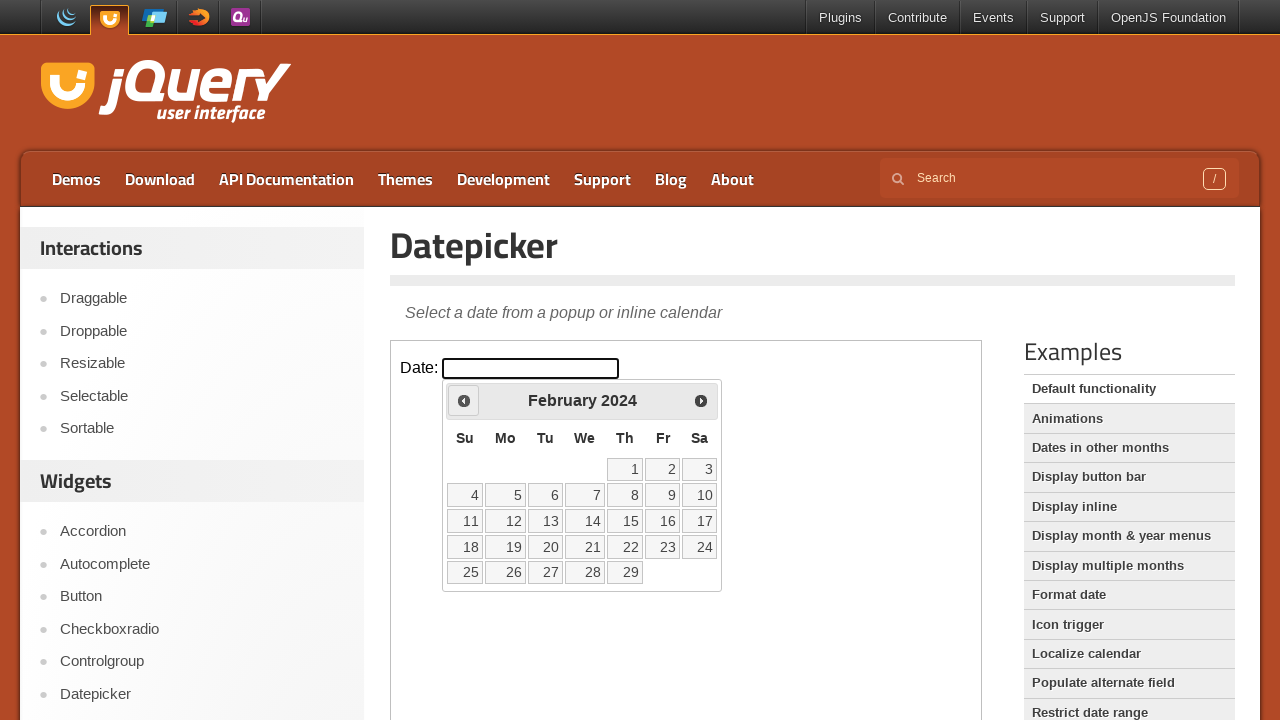

Waited 500ms for month navigation (iteration 24 of 66)
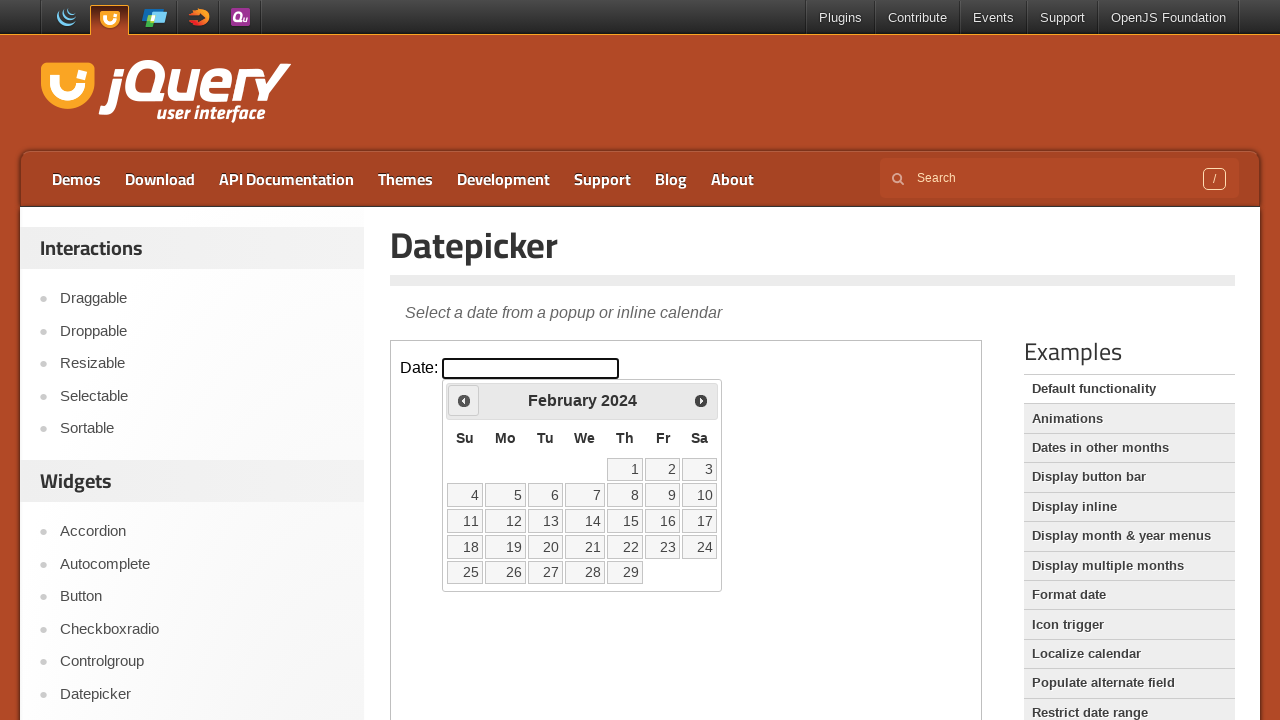

Clicked previous month button (iteration 25 of 66) at (464, 400) on xpath=//*[@id='content']/iframe >> internal:control=enter-frame >> xpath=//*[@id
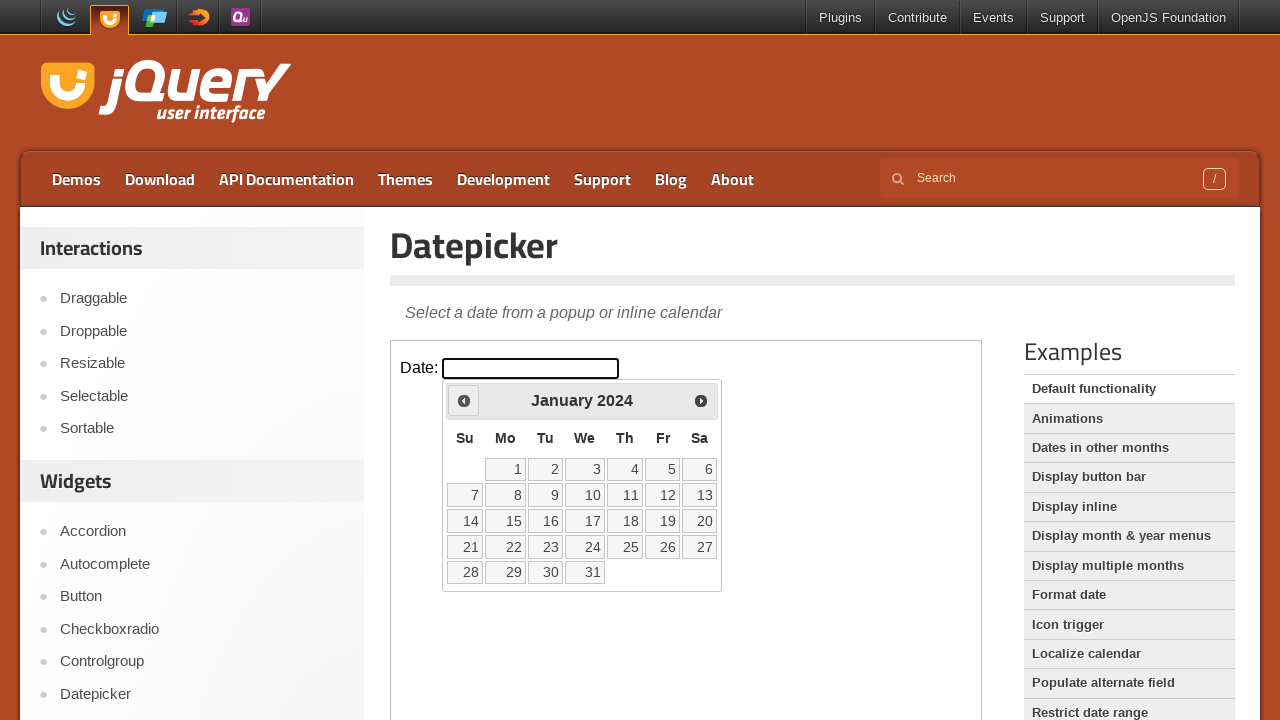

Waited 500ms for month navigation (iteration 25 of 66)
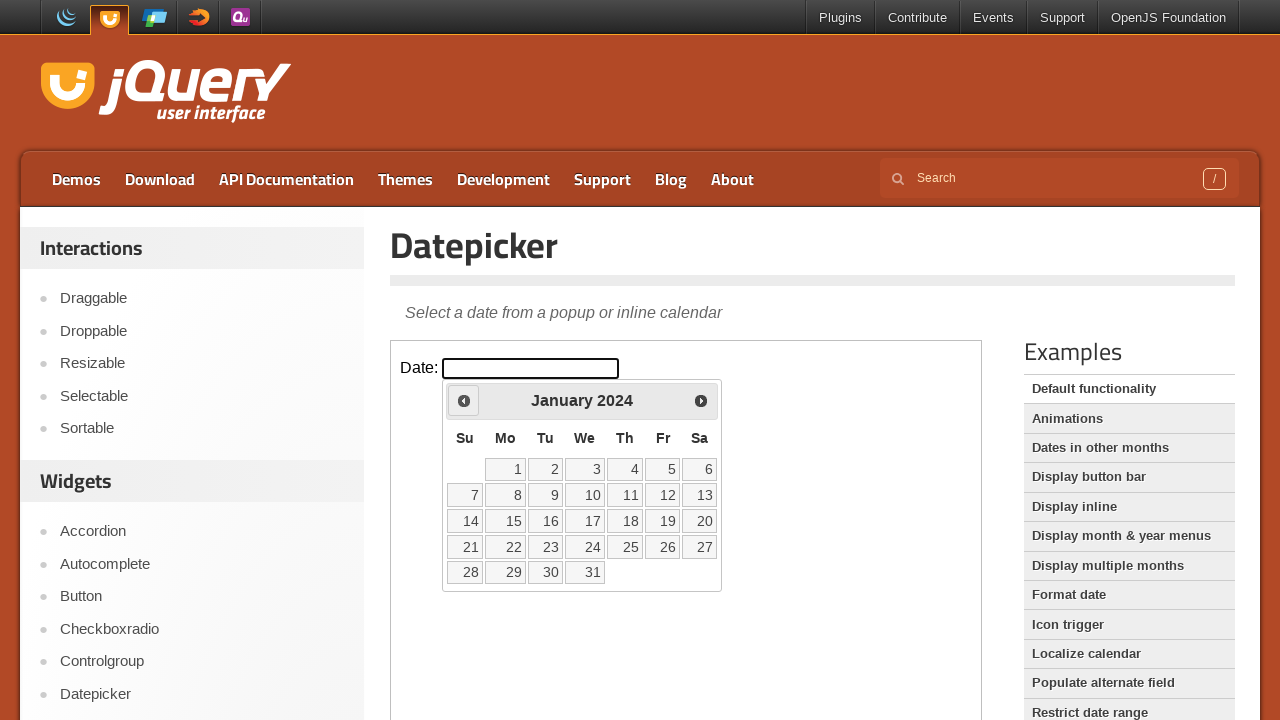

Clicked previous month button (iteration 26 of 66) at (464, 400) on xpath=//*[@id='content']/iframe >> internal:control=enter-frame >> xpath=//*[@id
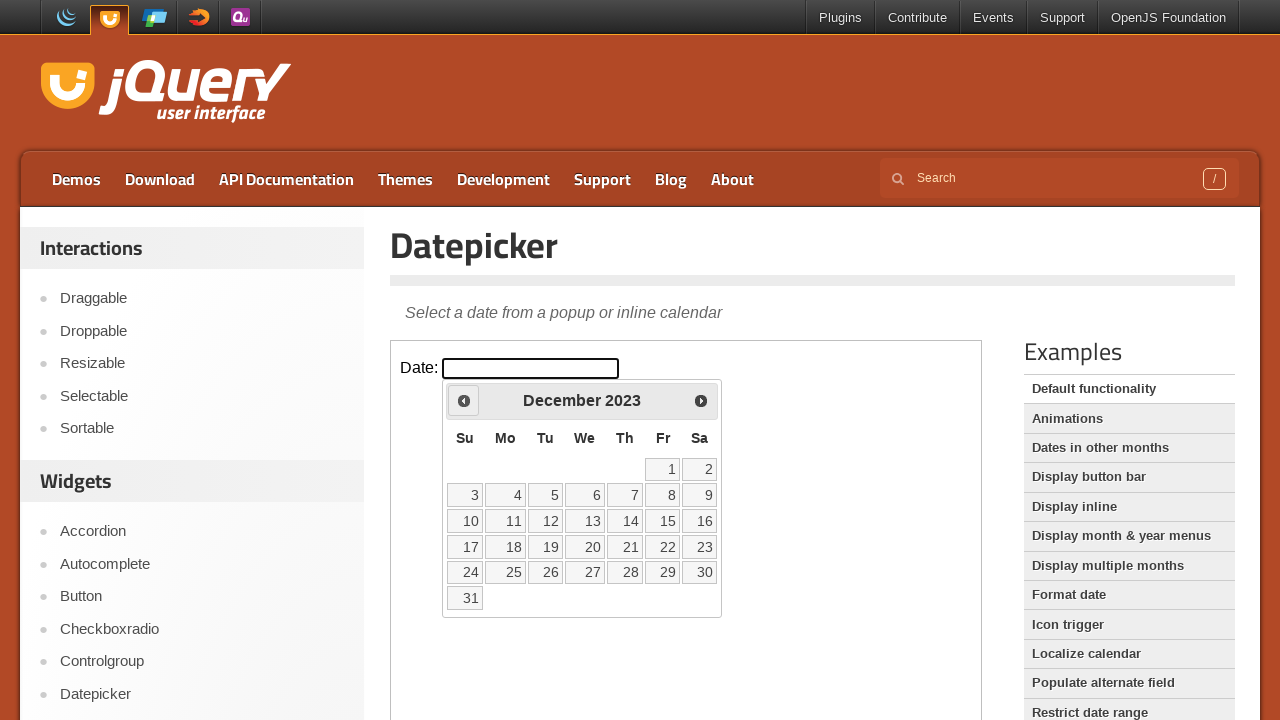

Waited 500ms for month navigation (iteration 26 of 66)
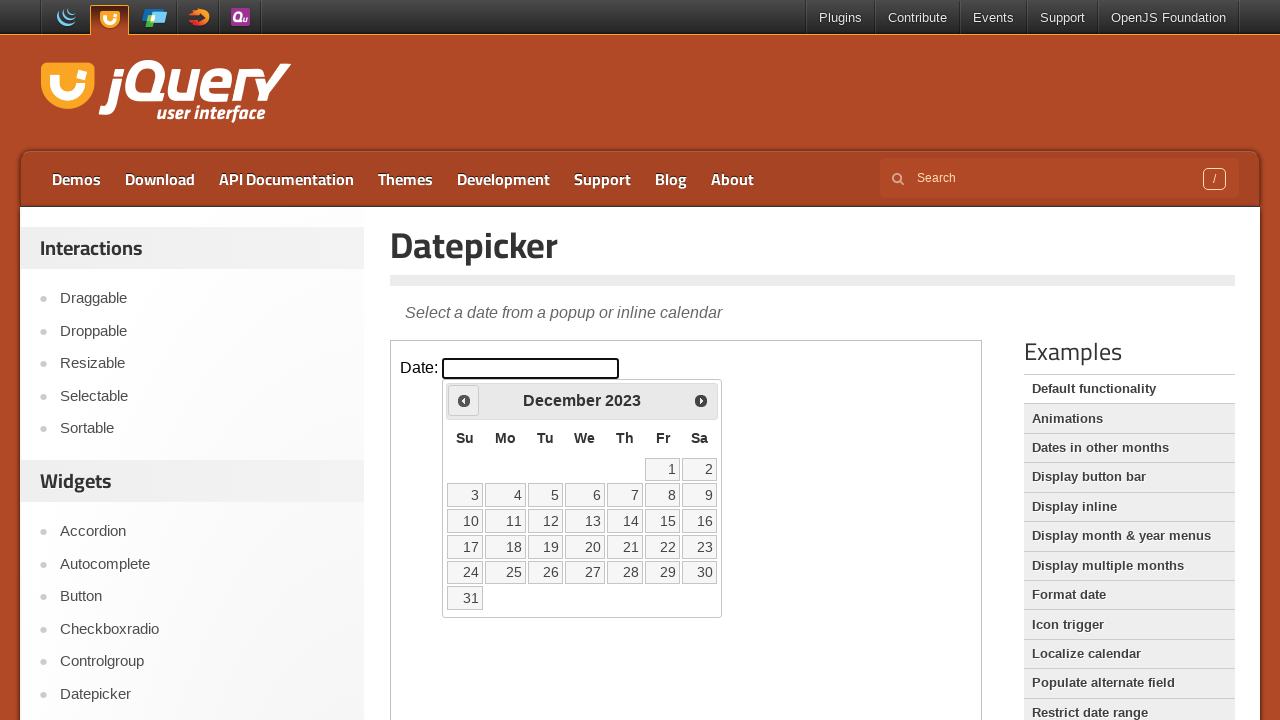

Clicked previous month button (iteration 27 of 66) at (464, 400) on xpath=//*[@id='content']/iframe >> internal:control=enter-frame >> xpath=//*[@id
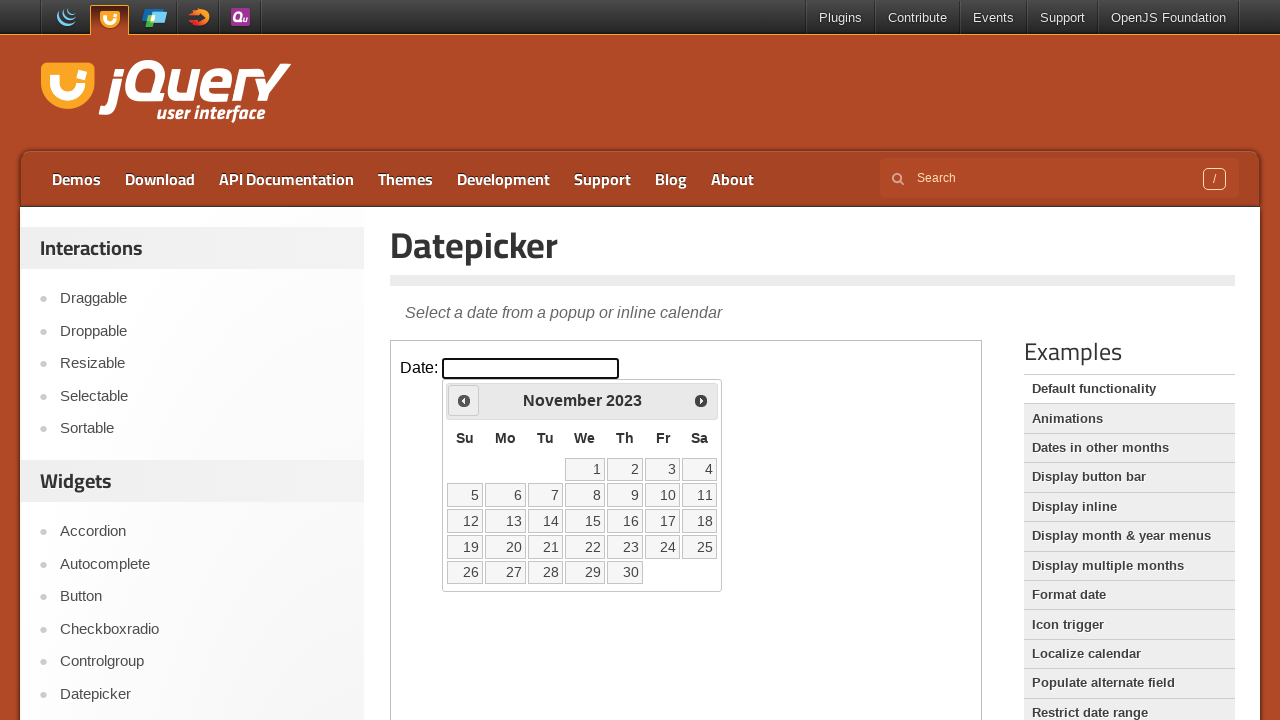

Waited 500ms for month navigation (iteration 27 of 66)
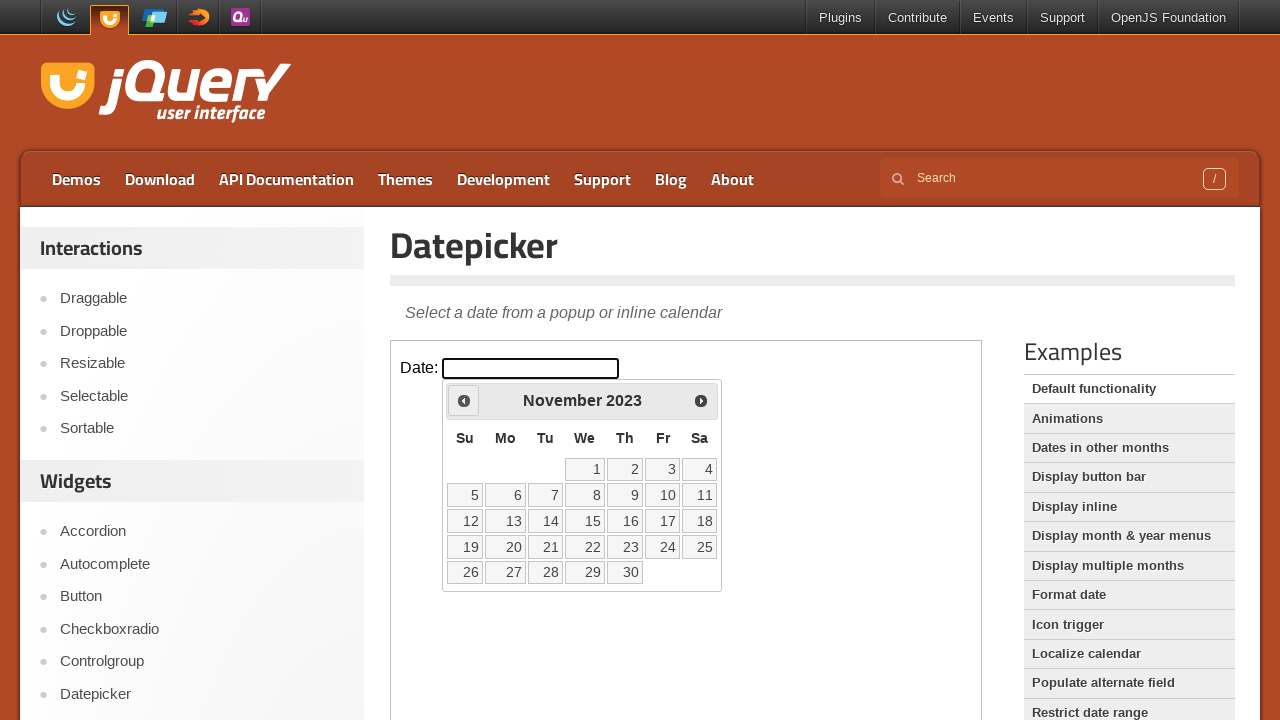

Clicked previous month button (iteration 28 of 66) at (464, 400) on xpath=//*[@id='content']/iframe >> internal:control=enter-frame >> xpath=//*[@id
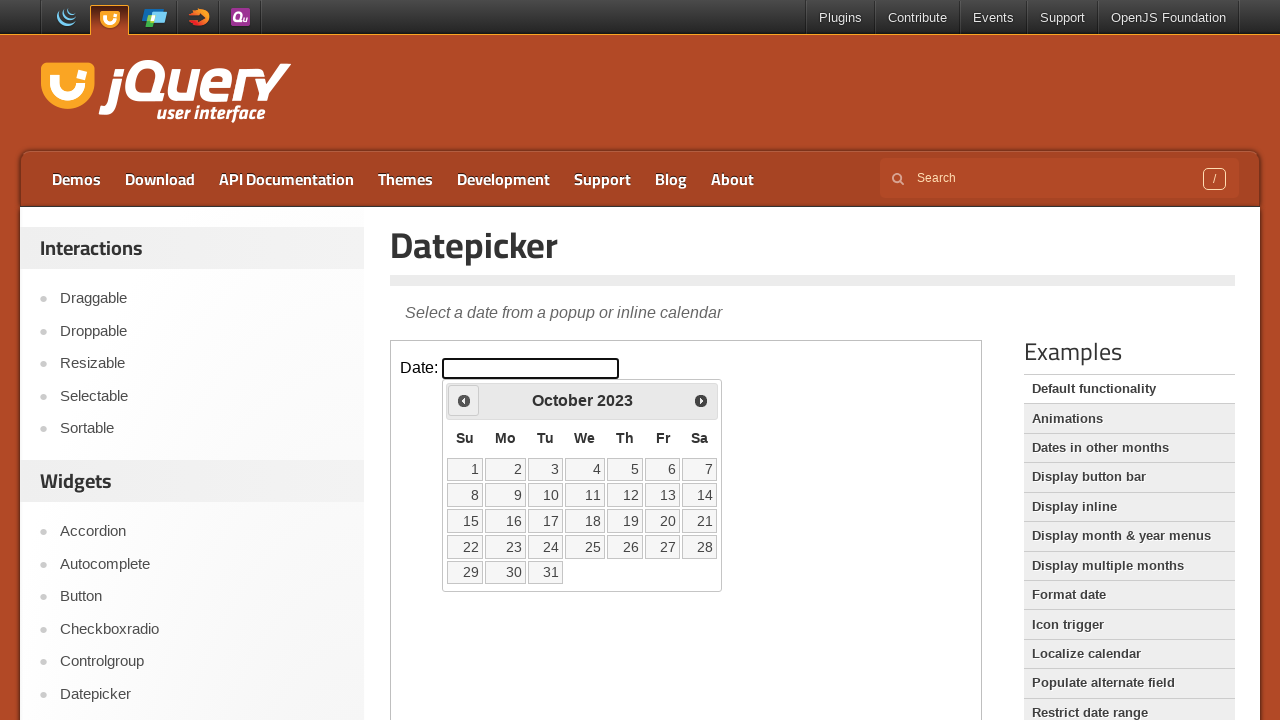

Waited 500ms for month navigation (iteration 28 of 66)
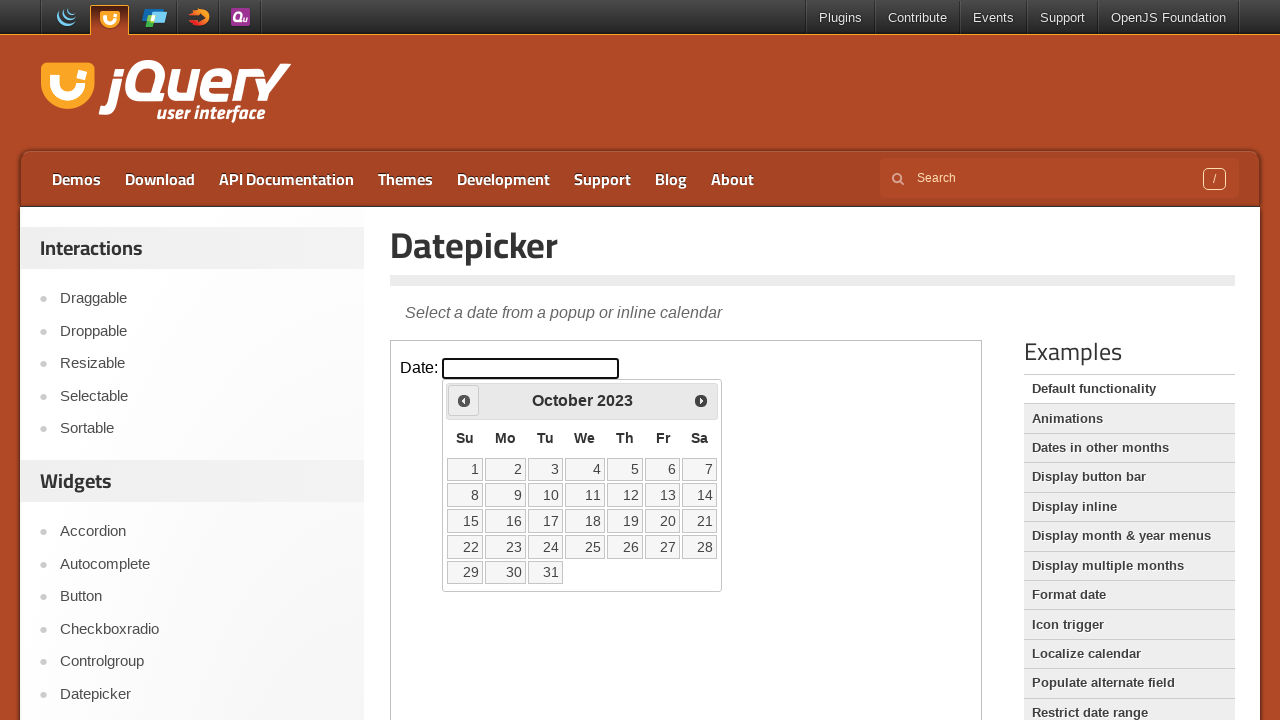

Clicked previous month button (iteration 29 of 66) at (464, 400) on xpath=//*[@id='content']/iframe >> internal:control=enter-frame >> xpath=//*[@id
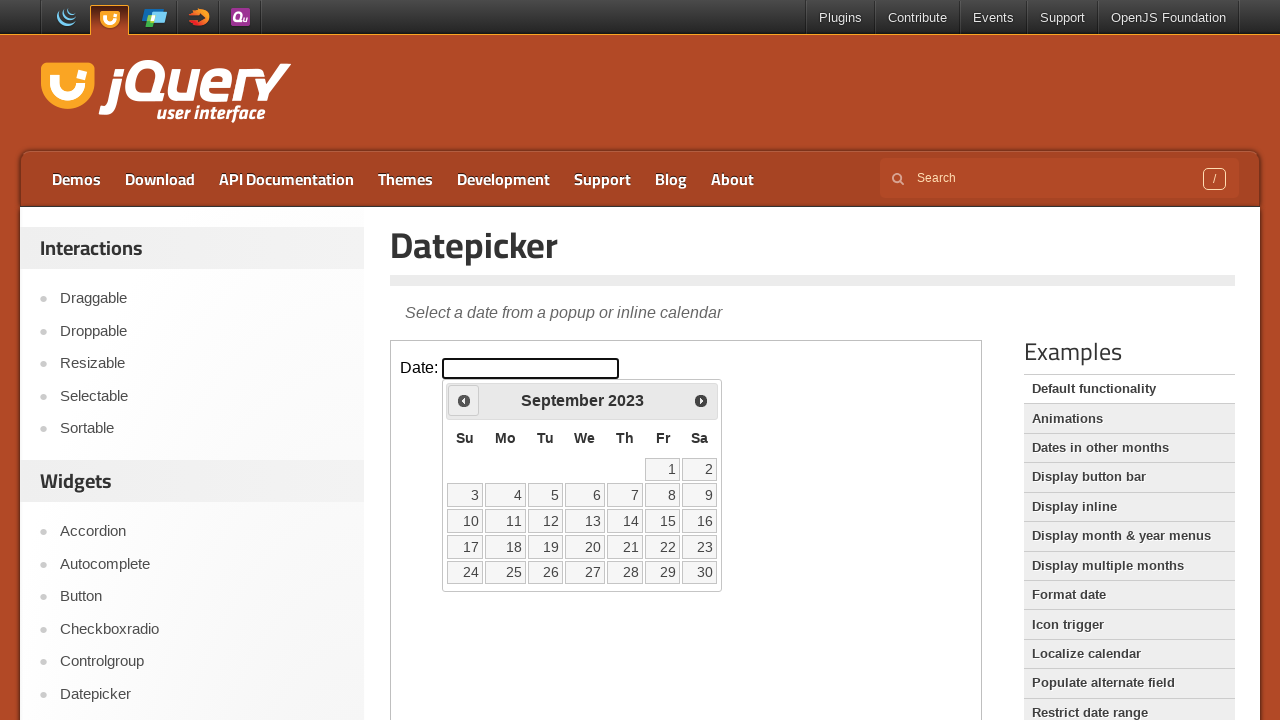

Waited 500ms for month navigation (iteration 29 of 66)
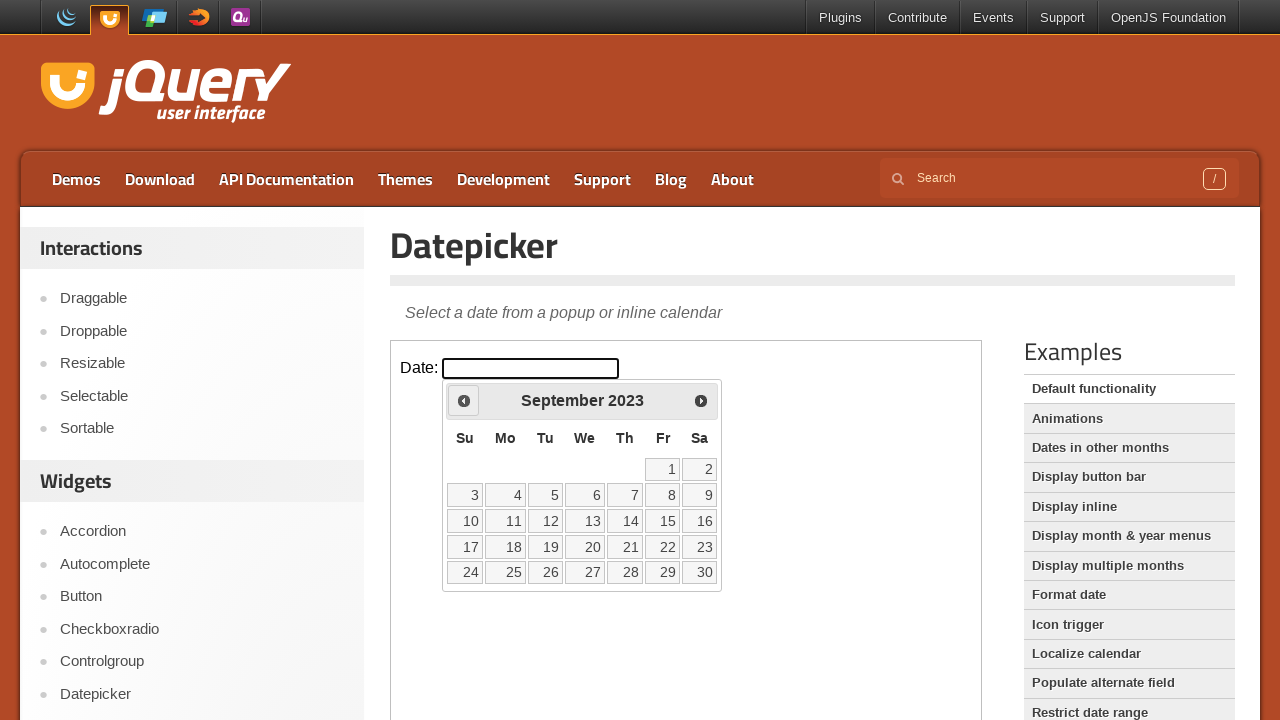

Clicked previous month button (iteration 30 of 66) at (464, 400) on xpath=//*[@id='content']/iframe >> internal:control=enter-frame >> xpath=//*[@id
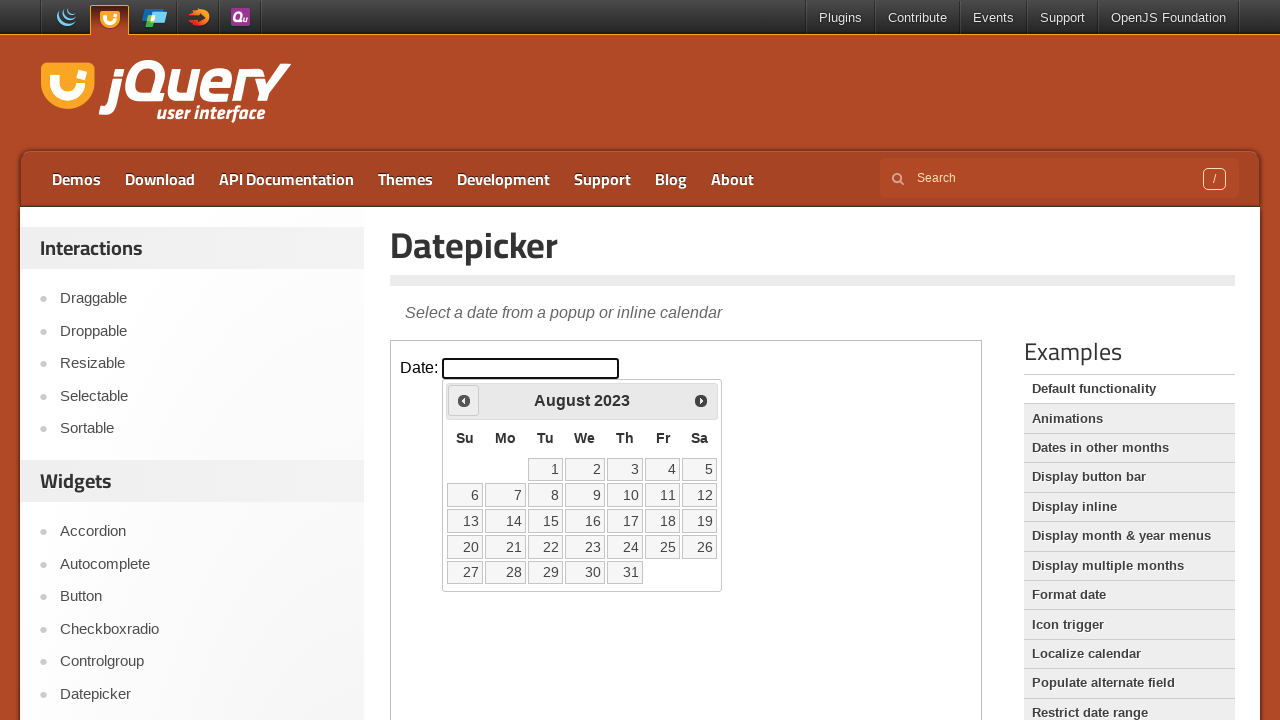

Waited 500ms for month navigation (iteration 30 of 66)
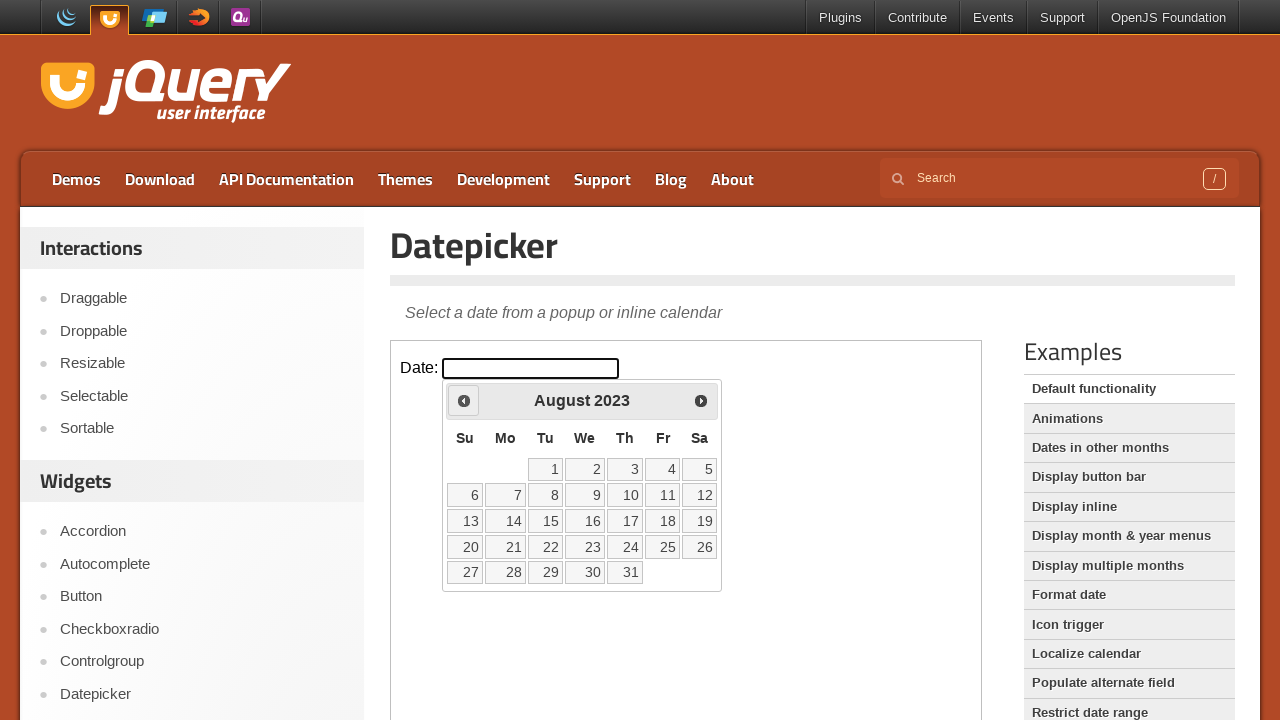

Clicked previous month button (iteration 31 of 66) at (464, 400) on xpath=//*[@id='content']/iframe >> internal:control=enter-frame >> xpath=//*[@id
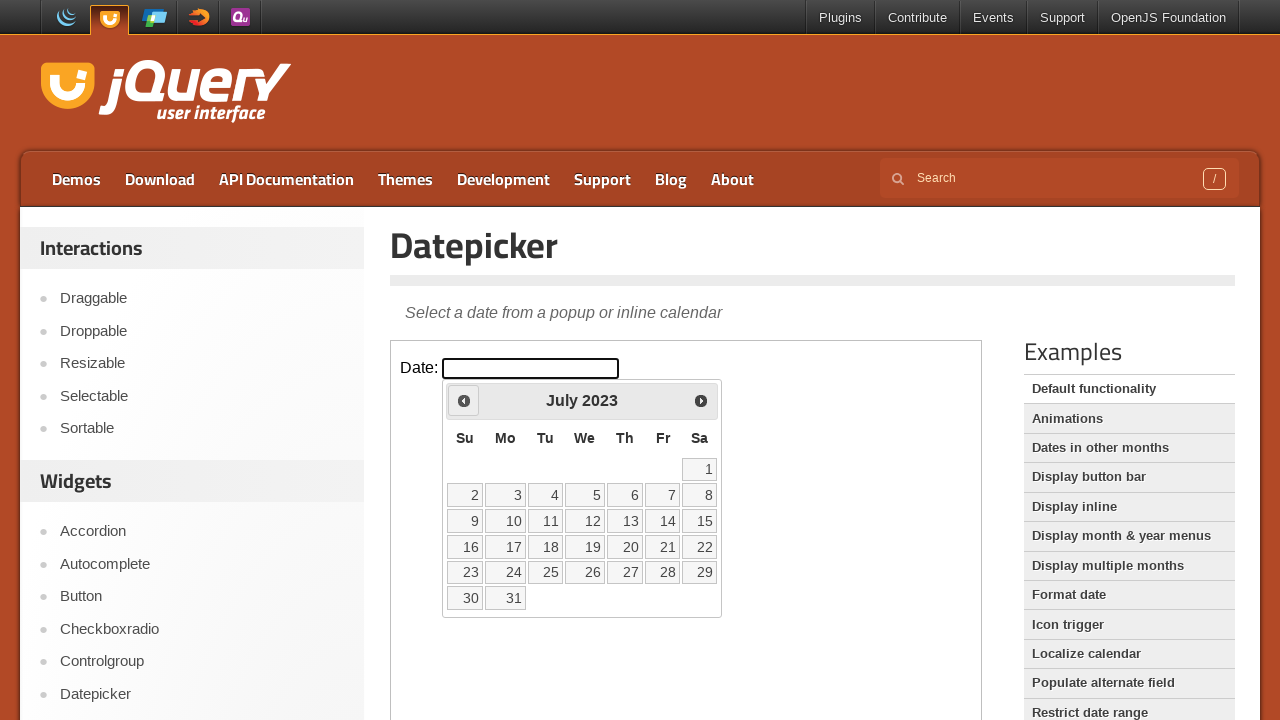

Waited 500ms for month navigation (iteration 31 of 66)
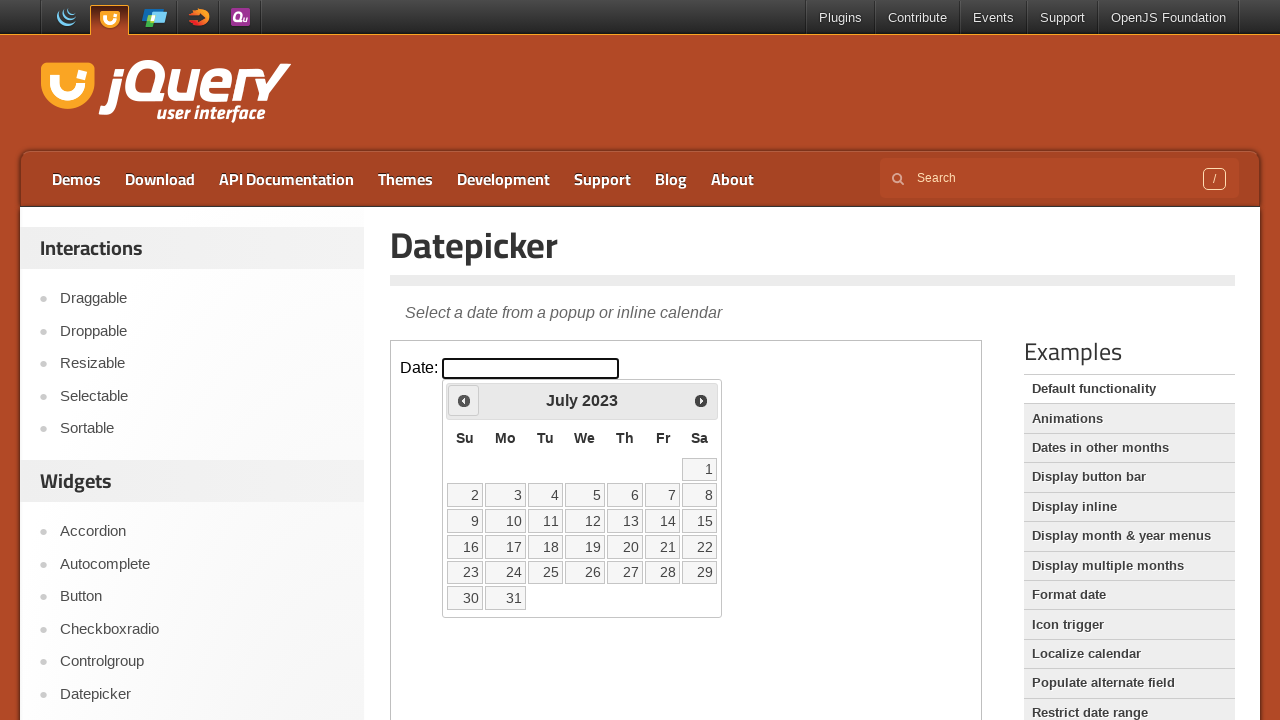

Clicked previous month button (iteration 32 of 66) at (464, 400) on xpath=//*[@id='content']/iframe >> internal:control=enter-frame >> xpath=//*[@id
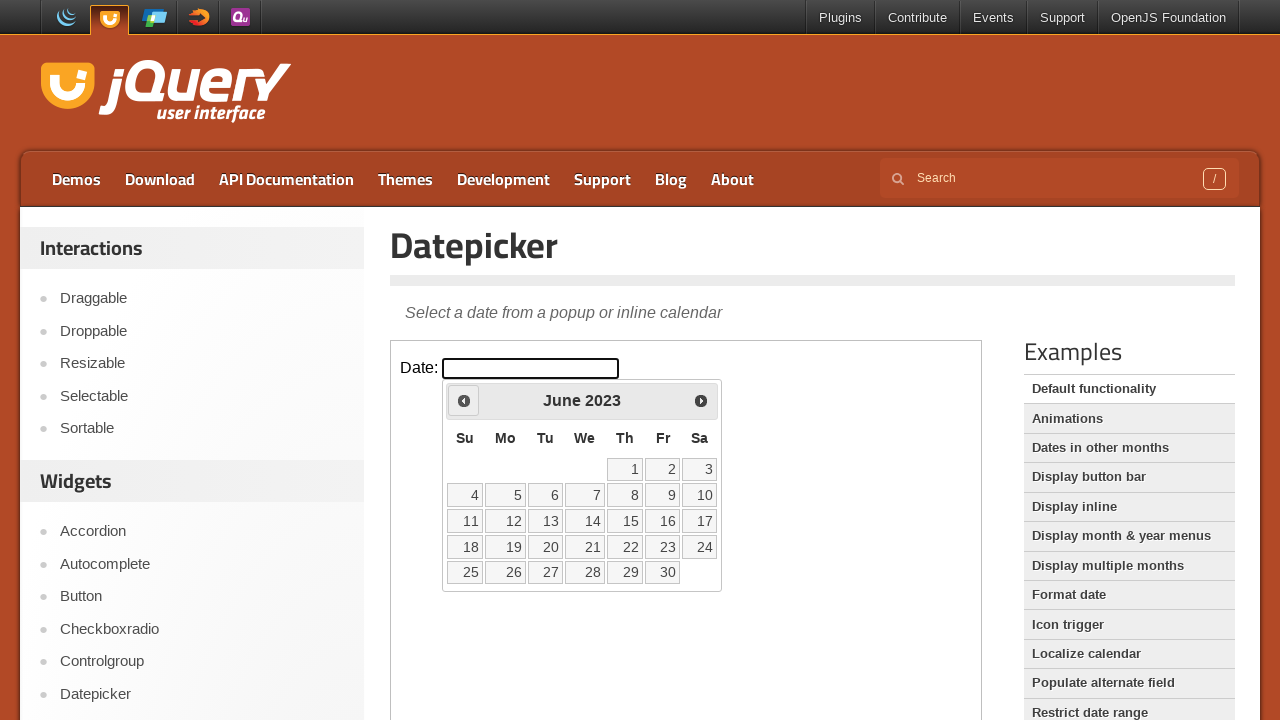

Waited 500ms for month navigation (iteration 32 of 66)
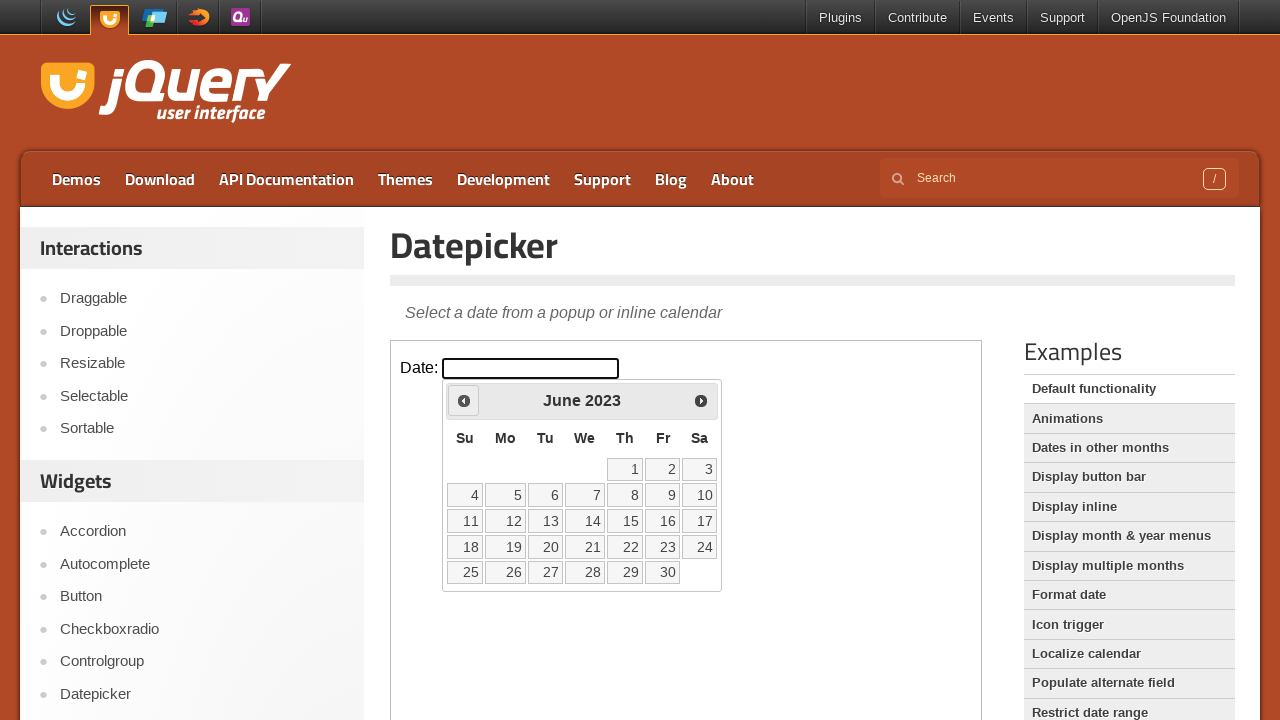

Clicked previous month button (iteration 33 of 66) at (464, 400) on xpath=//*[@id='content']/iframe >> internal:control=enter-frame >> xpath=//*[@id
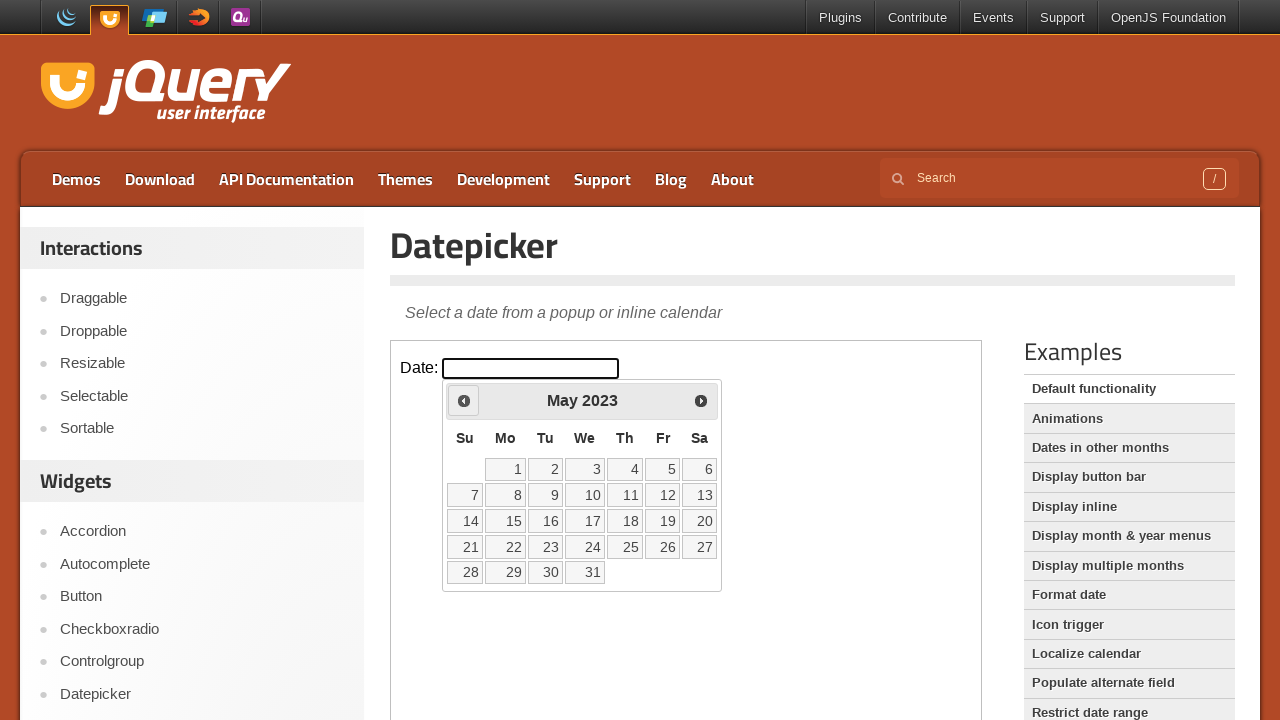

Waited 500ms for month navigation (iteration 33 of 66)
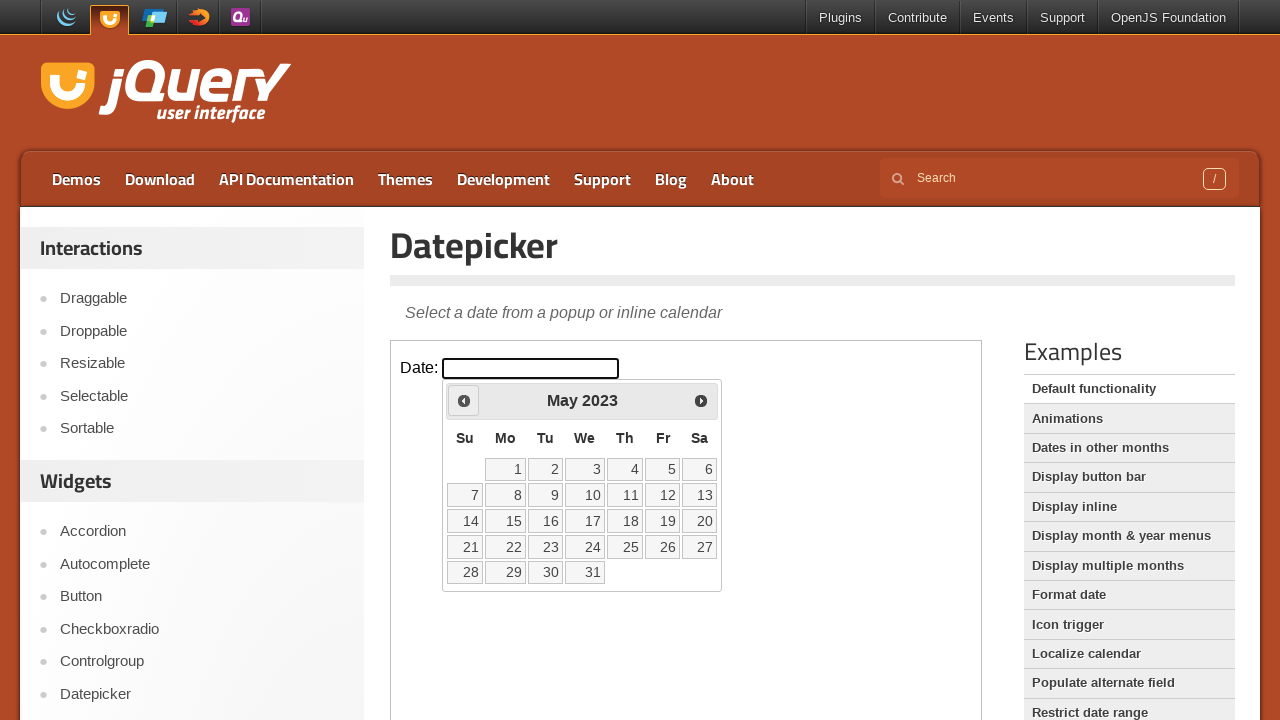

Clicked previous month button (iteration 34 of 66) at (464, 400) on xpath=//*[@id='content']/iframe >> internal:control=enter-frame >> xpath=//*[@id
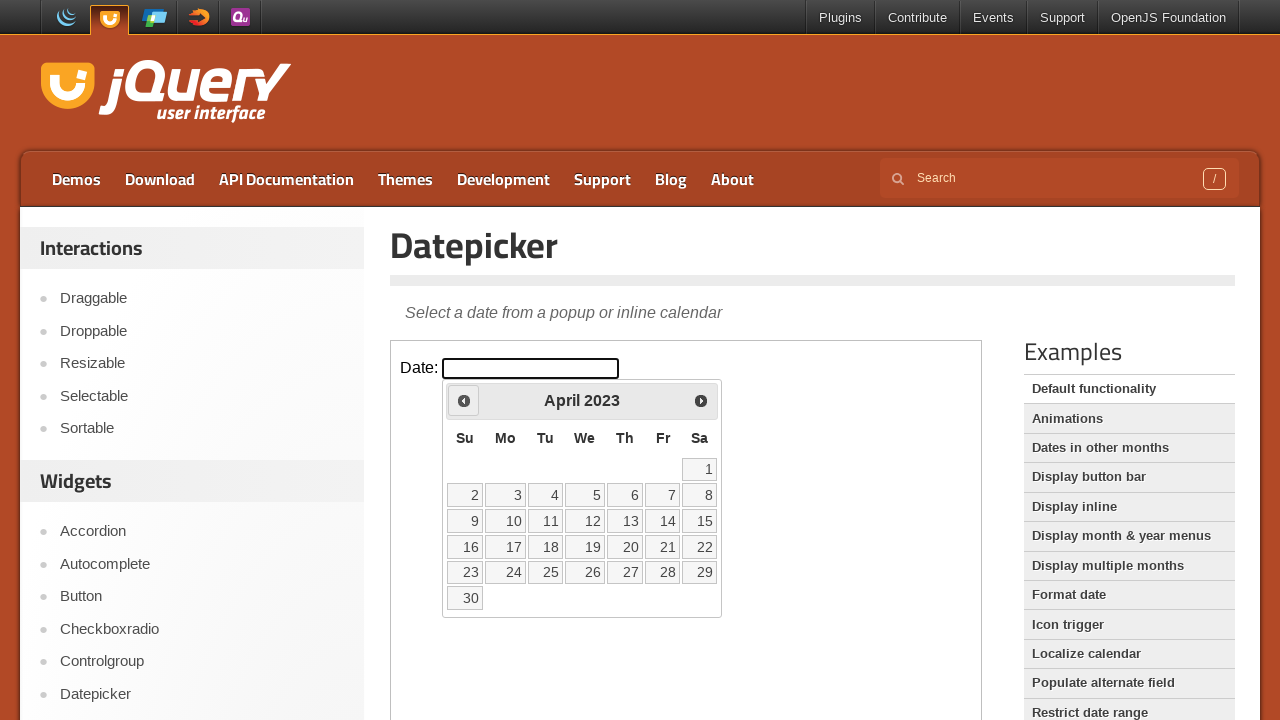

Waited 500ms for month navigation (iteration 34 of 66)
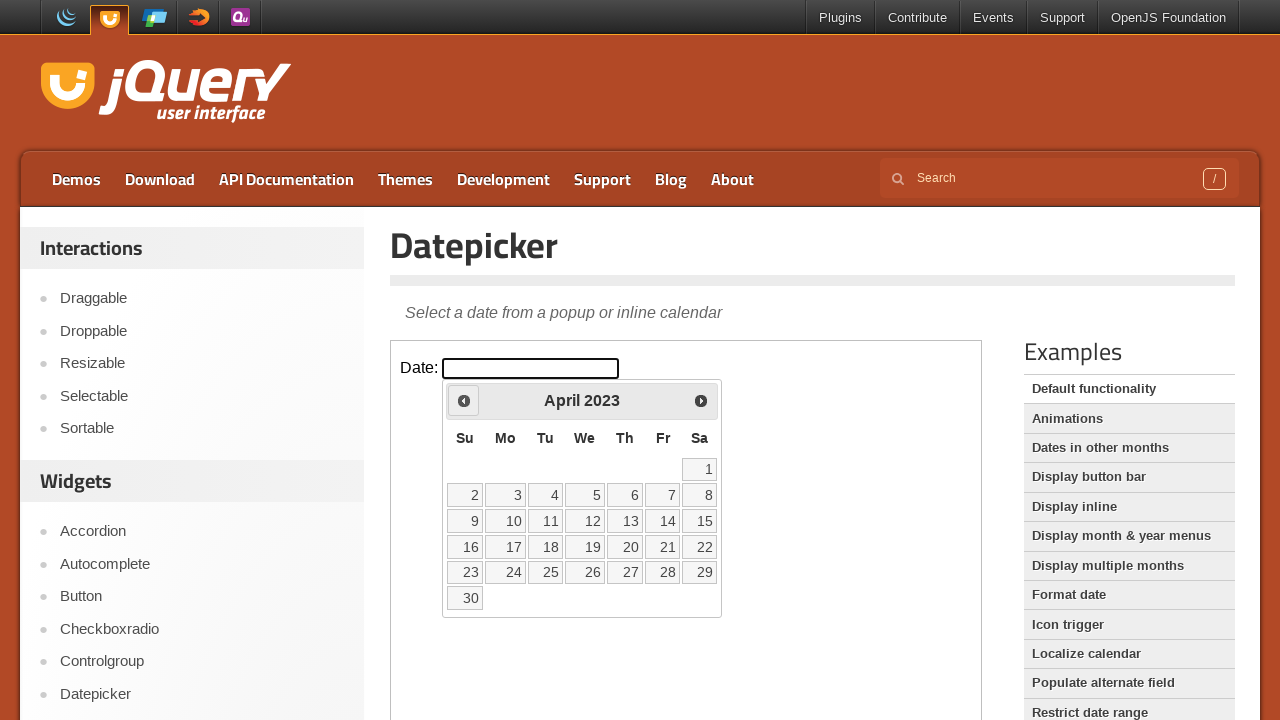

Clicked previous month button (iteration 35 of 66) at (464, 400) on xpath=//*[@id='content']/iframe >> internal:control=enter-frame >> xpath=//*[@id
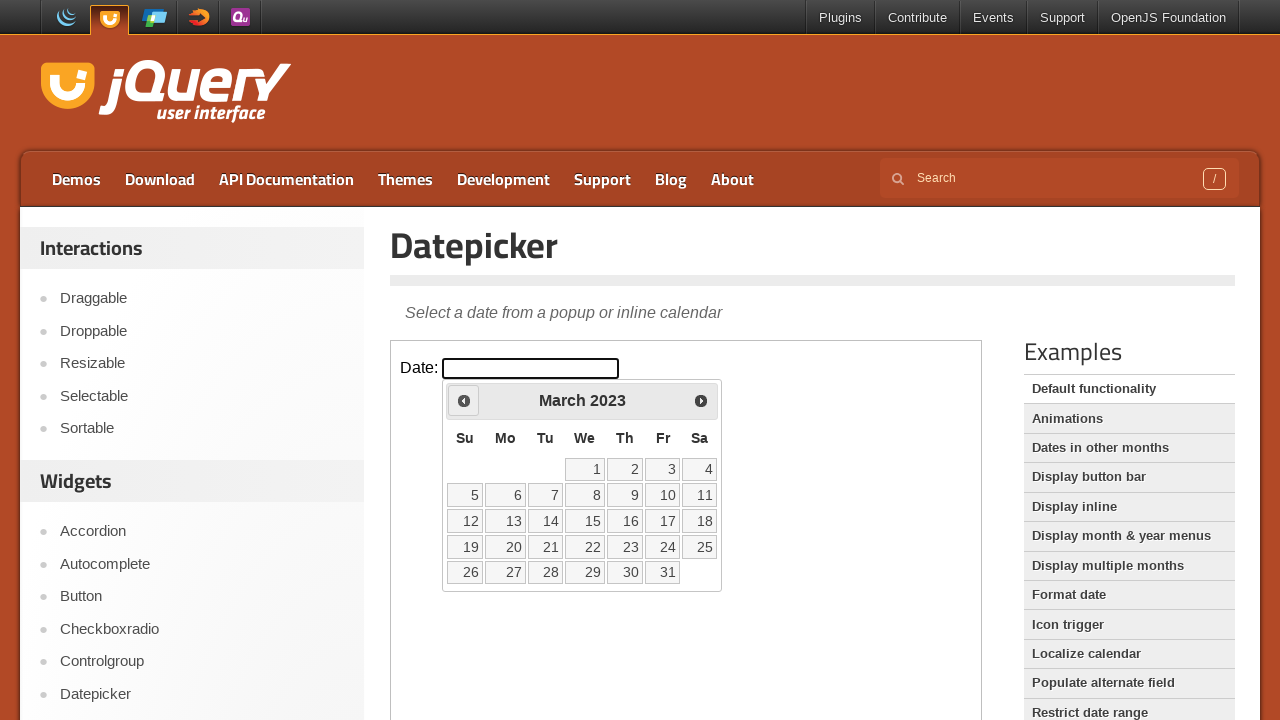

Waited 500ms for month navigation (iteration 35 of 66)
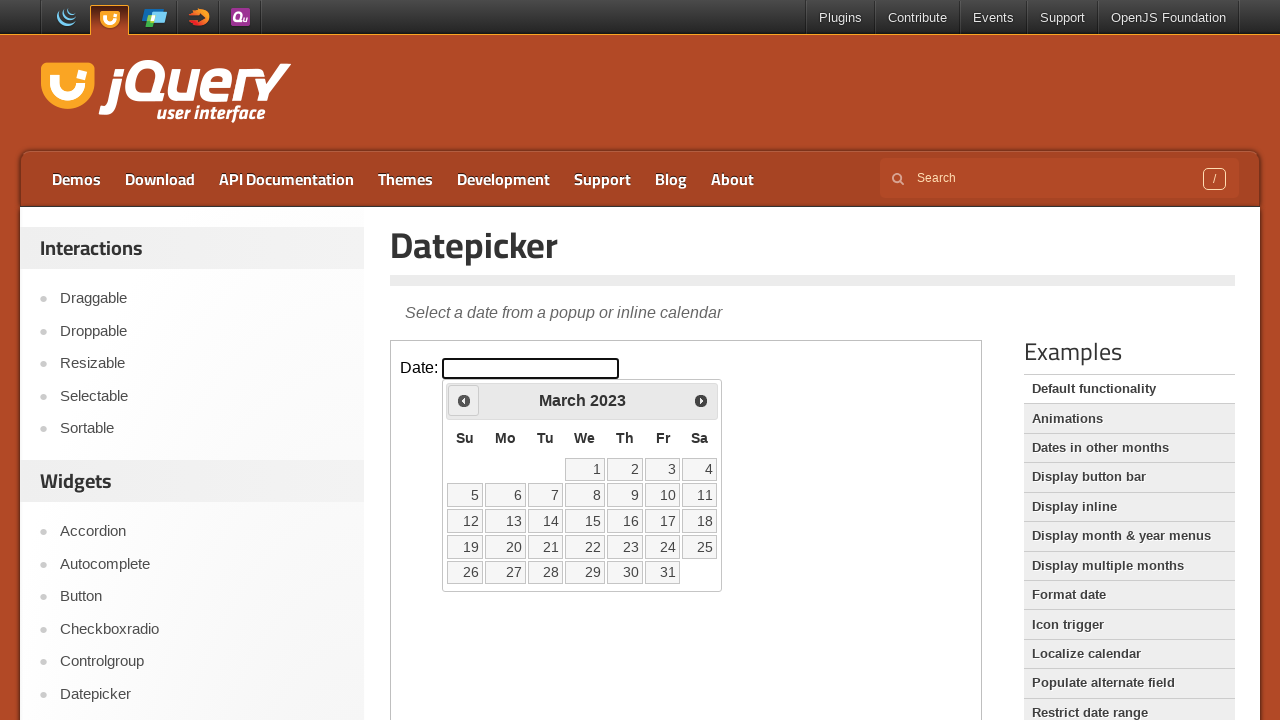

Clicked previous month button (iteration 36 of 66) at (464, 400) on xpath=//*[@id='content']/iframe >> internal:control=enter-frame >> xpath=//*[@id
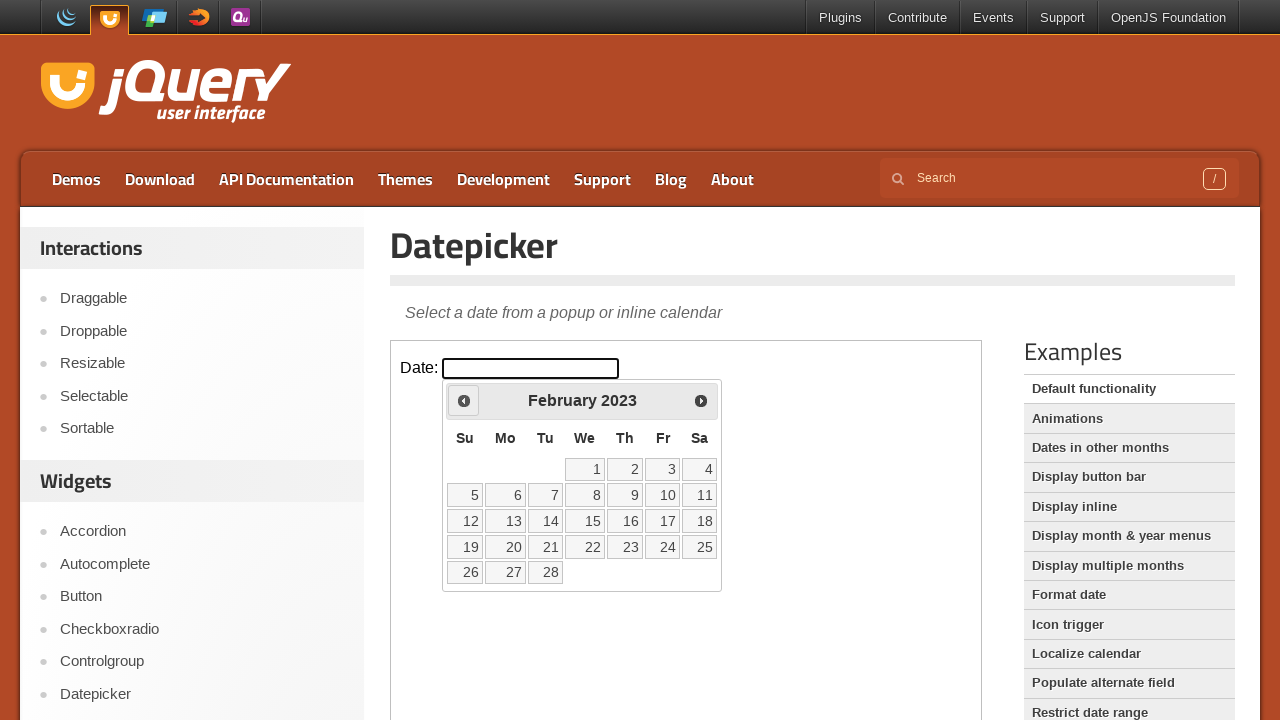

Waited 500ms for month navigation (iteration 36 of 66)
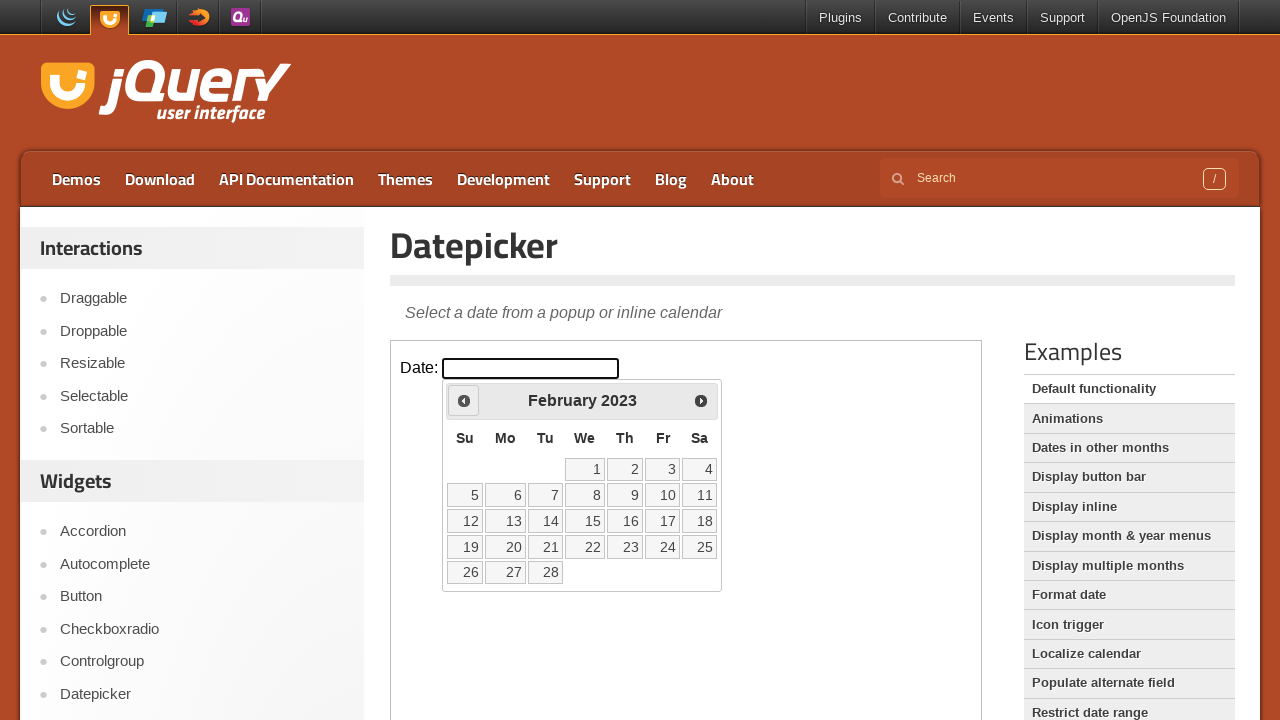

Clicked previous month button (iteration 37 of 66) at (464, 400) on xpath=//*[@id='content']/iframe >> internal:control=enter-frame >> xpath=//*[@id
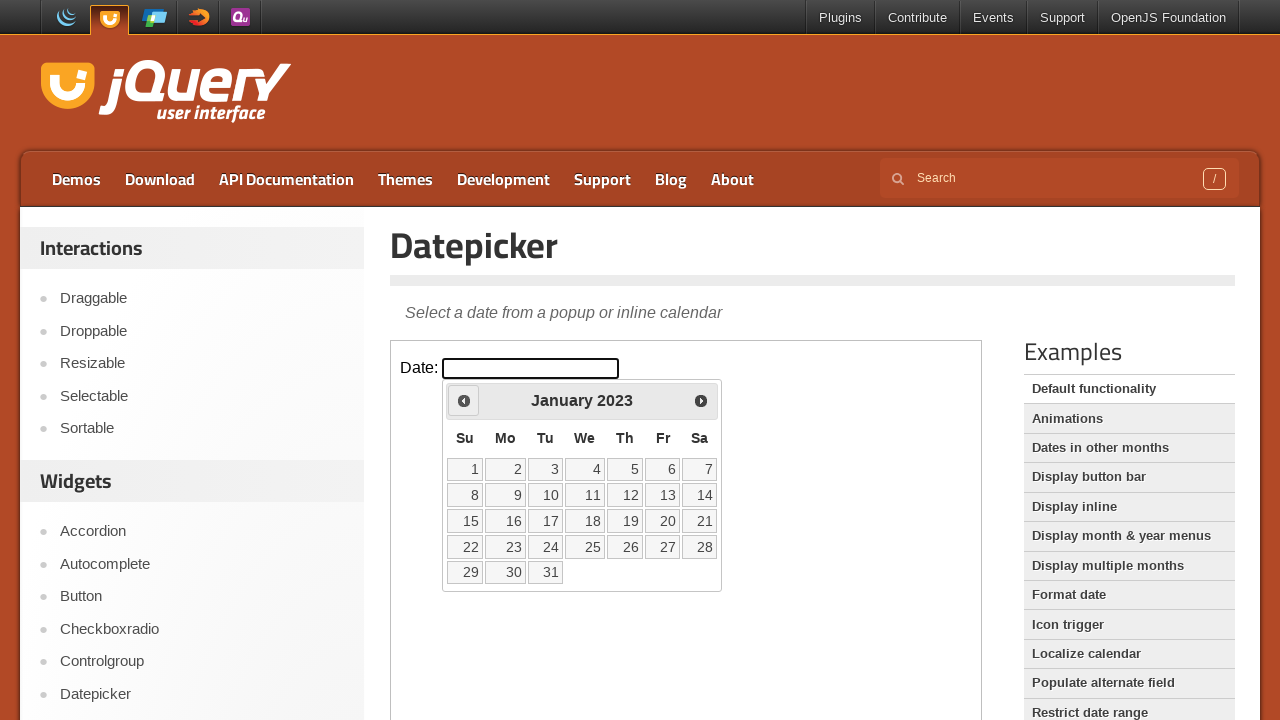

Waited 500ms for month navigation (iteration 37 of 66)
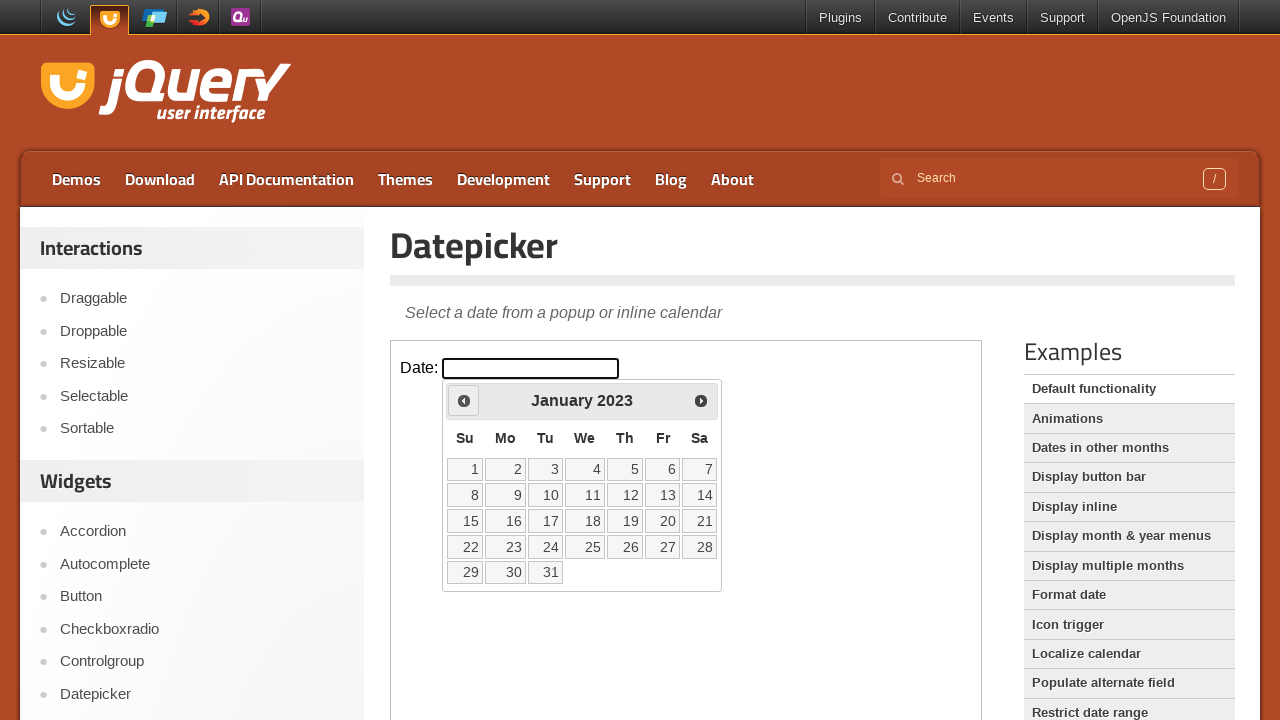

Clicked previous month button (iteration 38 of 66) at (464, 400) on xpath=//*[@id='content']/iframe >> internal:control=enter-frame >> xpath=//*[@id
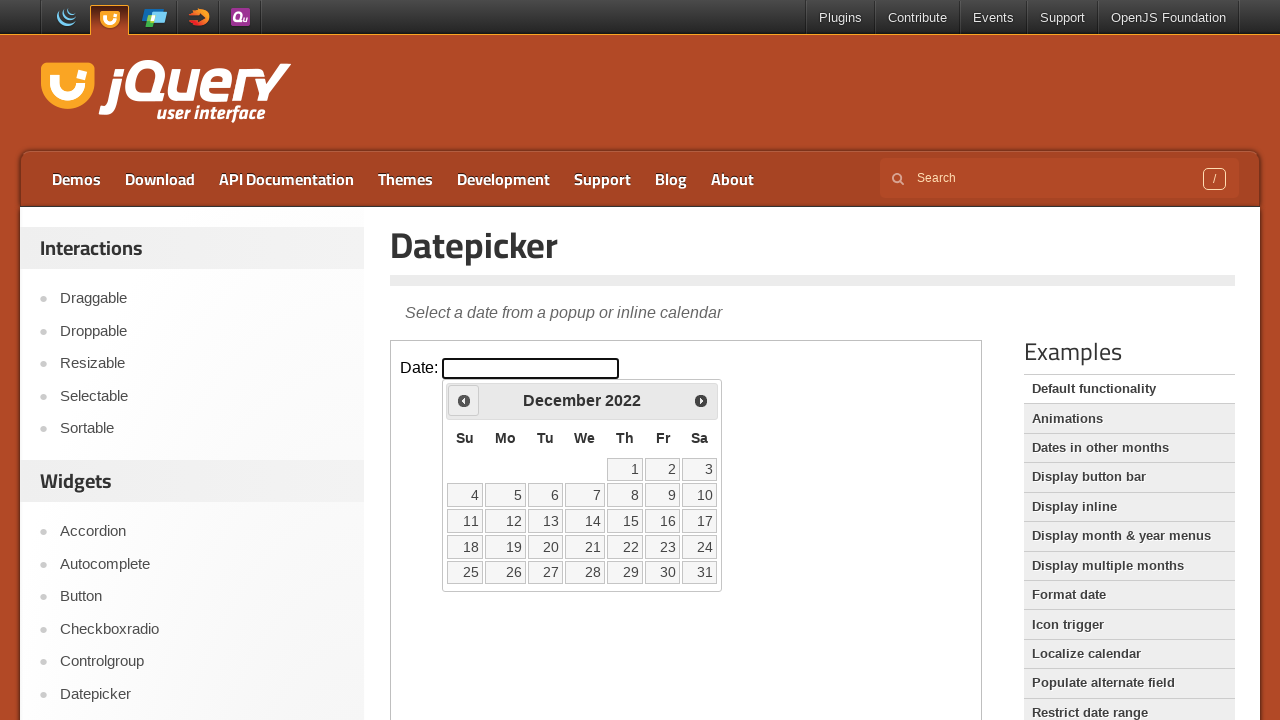

Waited 500ms for month navigation (iteration 38 of 66)
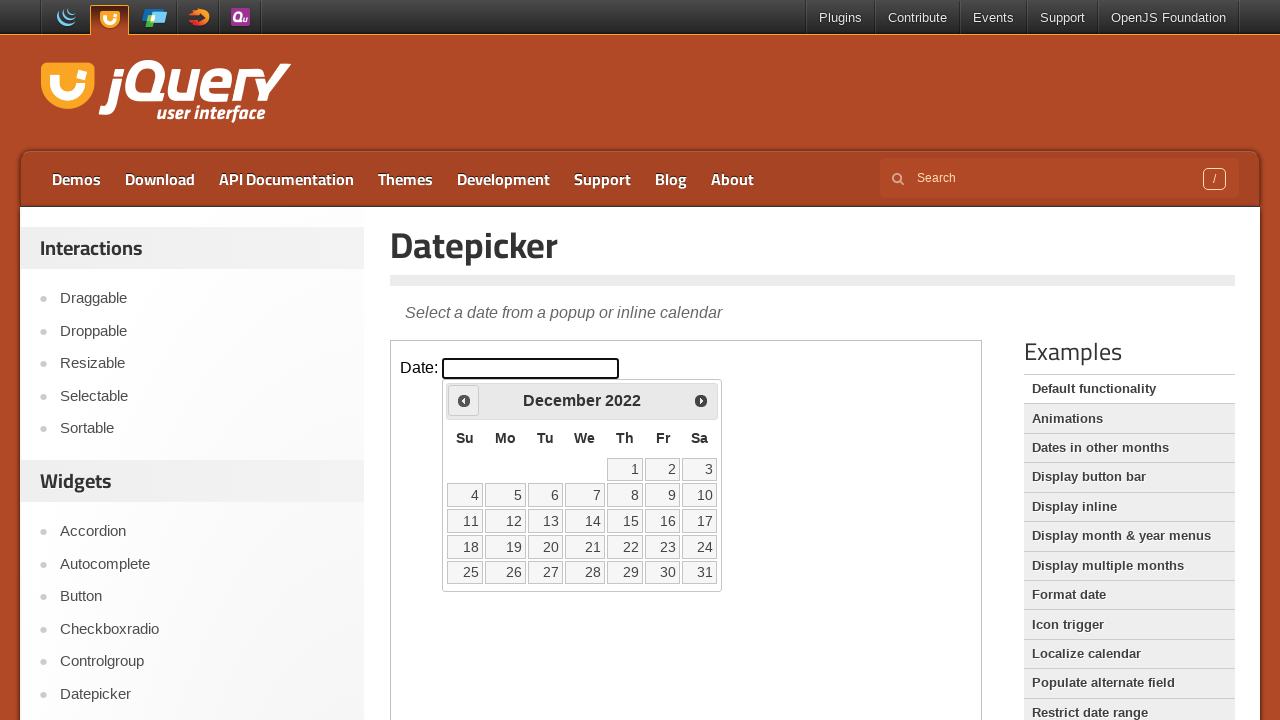

Clicked previous month button (iteration 39 of 66) at (464, 400) on xpath=//*[@id='content']/iframe >> internal:control=enter-frame >> xpath=//*[@id
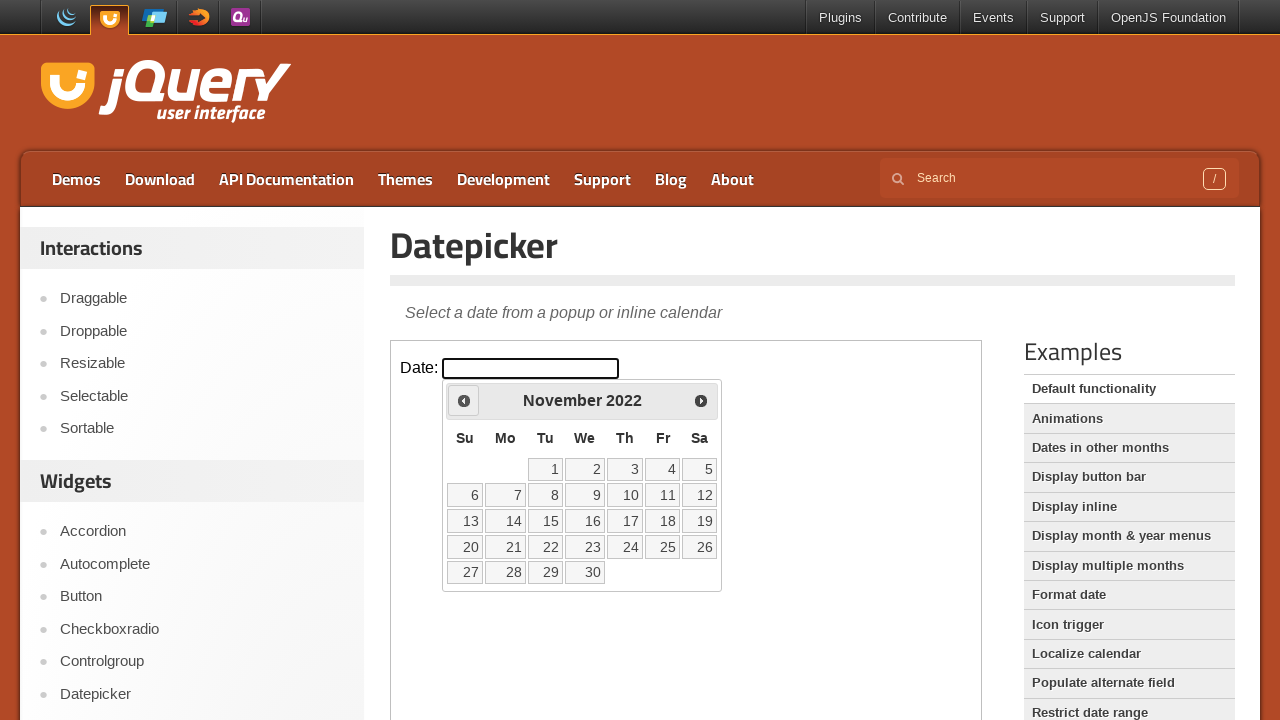

Waited 500ms for month navigation (iteration 39 of 66)
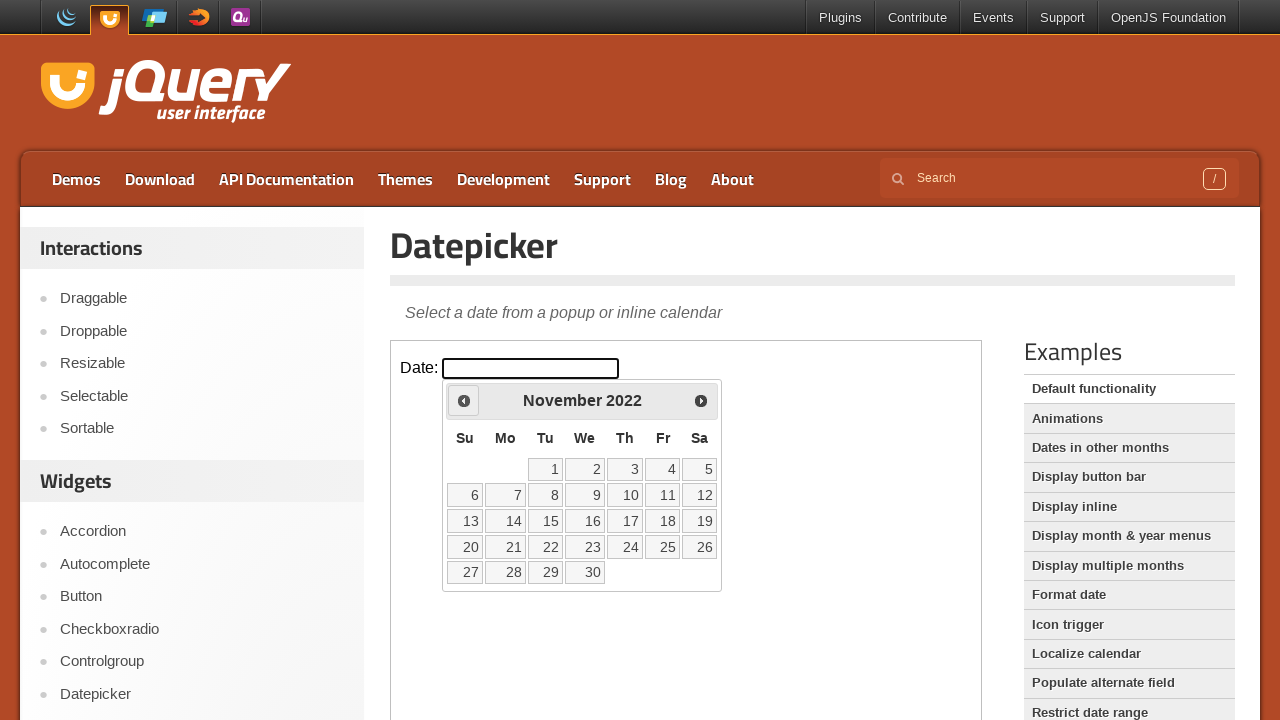

Clicked previous month button (iteration 40 of 66) at (464, 400) on xpath=//*[@id='content']/iframe >> internal:control=enter-frame >> xpath=//*[@id
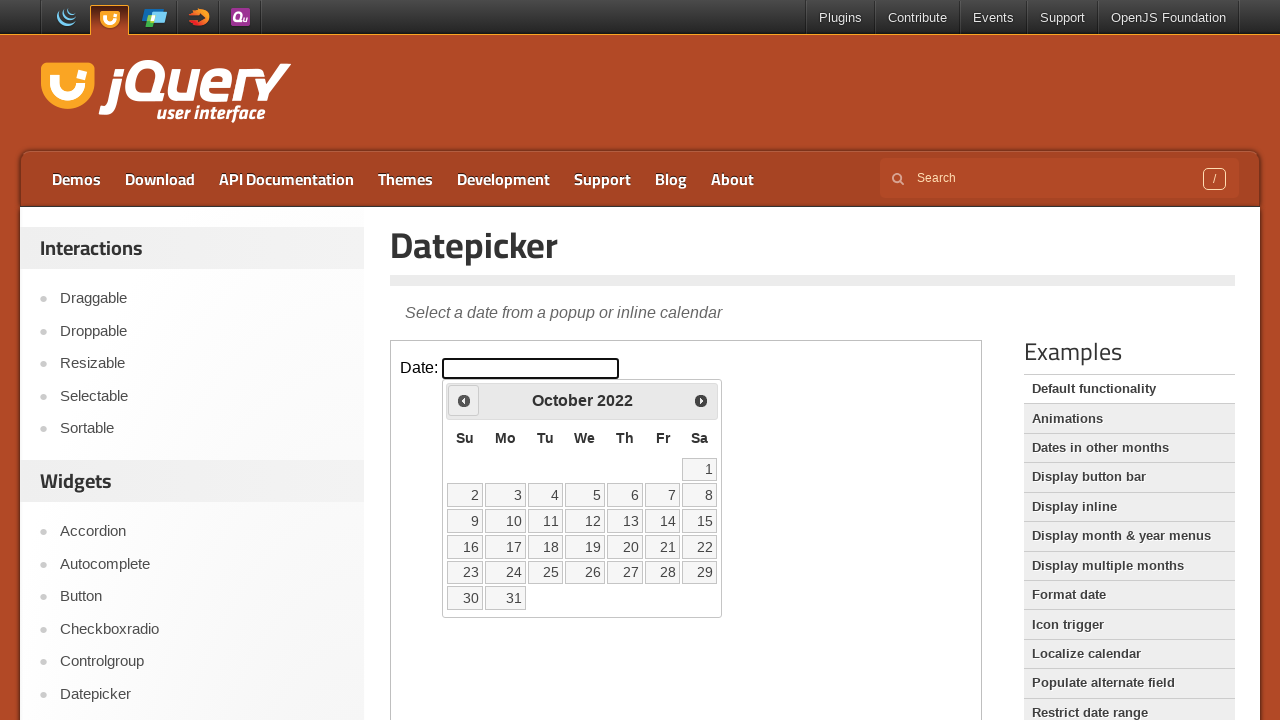

Waited 500ms for month navigation (iteration 40 of 66)
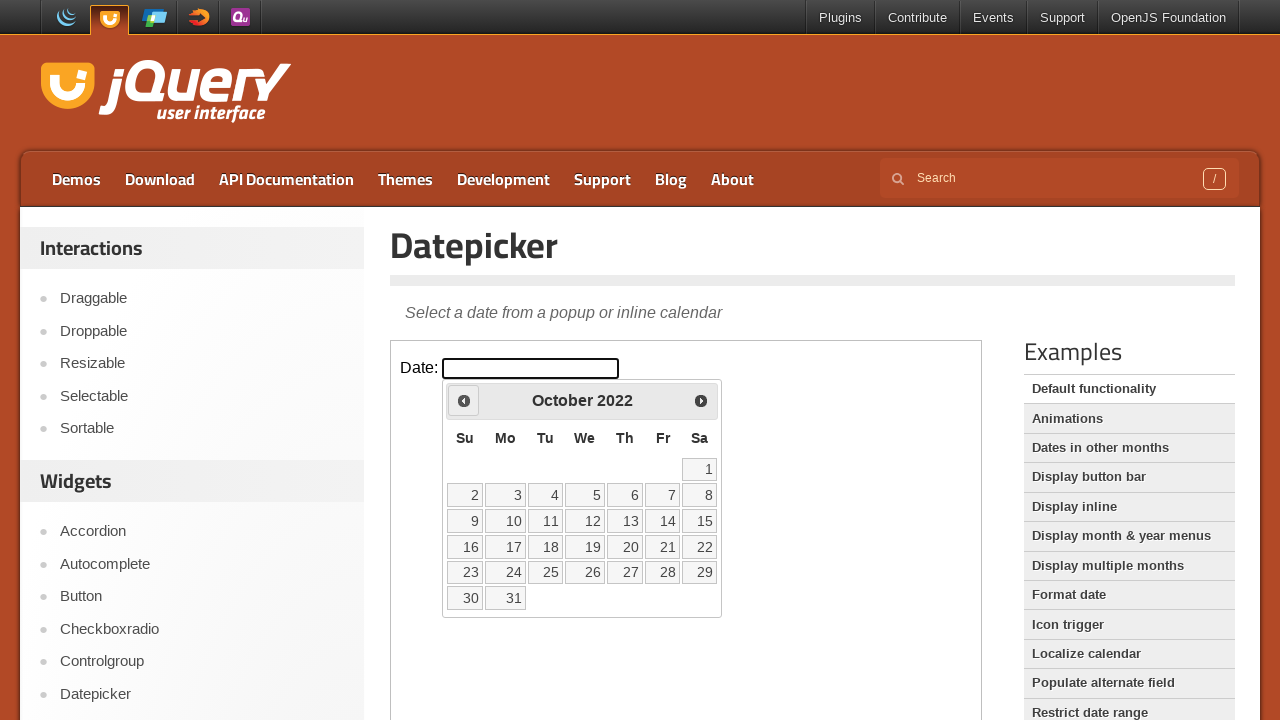

Clicked previous month button (iteration 41 of 66) at (464, 400) on xpath=//*[@id='content']/iframe >> internal:control=enter-frame >> xpath=//*[@id
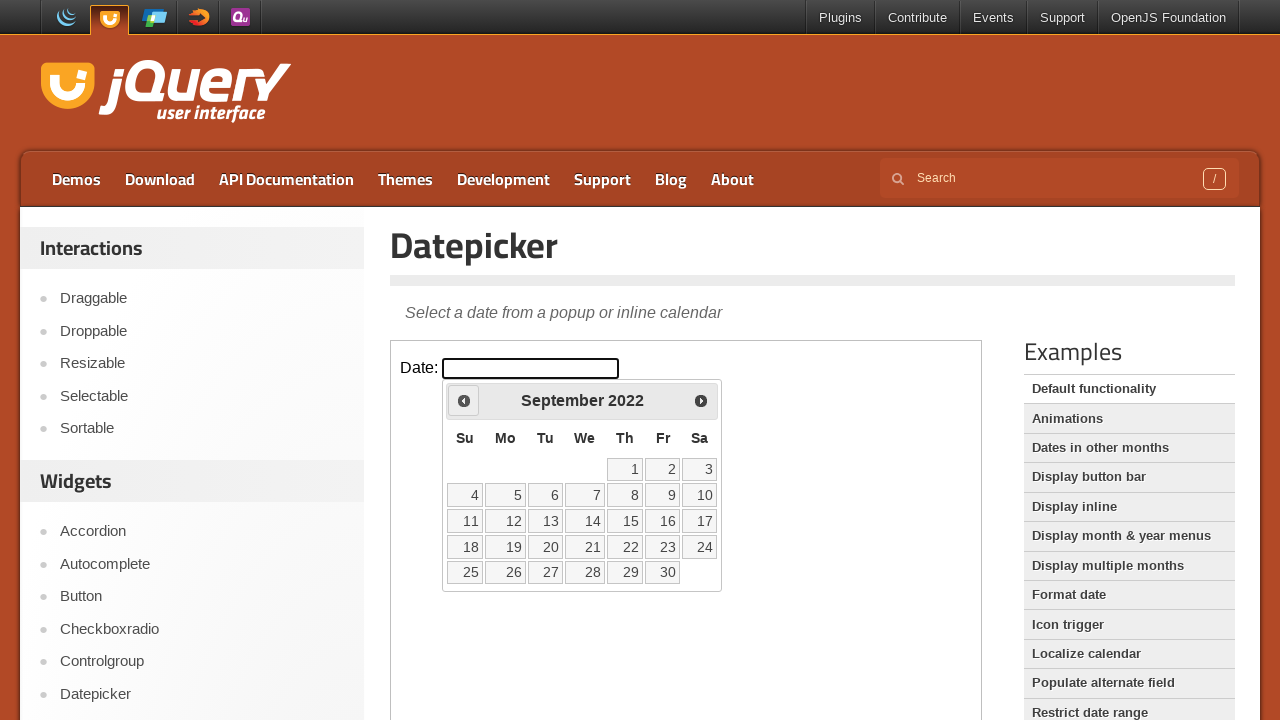

Waited 500ms for month navigation (iteration 41 of 66)
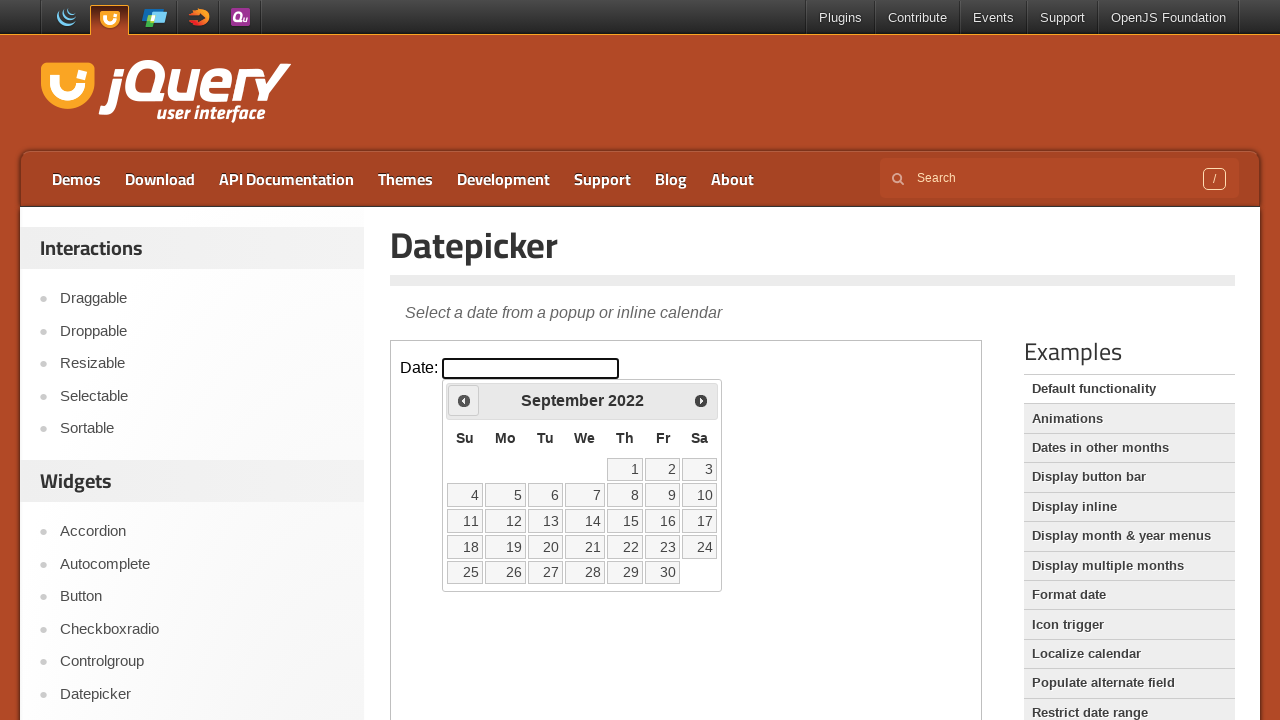

Clicked previous month button (iteration 42 of 66) at (464, 400) on xpath=//*[@id='content']/iframe >> internal:control=enter-frame >> xpath=//*[@id
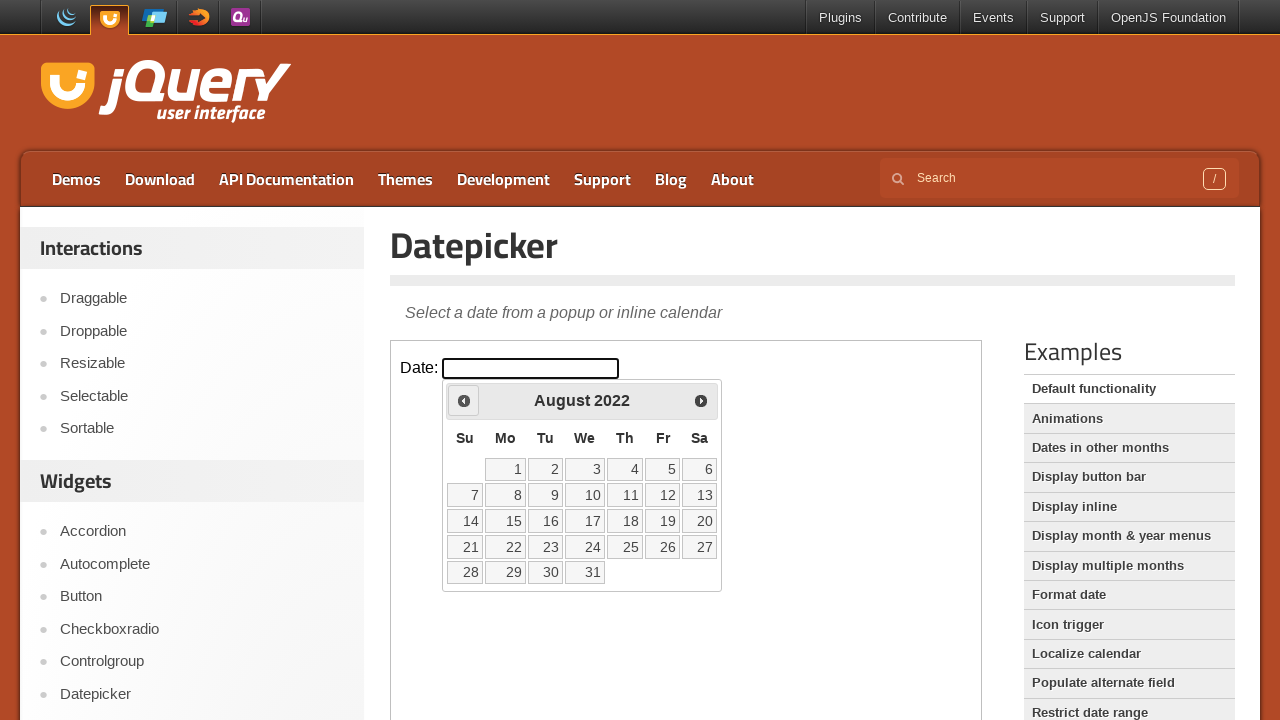

Waited 500ms for month navigation (iteration 42 of 66)
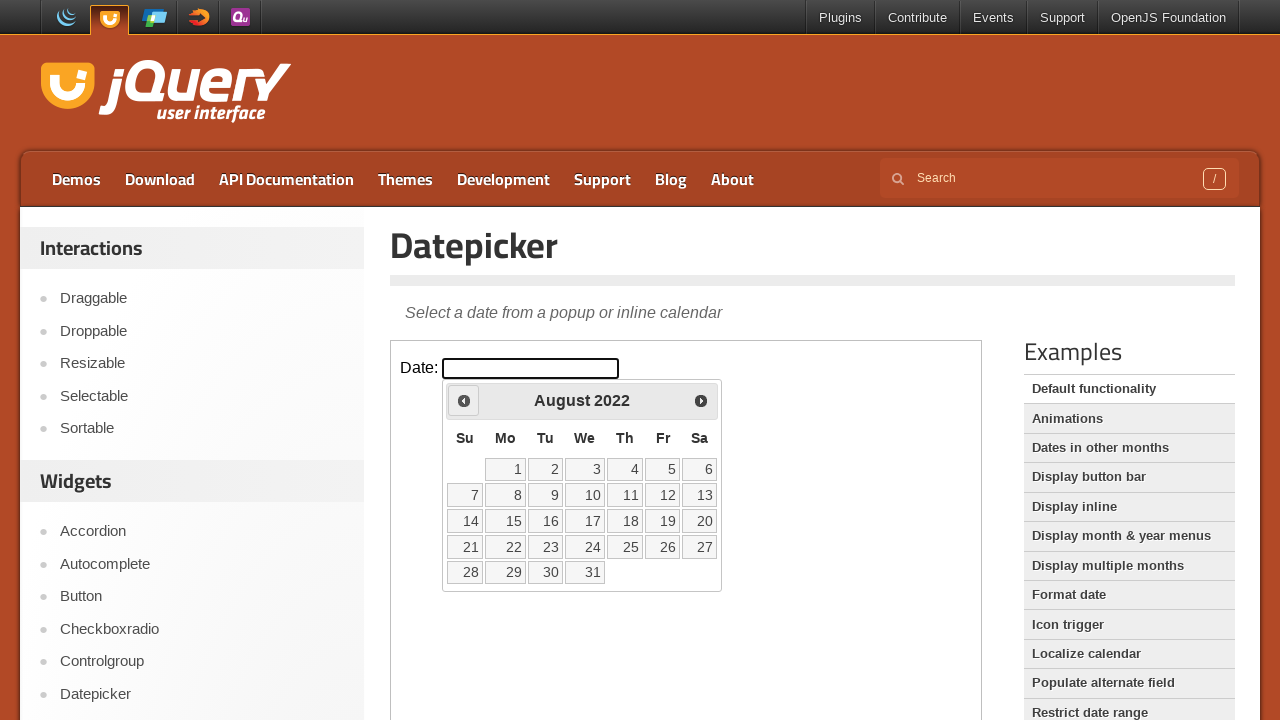

Clicked previous month button (iteration 43 of 66) at (464, 400) on xpath=//*[@id='content']/iframe >> internal:control=enter-frame >> xpath=//*[@id
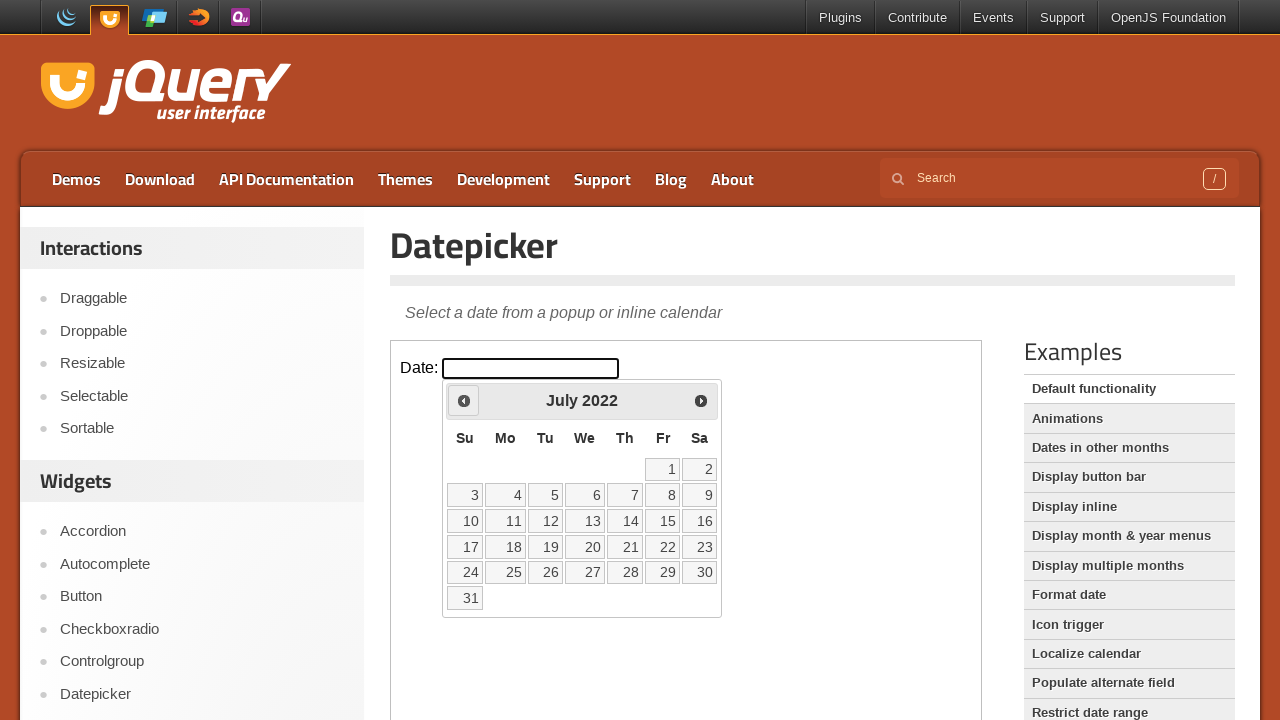

Waited 500ms for month navigation (iteration 43 of 66)
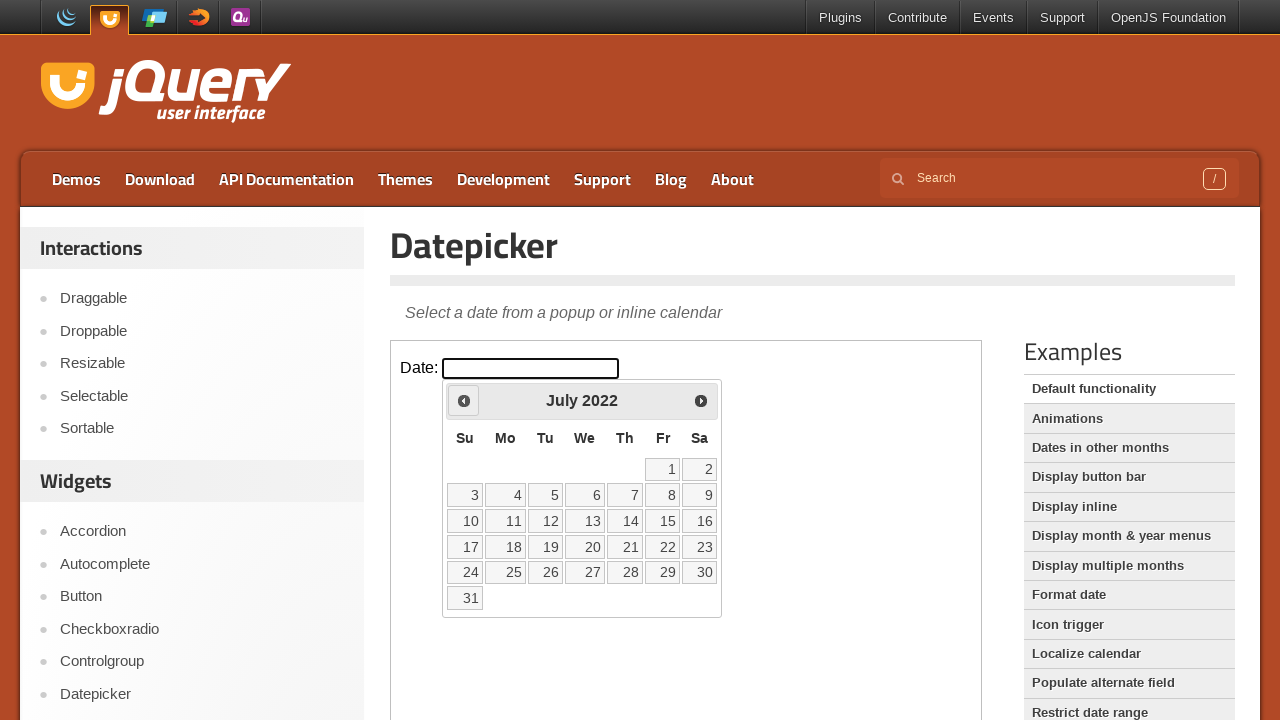

Clicked previous month button (iteration 44 of 66) at (464, 400) on xpath=//*[@id='content']/iframe >> internal:control=enter-frame >> xpath=//*[@id
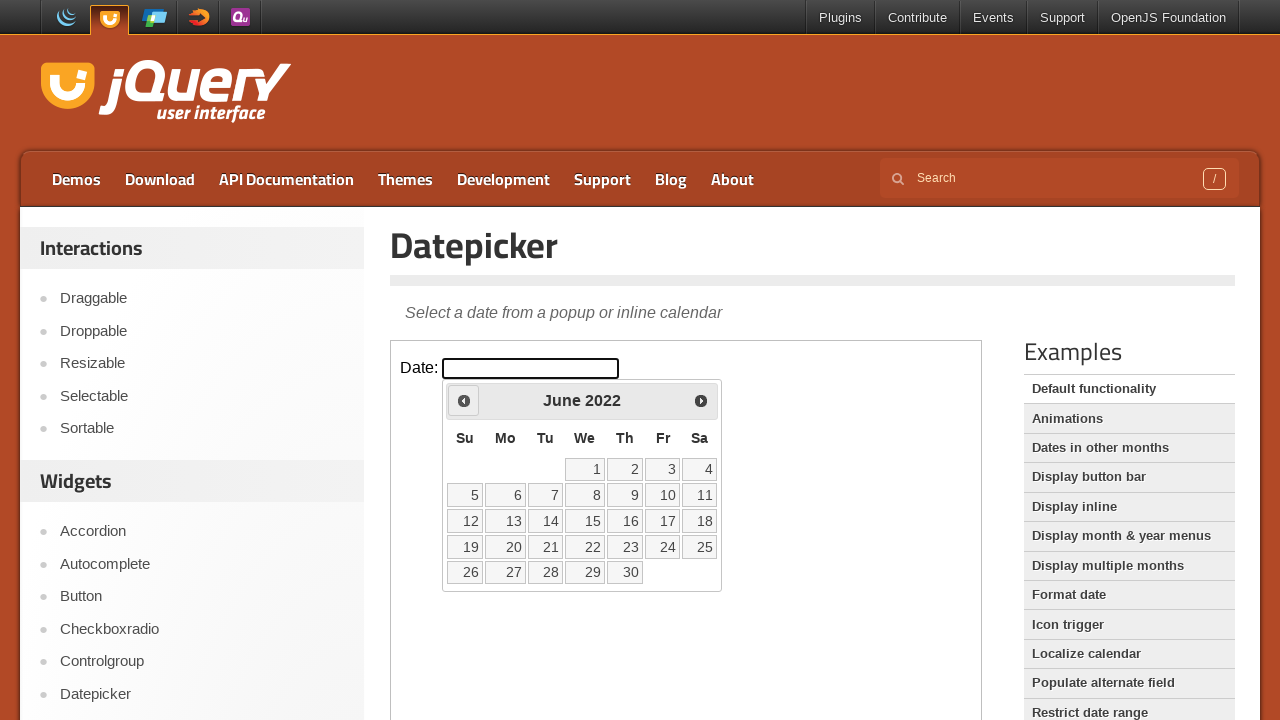

Waited 500ms for month navigation (iteration 44 of 66)
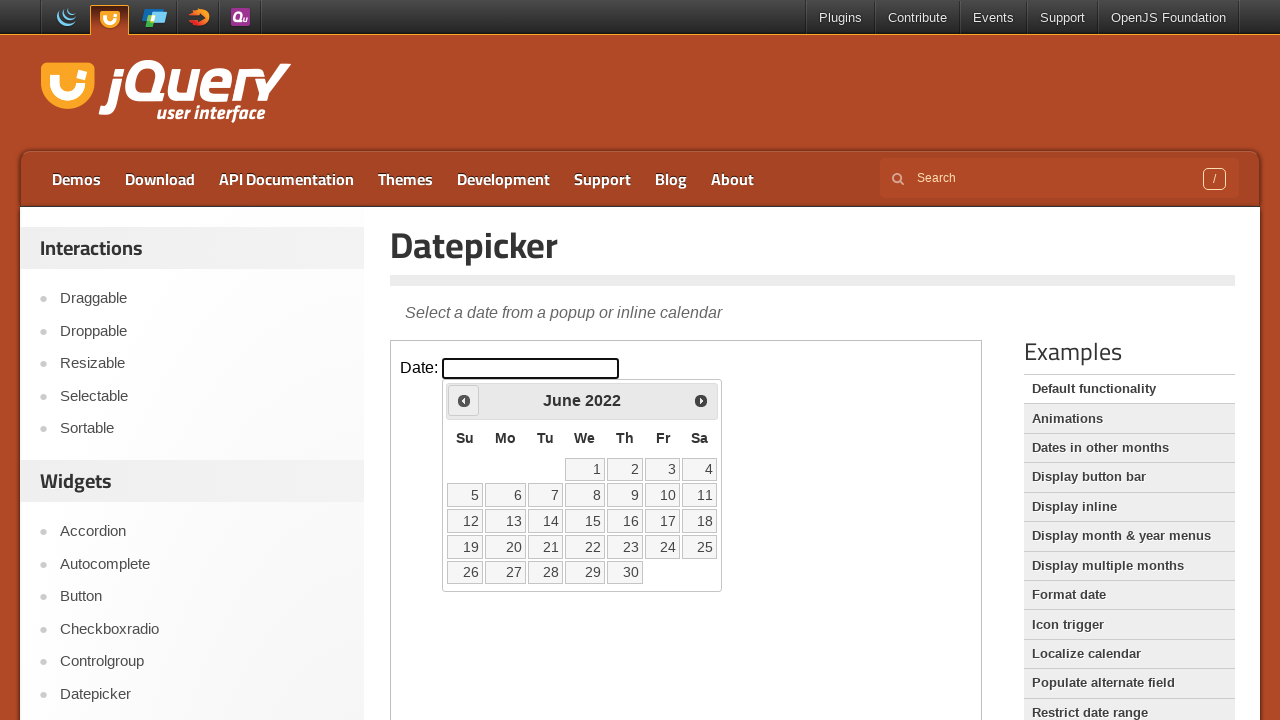

Clicked previous month button (iteration 45 of 66) at (464, 400) on xpath=//*[@id='content']/iframe >> internal:control=enter-frame >> xpath=//*[@id
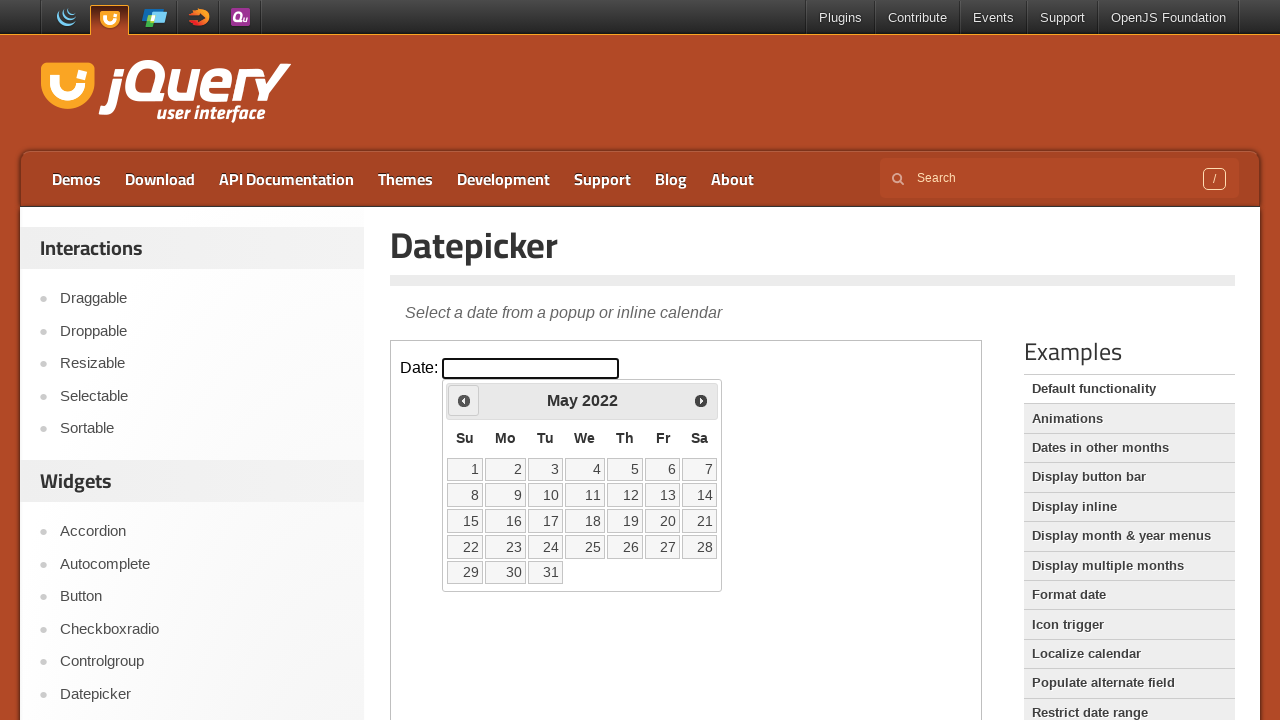

Waited 500ms for month navigation (iteration 45 of 66)
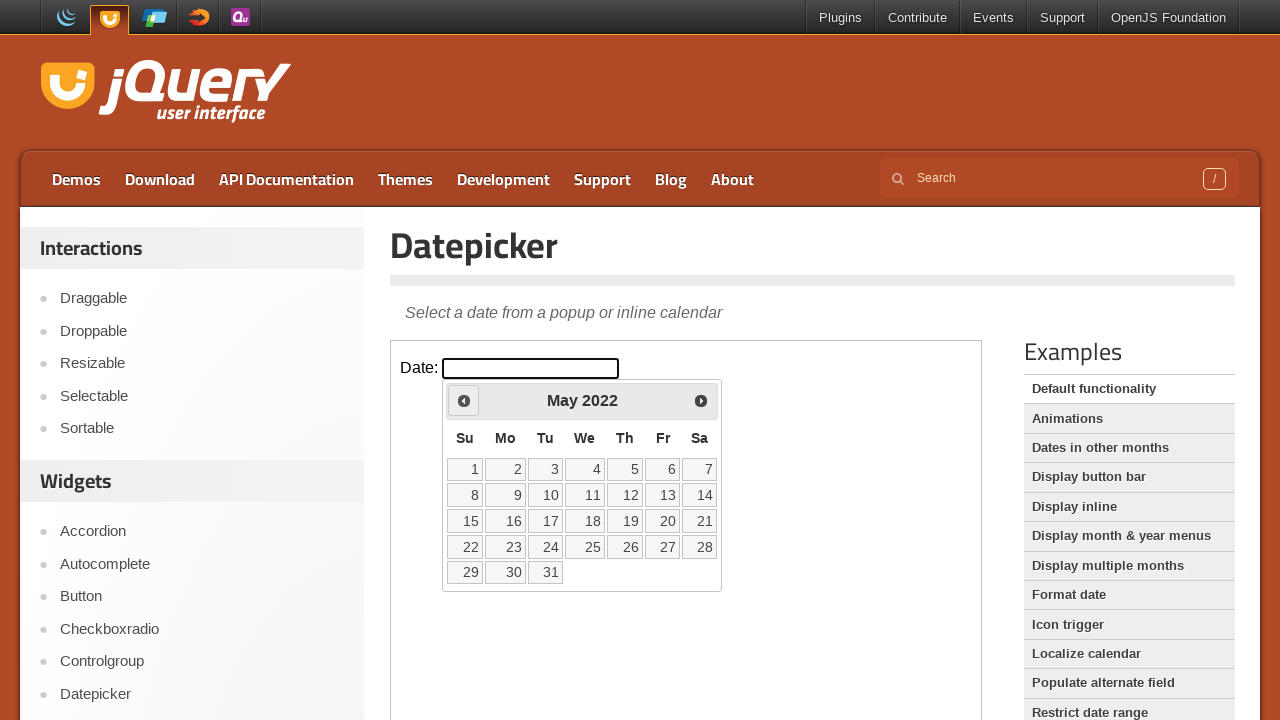

Clicked previous month button (iteration 46 of 66) at (464, 400) on xpath=//*[@id='content']/iframe >> internal:control=enter-frame >> xpath=//*[@id
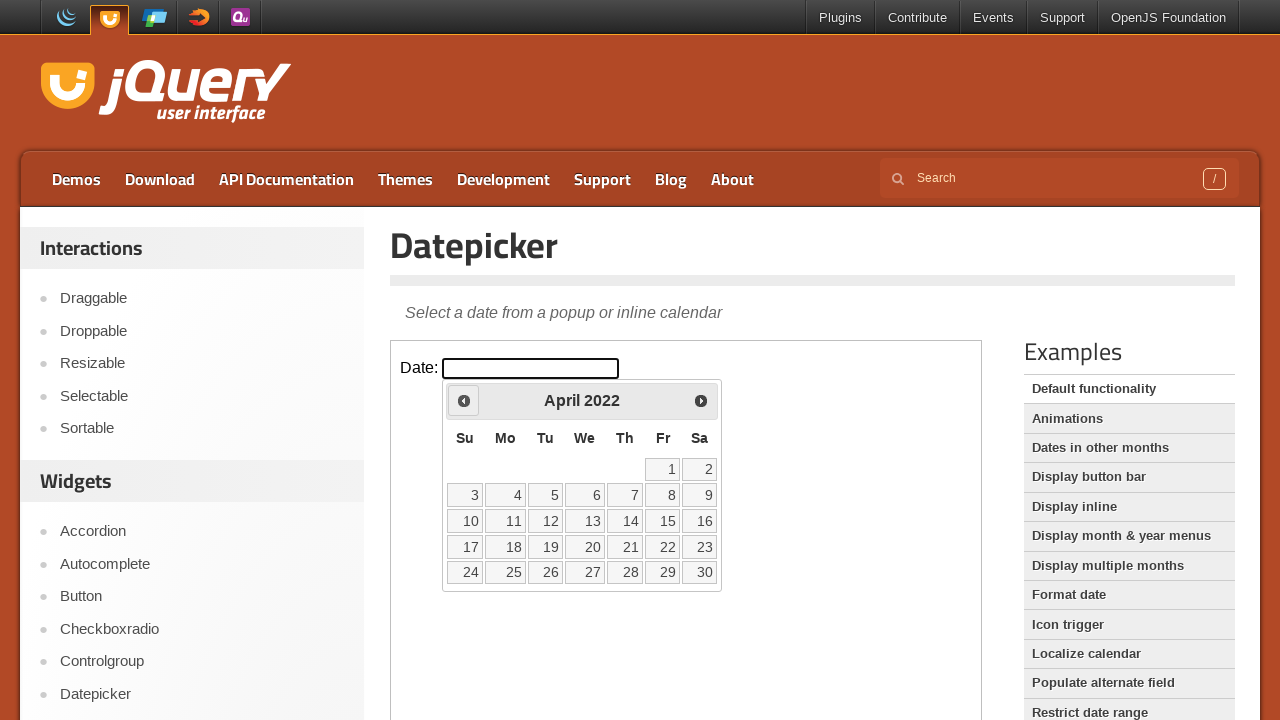

Waited 500ms for month navigation (iteration 46 of 66)
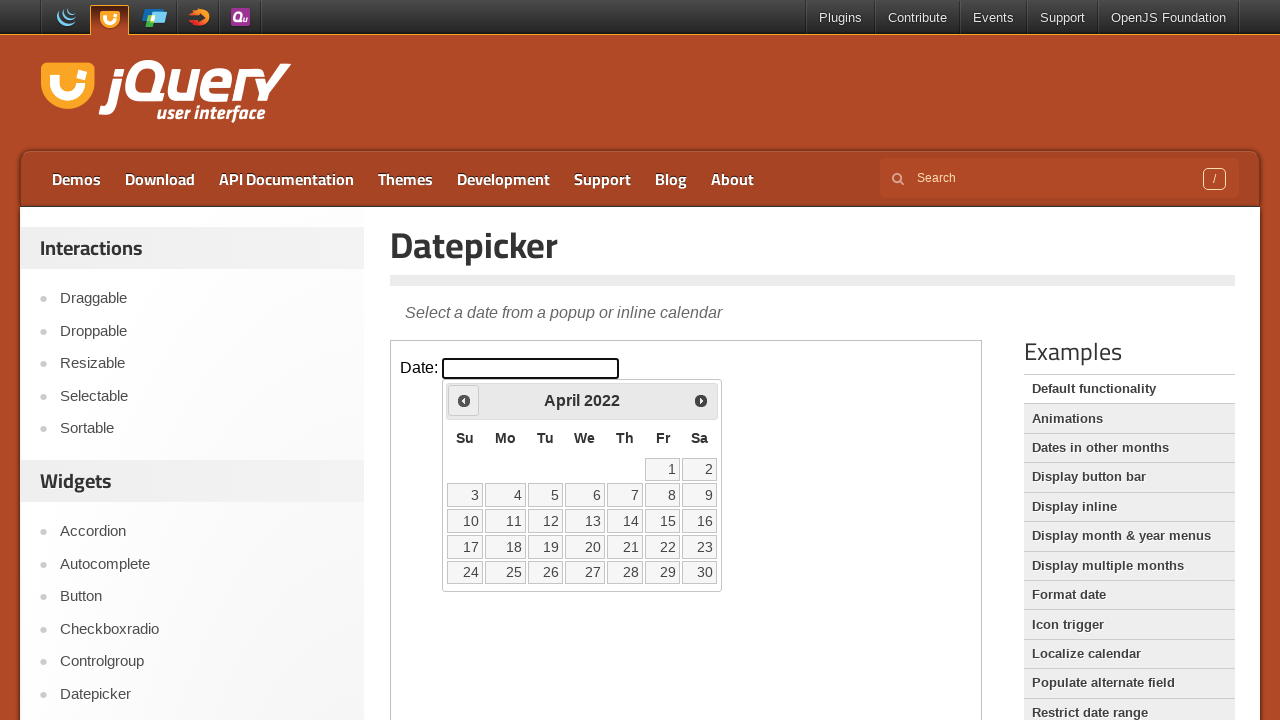

Clicked previous month button (iteration 47 of 66) at (464, 400) on xpath=//*[@id='content']/iframe >> internal:control=enter-frame >> xpath=//*[@id
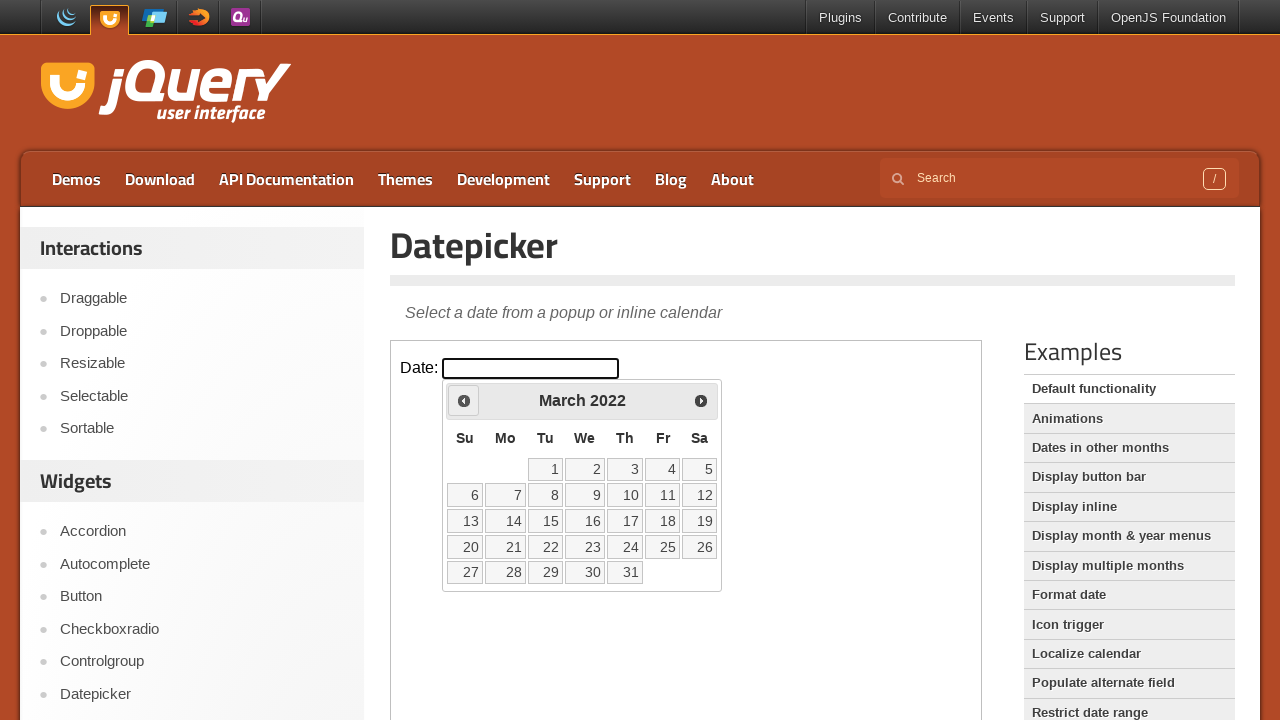

Waited 500ms for month navigation (iteration 47 of 66)
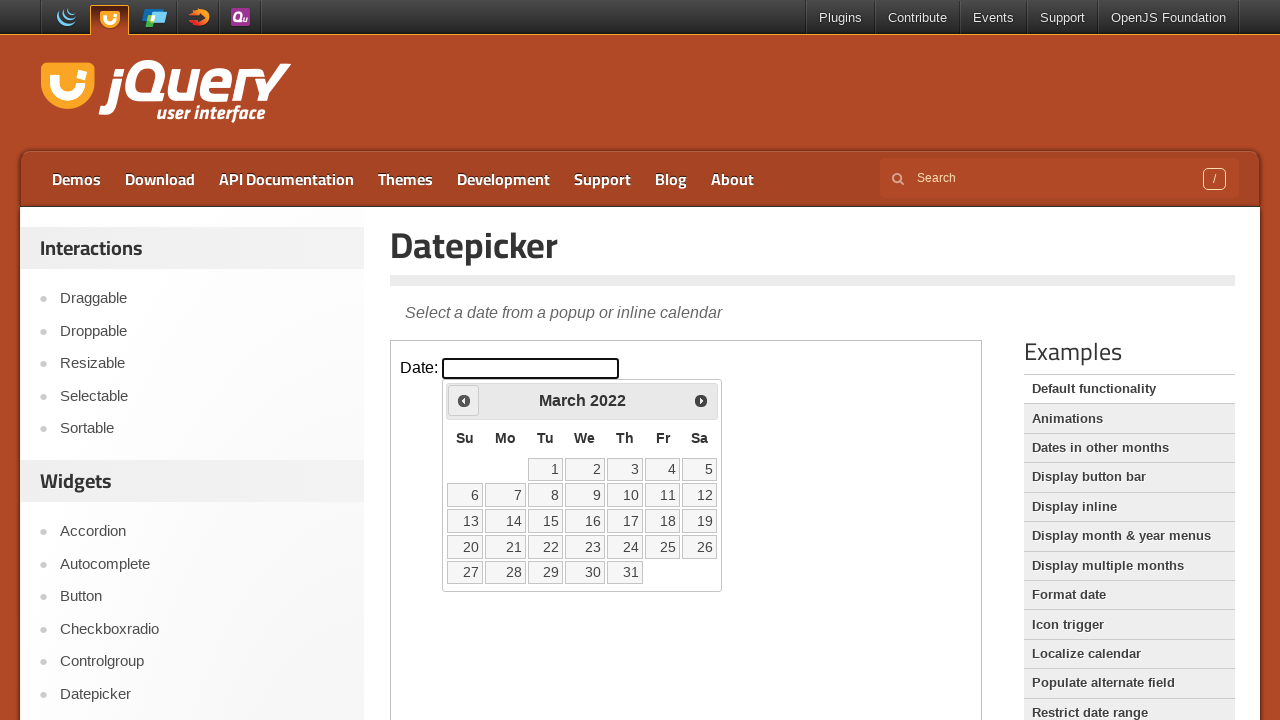

Clicked previous month button (iteration 48 of 66) at (464, 400) on xpath=//*[@id='content']/iframe >> internal:control=enter-frame >> xpath=//*[@id
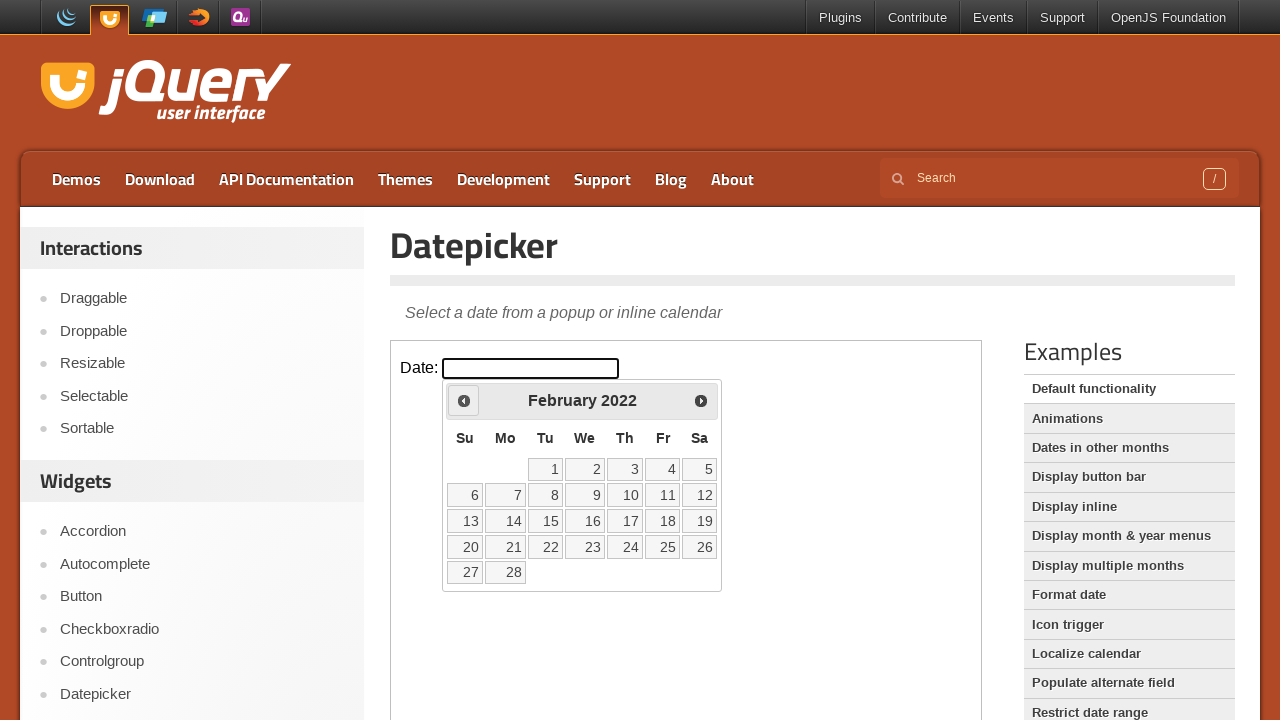

Waited 500ms for month navigation (iteration 48 of 66)
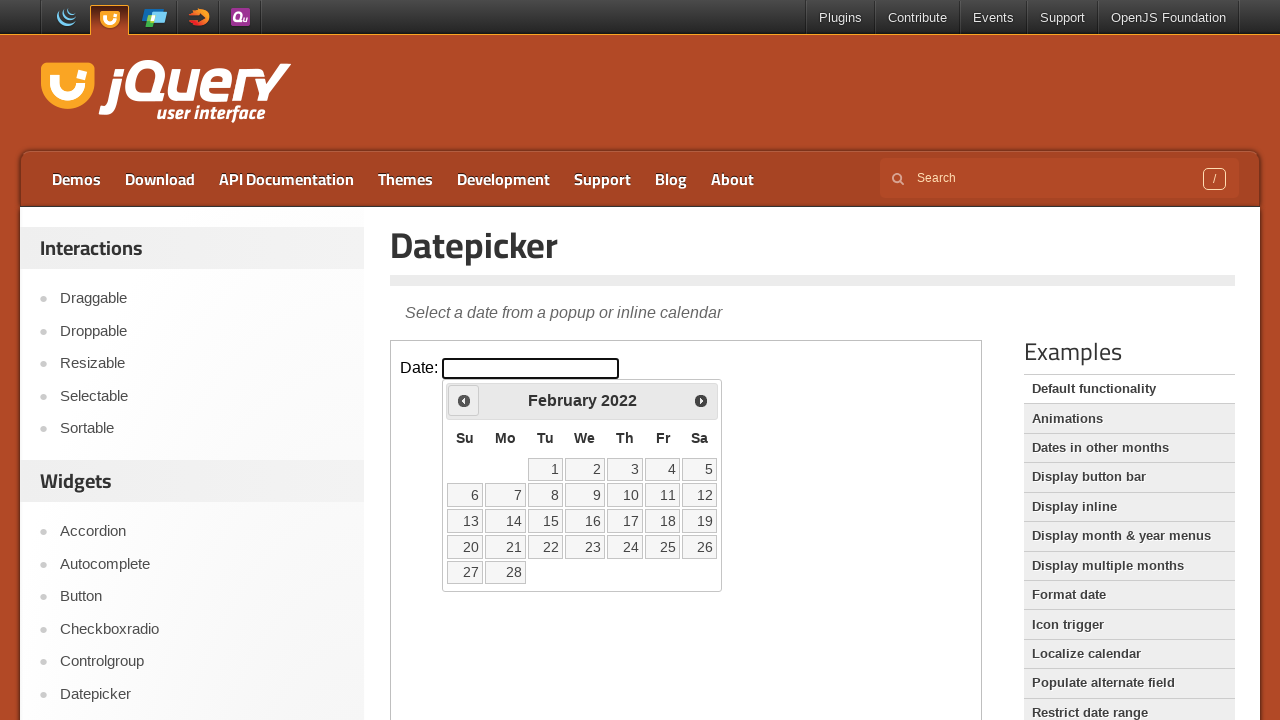

Clicked previous month button (iteration 49 of 66) at (464, 400) on xpath=//*[@id='content']/iframe >> internal:control=enter-frame >> xpath=//*[@id
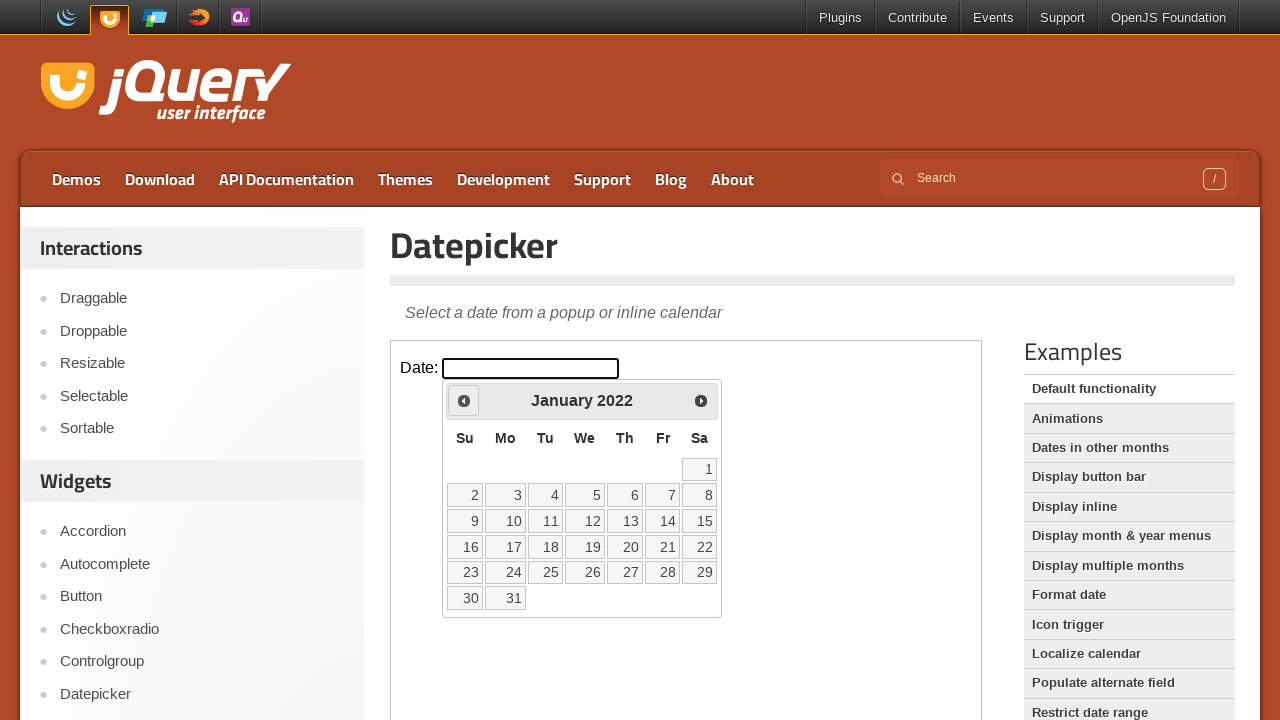

Waited 500ms for month navigation (iteration 49 of 66)
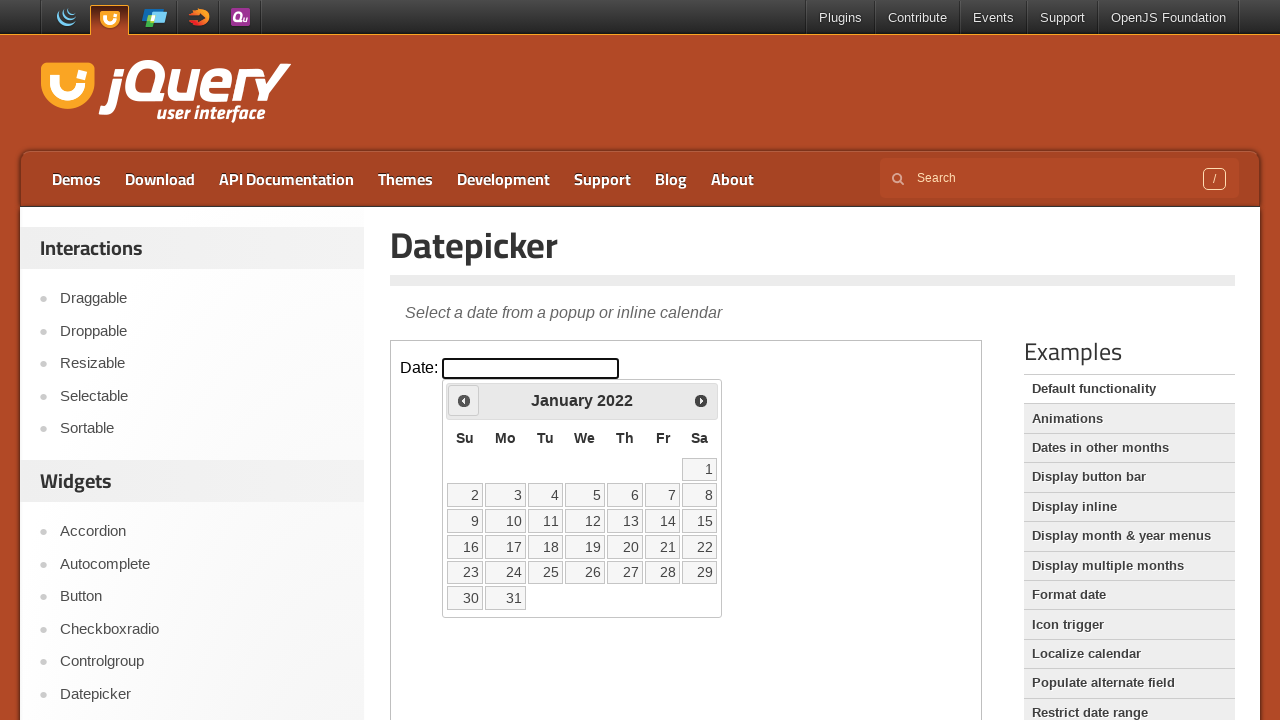

Clicked previous month button (iteration 50 of 66) at (464, 400) on xpath=//*[@id='content']/iframe >> internal:control=enter-frame >> xpath=//*[@id
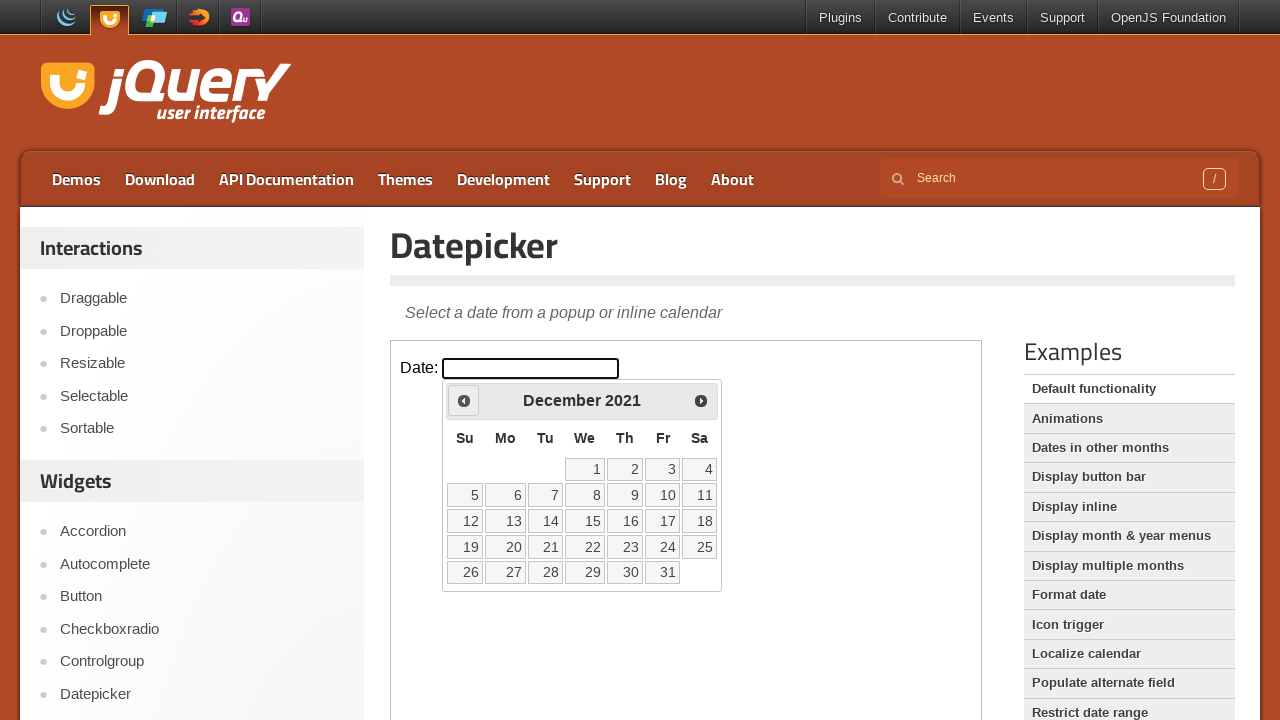

Waited 500ms for month navigation (iteration 50 of 66)
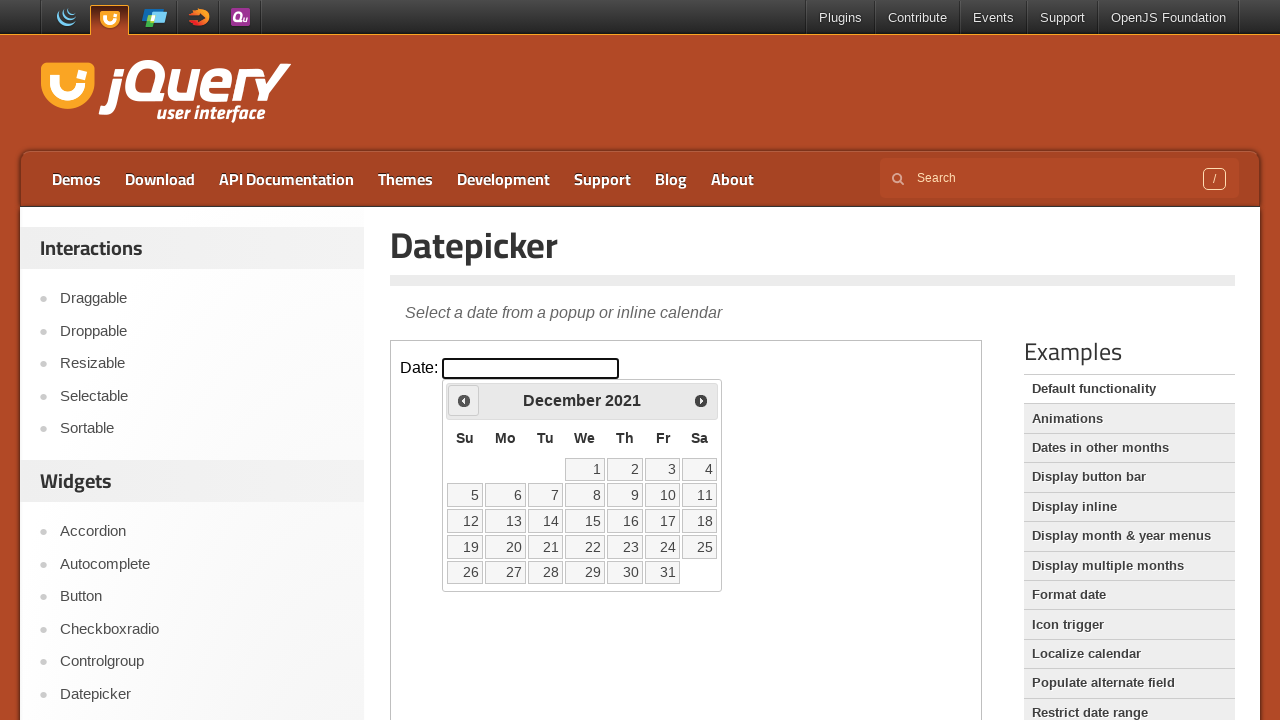

Clicked previous month button (iteration 51 of 66) at (464, 400) on xpath=//*[@id='content']/iframe >> internal:control=enter-frame >> xpath=//*[@id
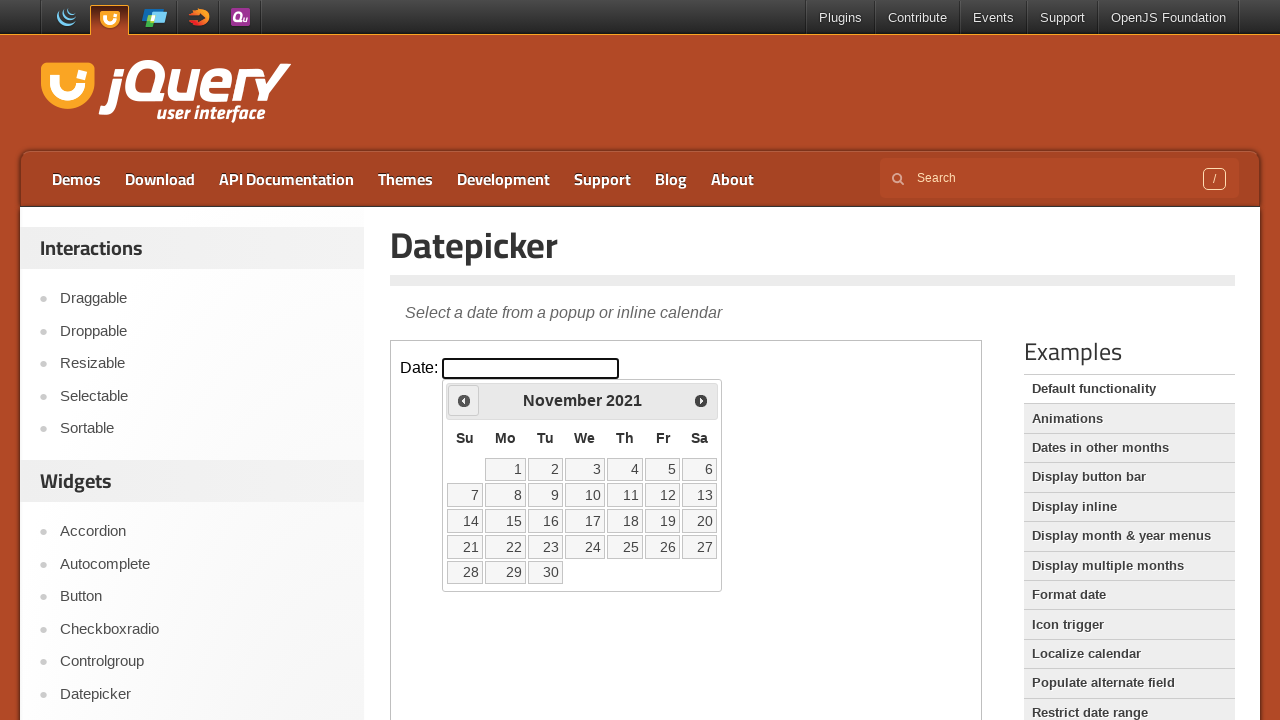

Waited 500ms for month navigation (iteration 51 of 66)
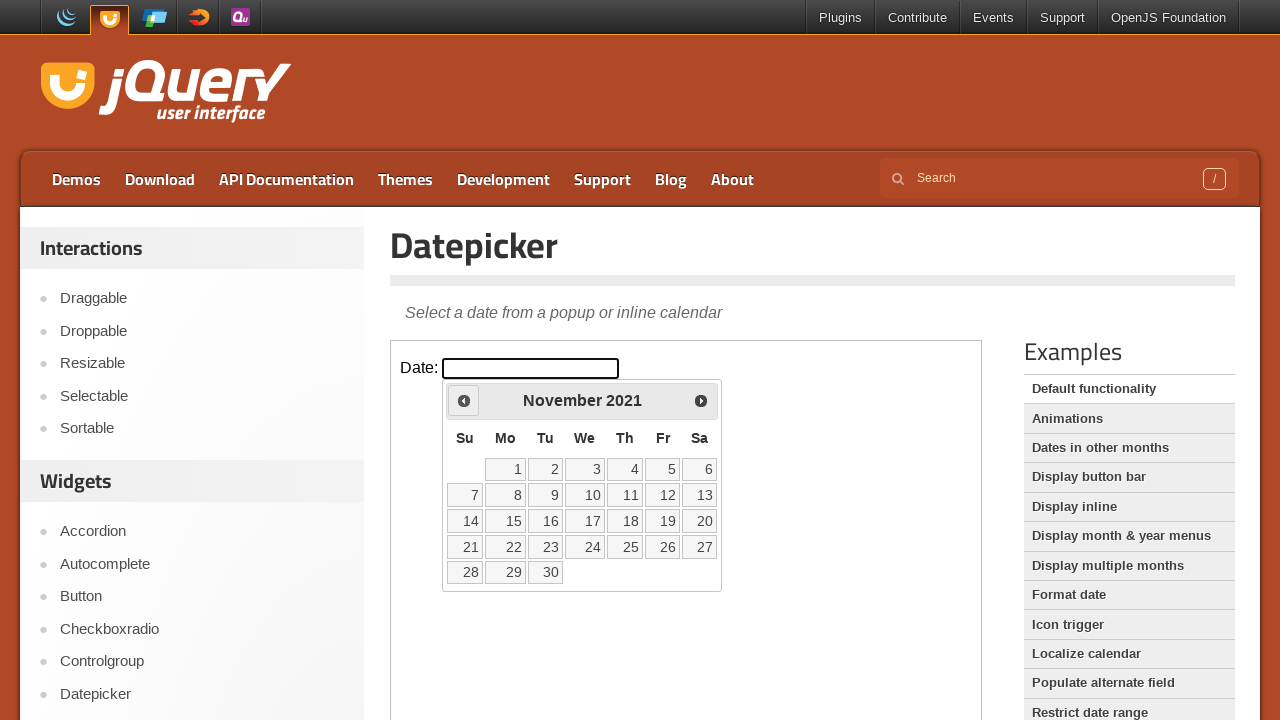

Clicked previous month button (iteration 52 of 66) at (464, 400) on xpath=//*[@id='content']/iframe >> internal:control=enter-frame >> xpath=//*[@id
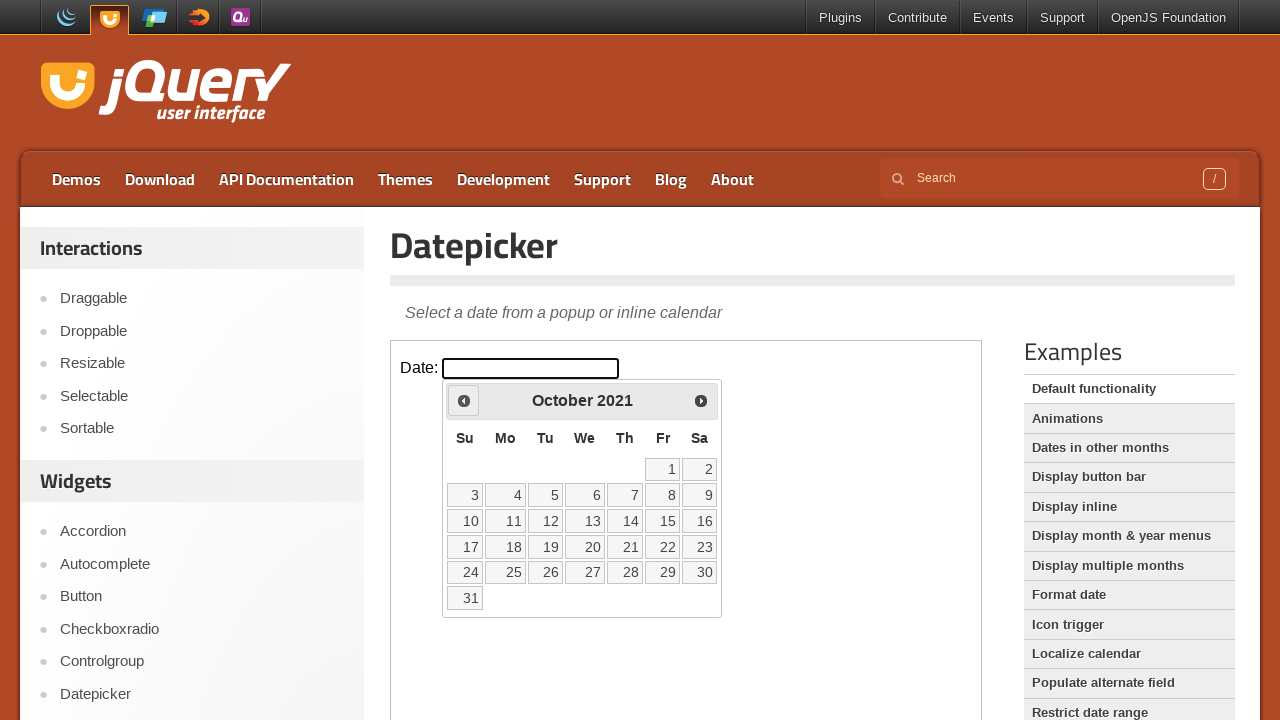

Waited 500ms for month navigation (iteration 52 of 66)
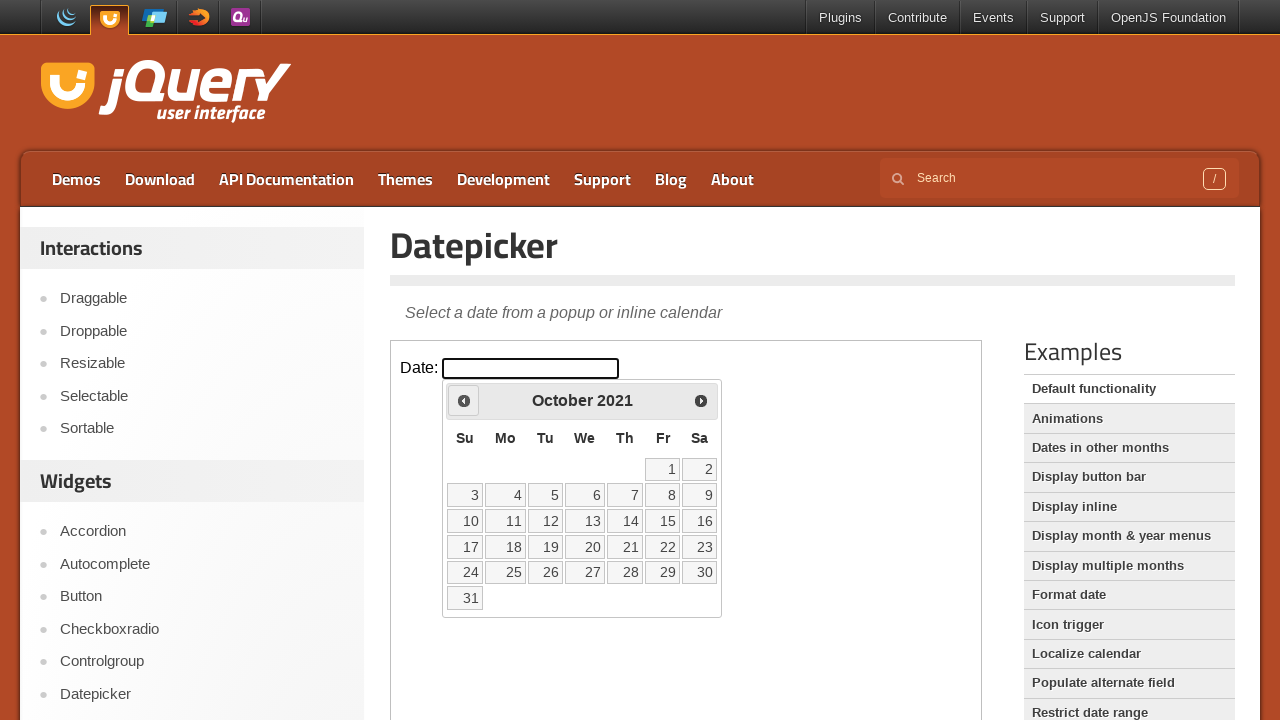

Clicked previous month button (iteration 53 of 66) at (464, 400) on xpath=//*[@id='content']/iframe >> internal:control=enter-frame >> xpath=//*[@id
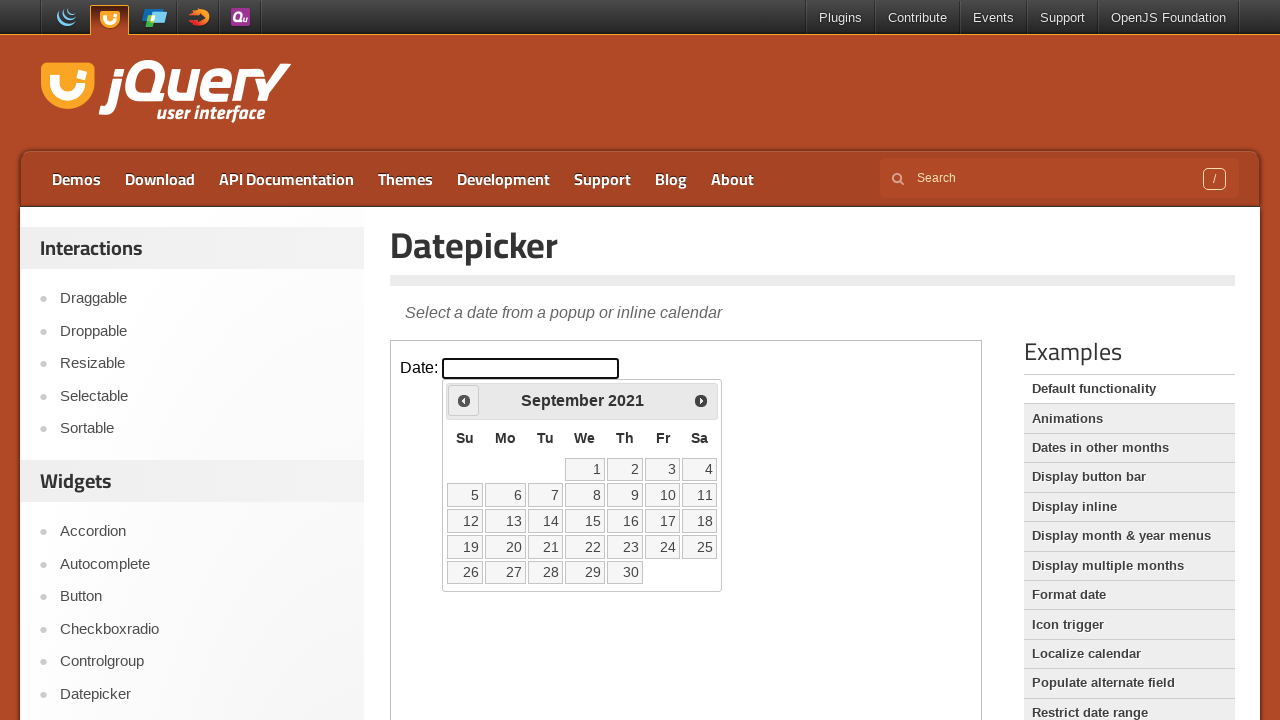

Waited 500ms for month navigation (iteration 53 of 66)
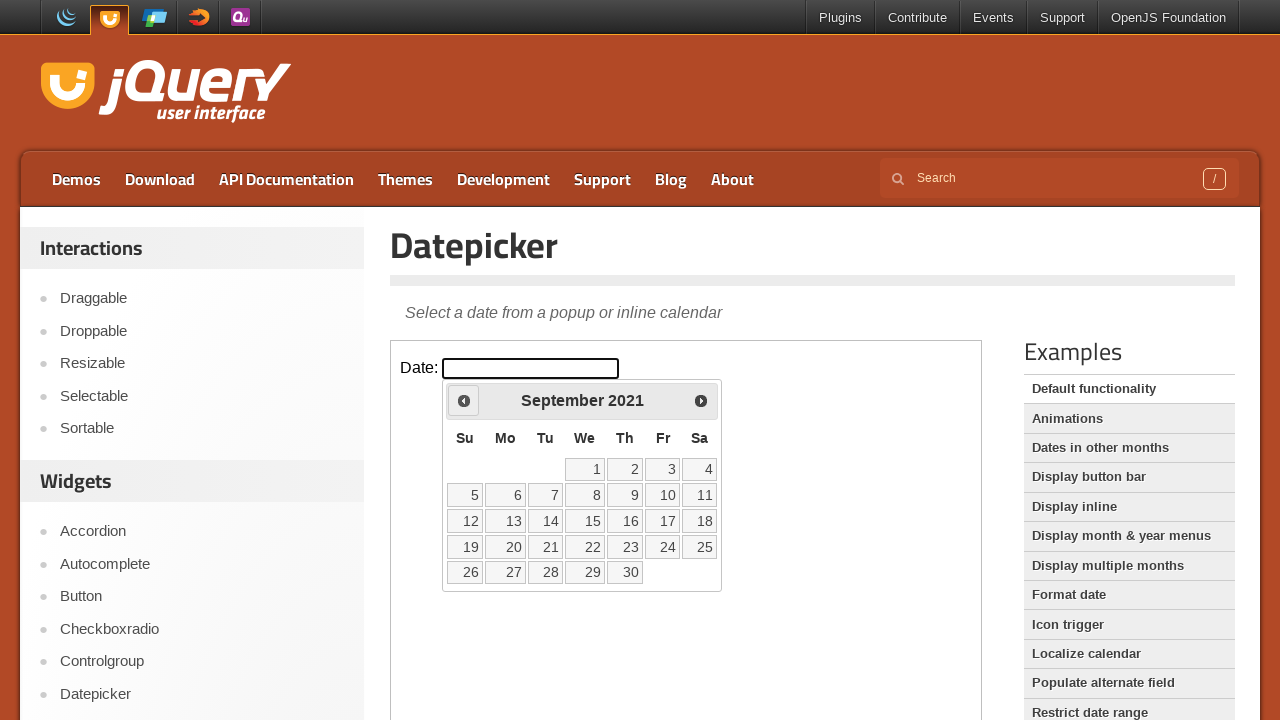

Clicked previous month button (iteration 54 of 66) at (464, 400) on xpath=//*[@id='content']/iframe >> internal:control=enter-frame >> xpath=//*[@id
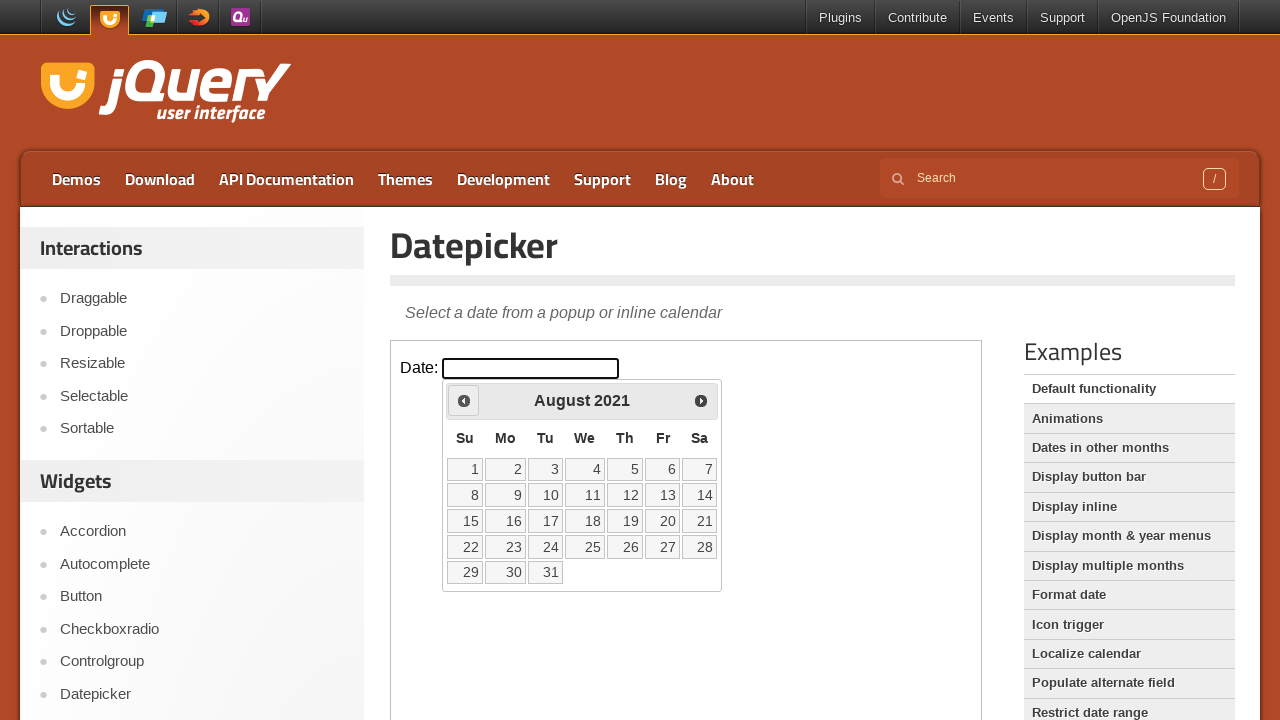

Waited 500ms for month navigation (iteration 54 of 66)
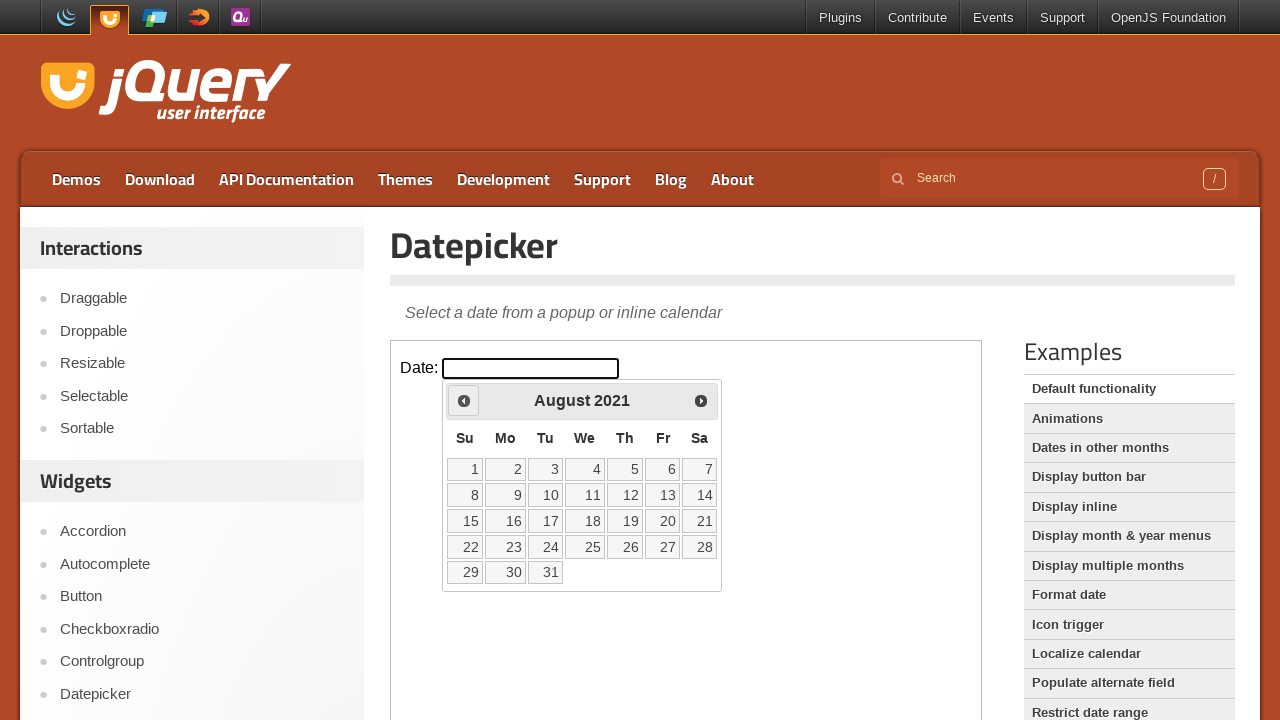

Clicked previous month button (iteration 55 of 66) at (464, 400) on xpath=//*[@id='content']/iframe >> internal:control=enter-frame >> xpath=//*[@id
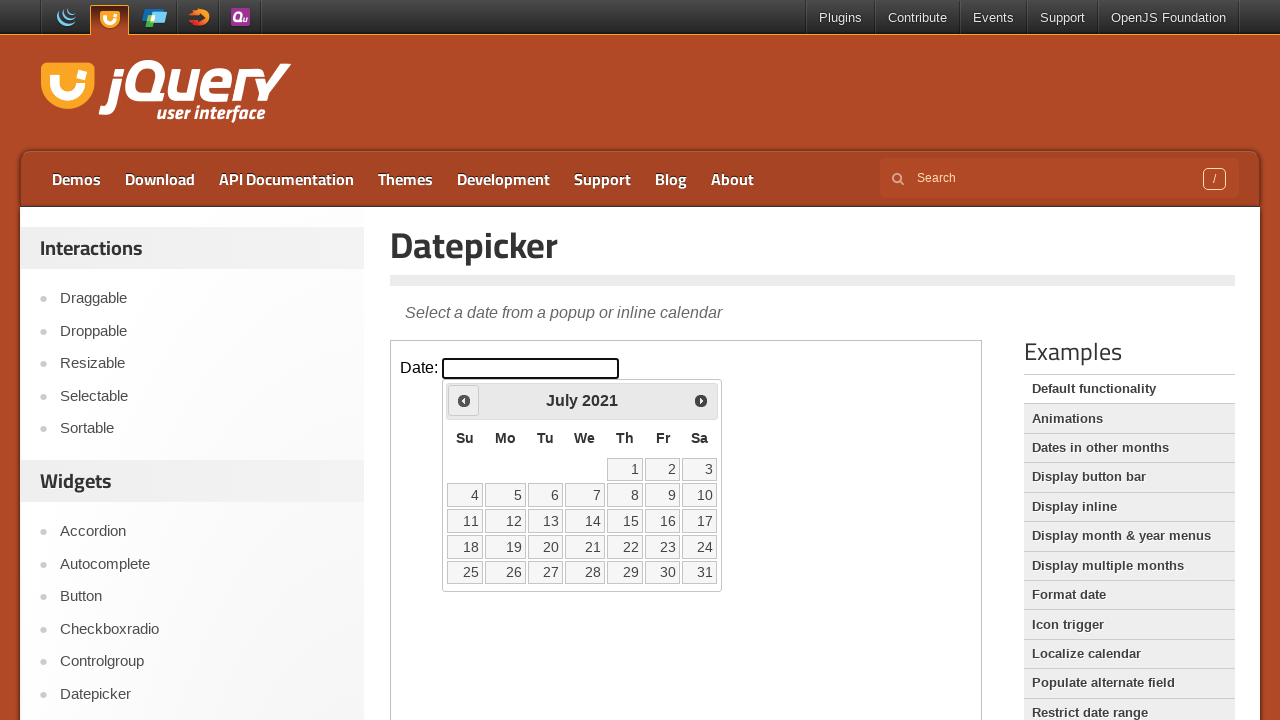

Waited 500ms for month navigation (iteration 55 of 66)
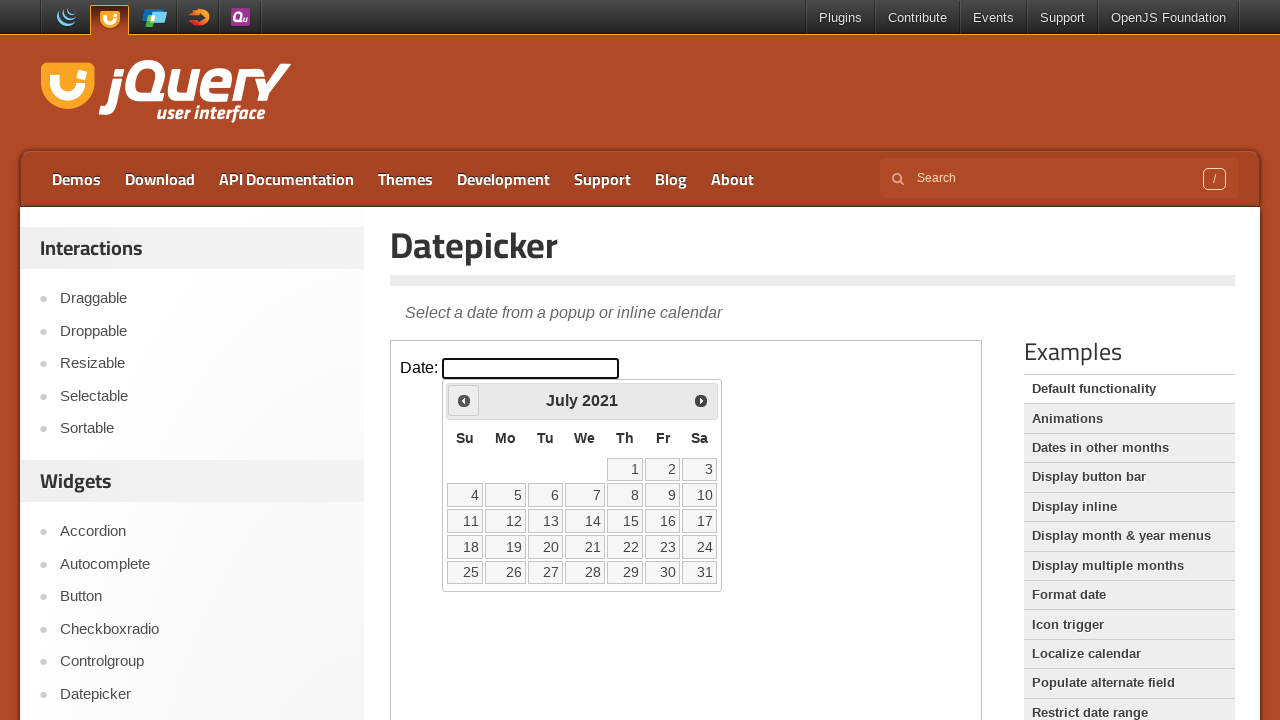

Clicked previous month button (iteration 56 of 66) at (464, 400) on xpath=//*[@id='content']/iframe >> internal:control=enter-frame >> xpath=//*[@id
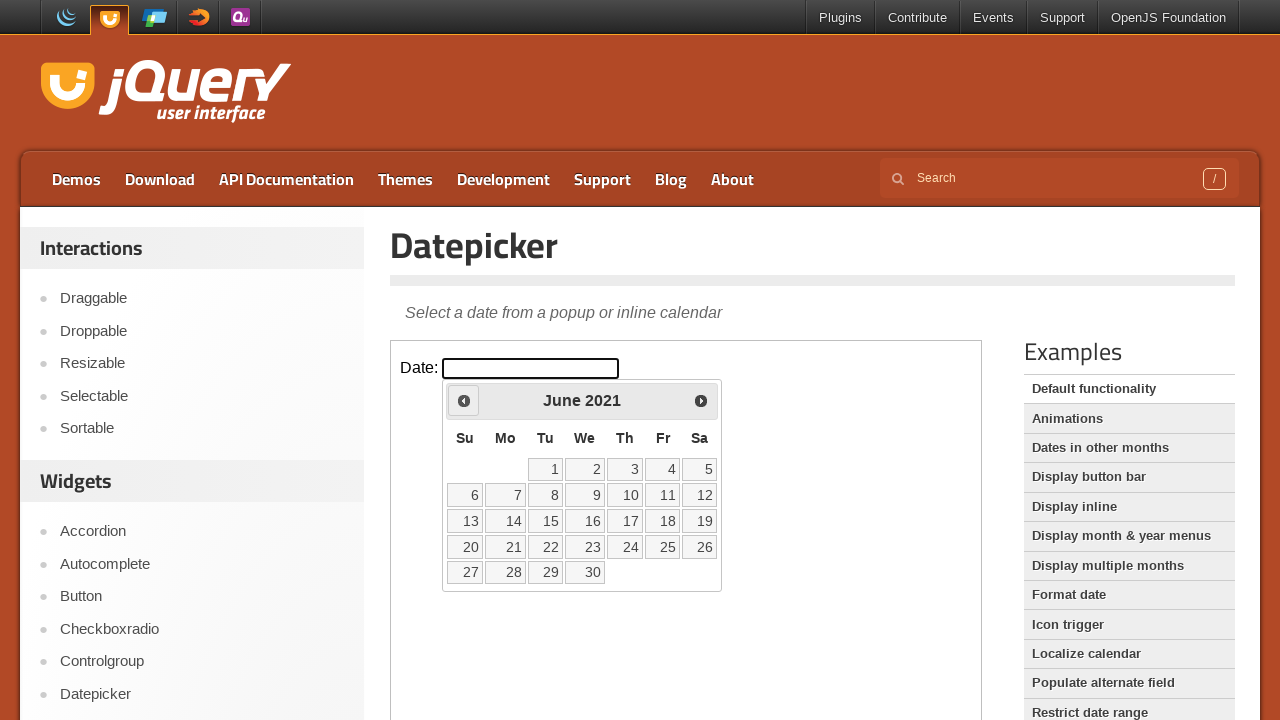

Waited 500ms for month navigation (iteration 56 of 66)
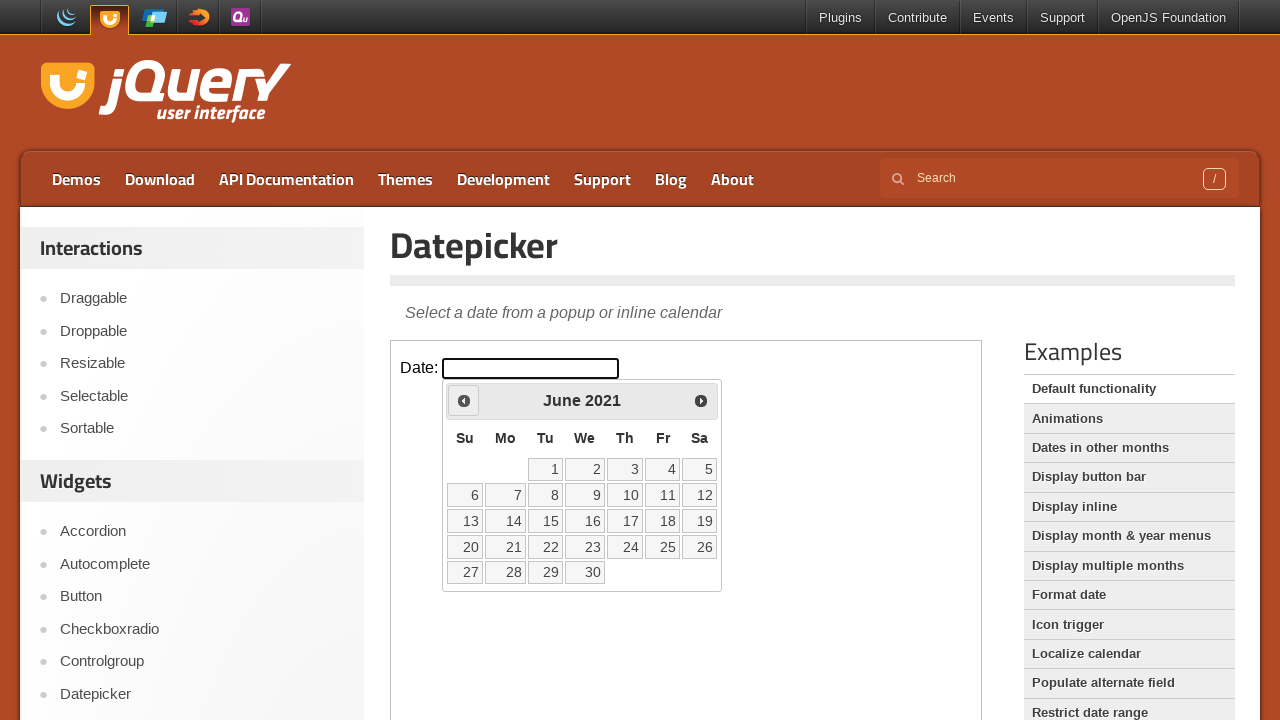

Clicked previous month button (iteration 57 of 66) at (464, 400) on xpath=//*[@id='content']/iframe >> internal:control=enter-frame >> xpath=//*[@id
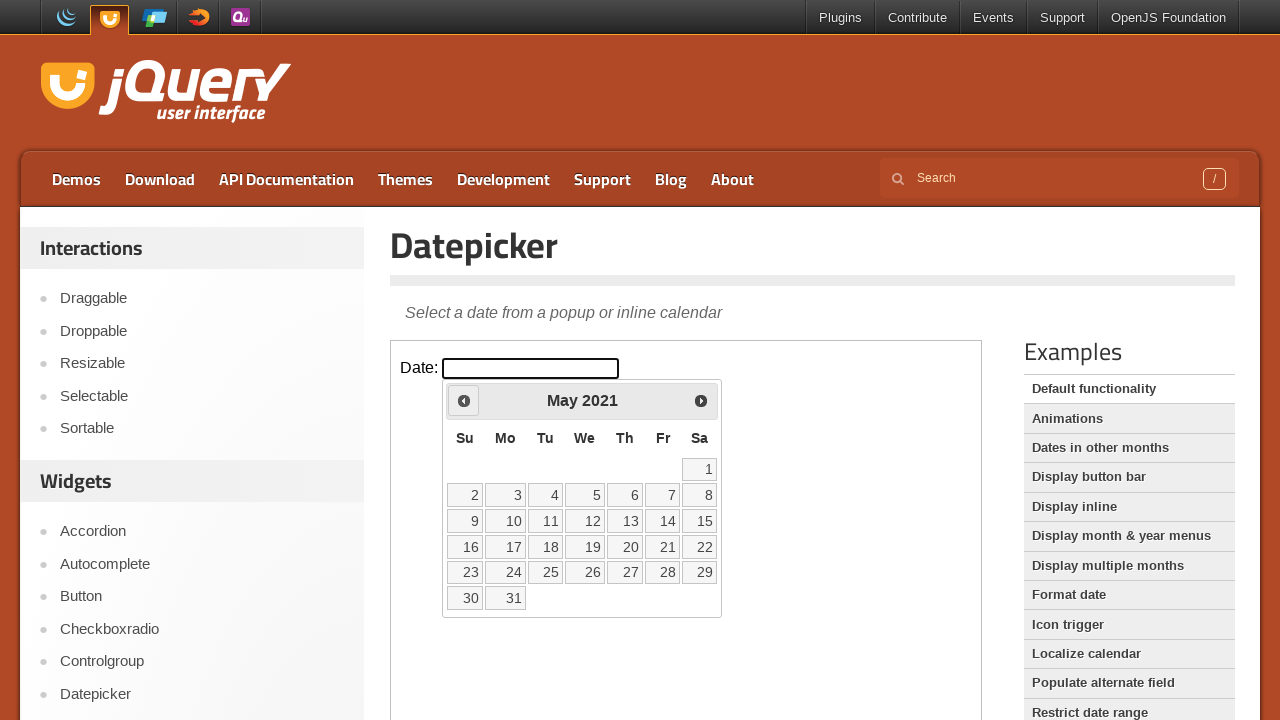

Waited 500ms for month navigation (iteration 57 of 66)
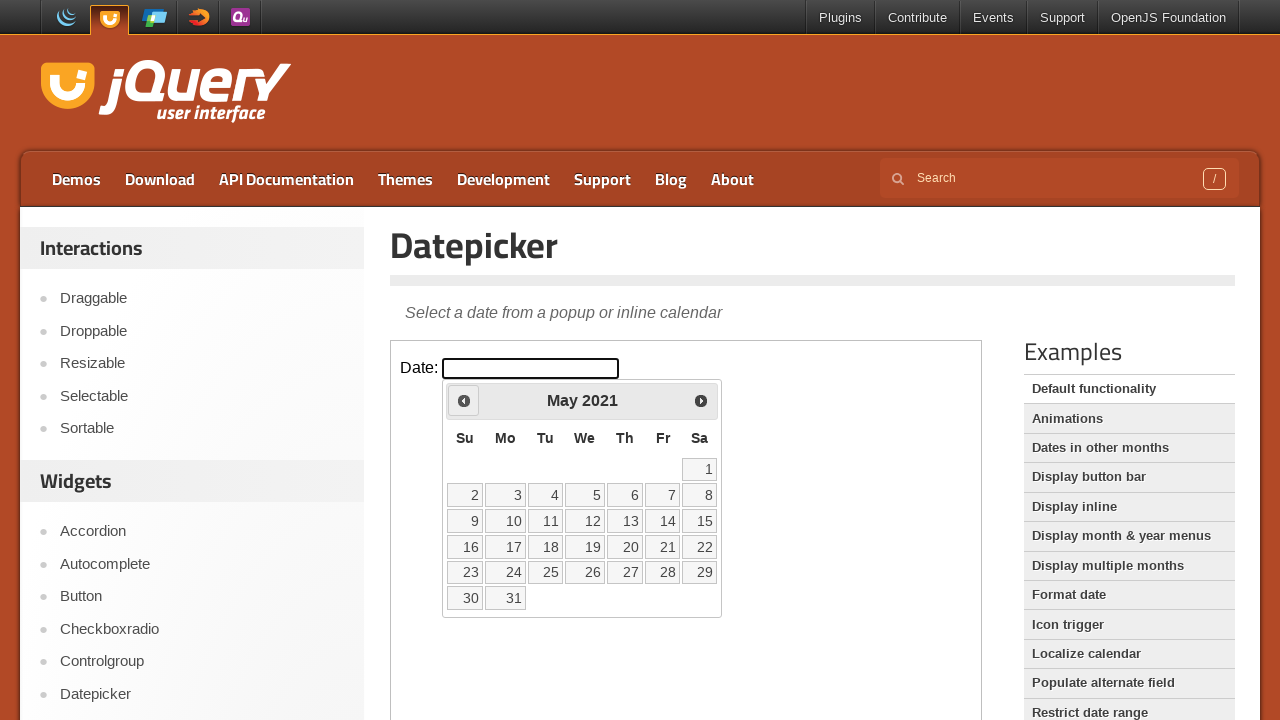

Clicked previous month button (iteration 58 of 66) at (464, 400) on xpath=//*[@id='content']/iframe >> internal:control=enter-frame >> xpath=//*[@id
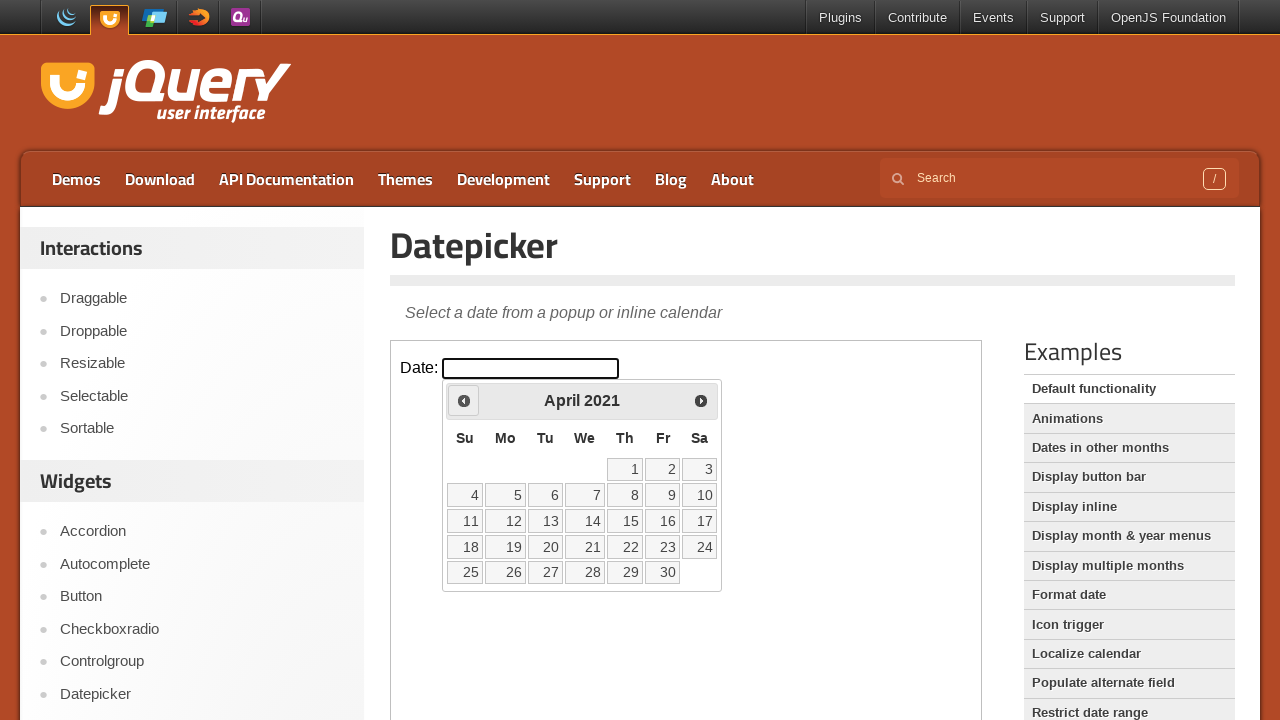

Waited 500ms for month navigation (iteration 58 of 66)
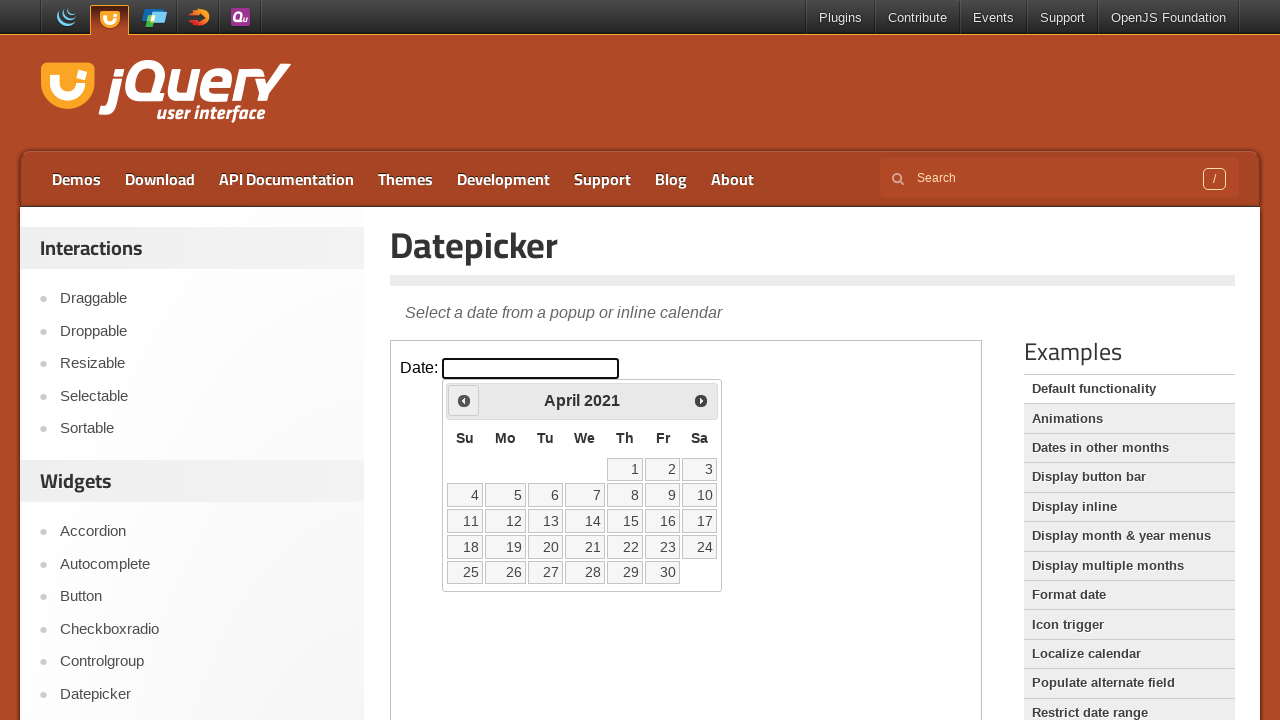

Clicked previous month button (iteration 59 of 66) at (464, 400) on xpath=//*[@id='content']/iframe >> internal:control=enter-frame >> xpath=//*[@id
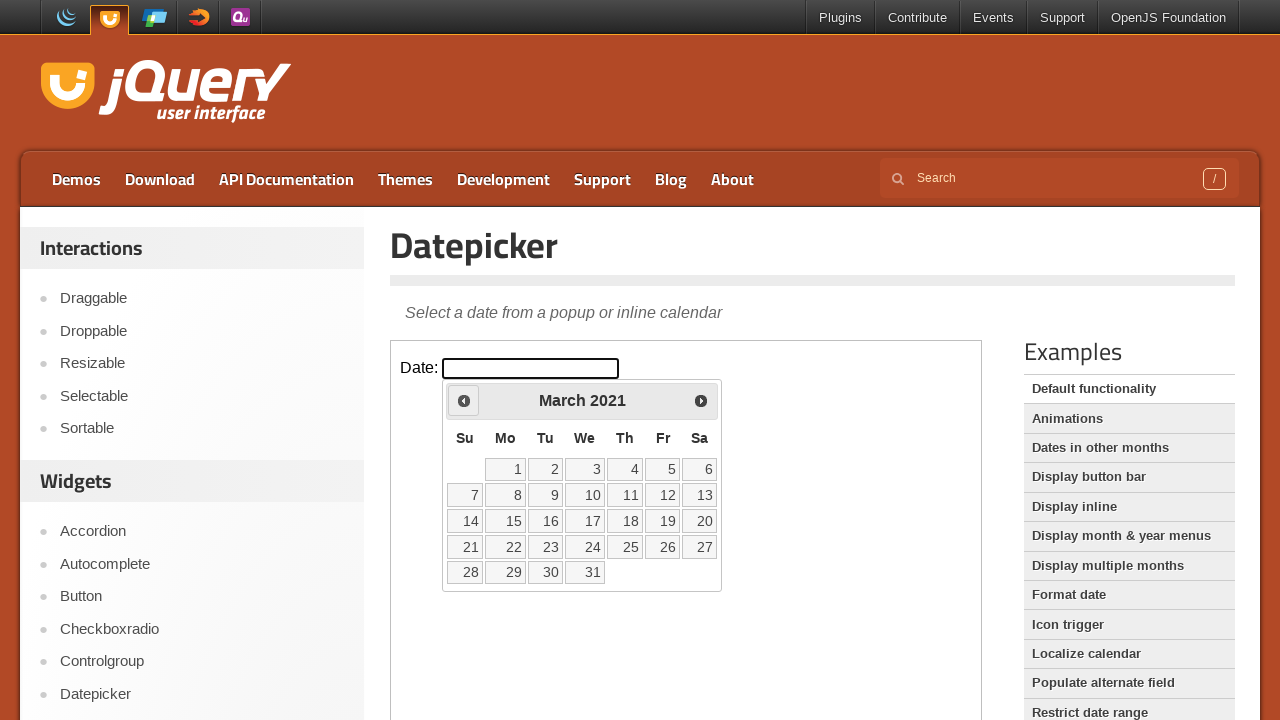

Waited 500ms for month navigation (iteration 59 of 66)
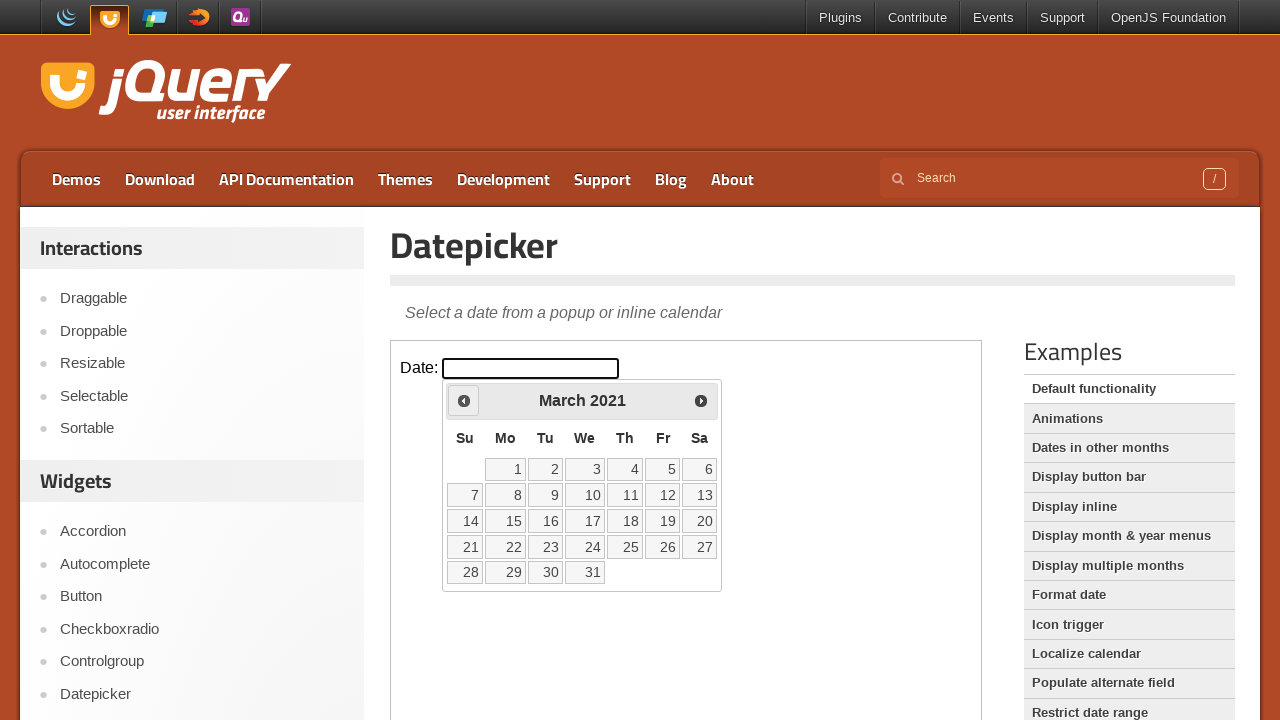

Clicked previous month button (iteration 60 of 66) at (464, 400) on xpath=//*[@id='content']/iframe >> internal:control=enter-frame >> xpath=//*[@id
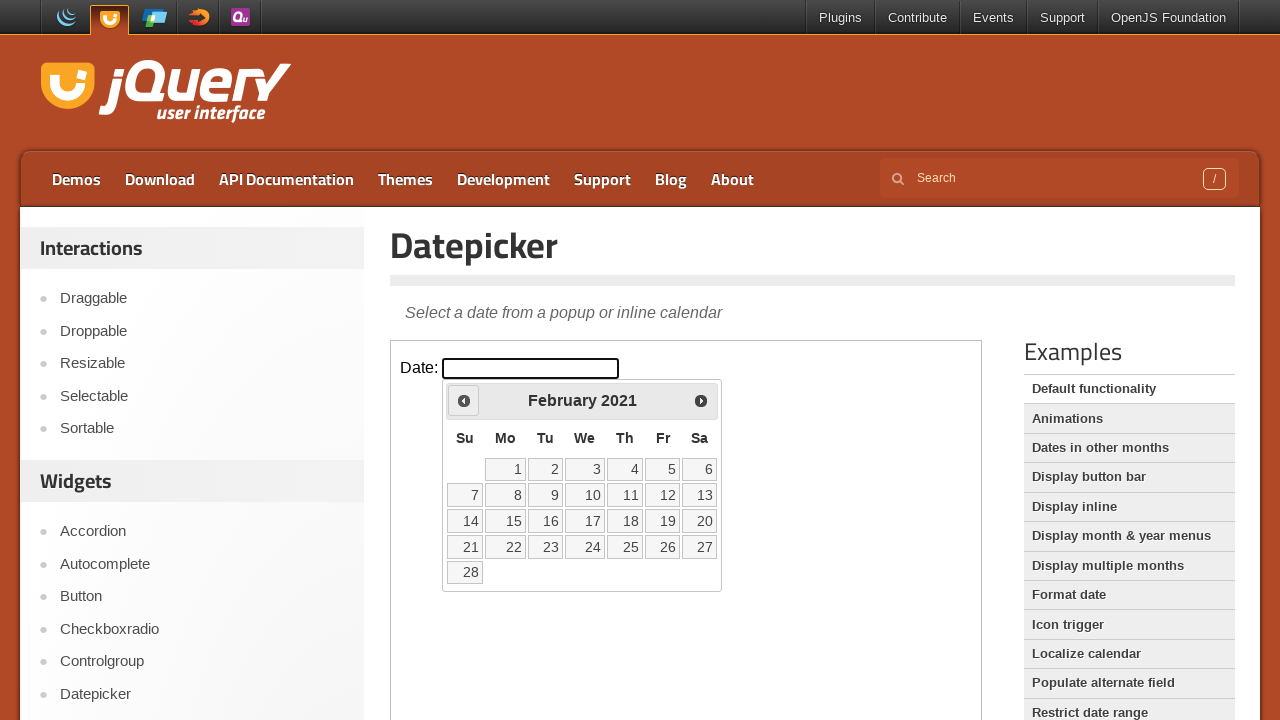

Waited 500ms for month navigation (iteration 60 of 66)
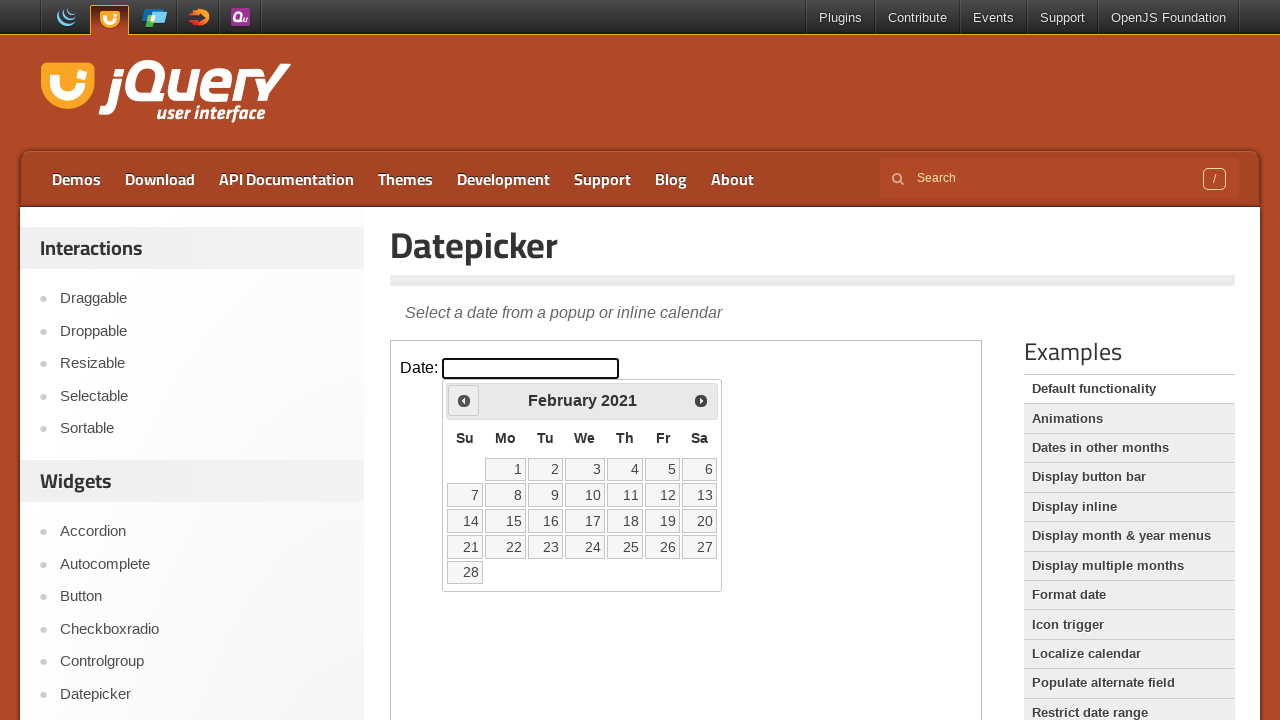

Clicked previous month button (iteration 61 of 66) at (464, 400) on xpath=//*[@id='content']/iframe >> internal:control=enter-frame >> xpath=//*[@id
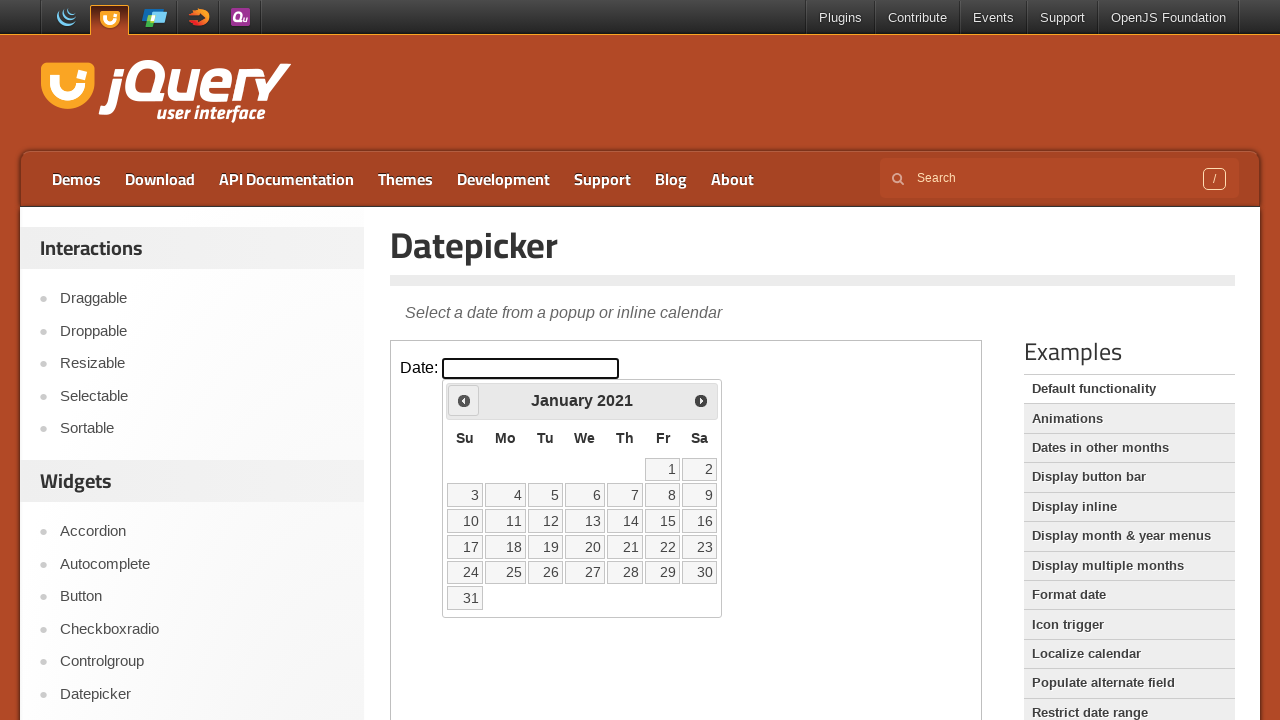

Waited 500ms for month navigation (iteration 61 of 66)
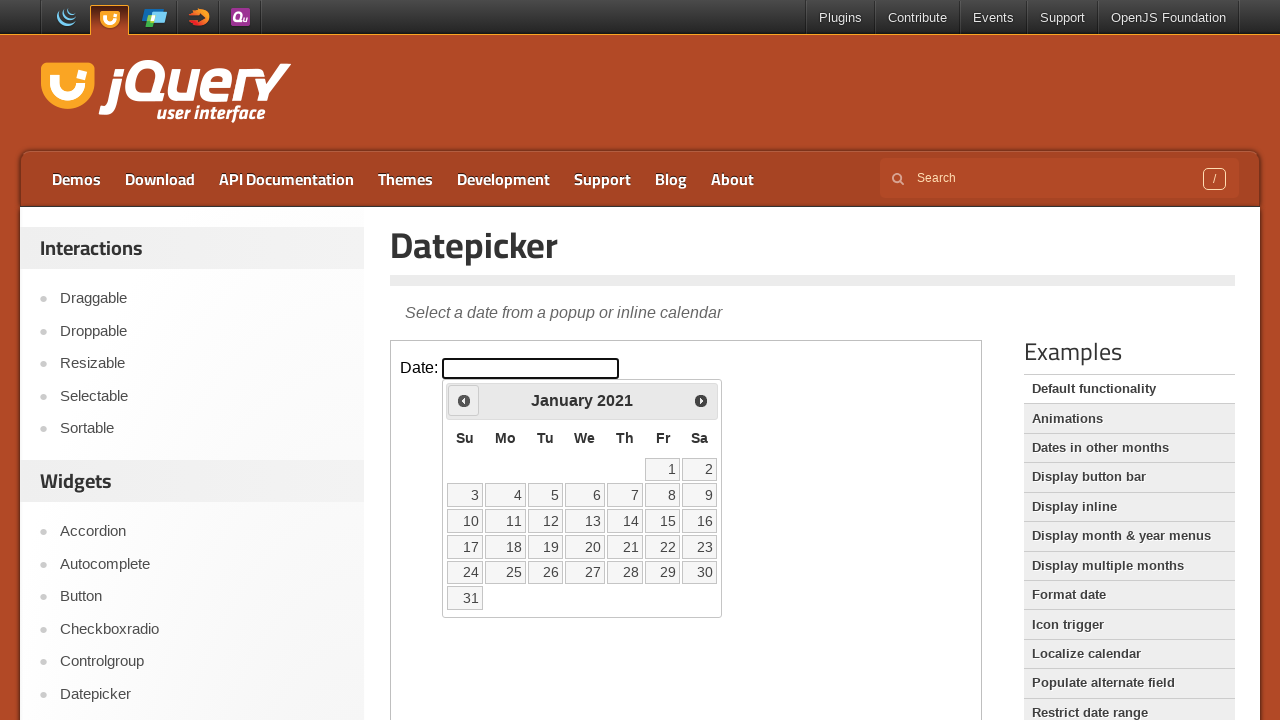

Clicked previous month button (iteration 62 of 66) at (464, 400) on xpath=//*[@id='content']/iframe >> internal:control=enter-frame >> xpath=//*[@id
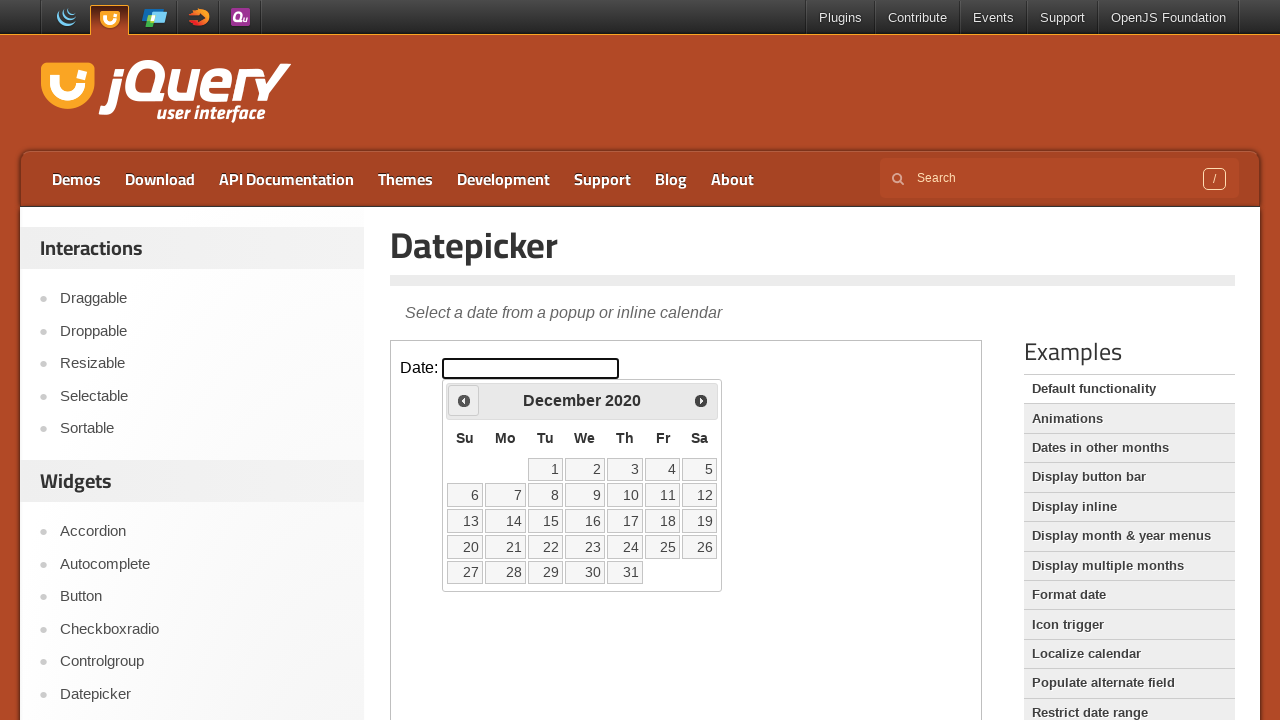

Waited 500ms for month navigation (iteration 62 of 66)
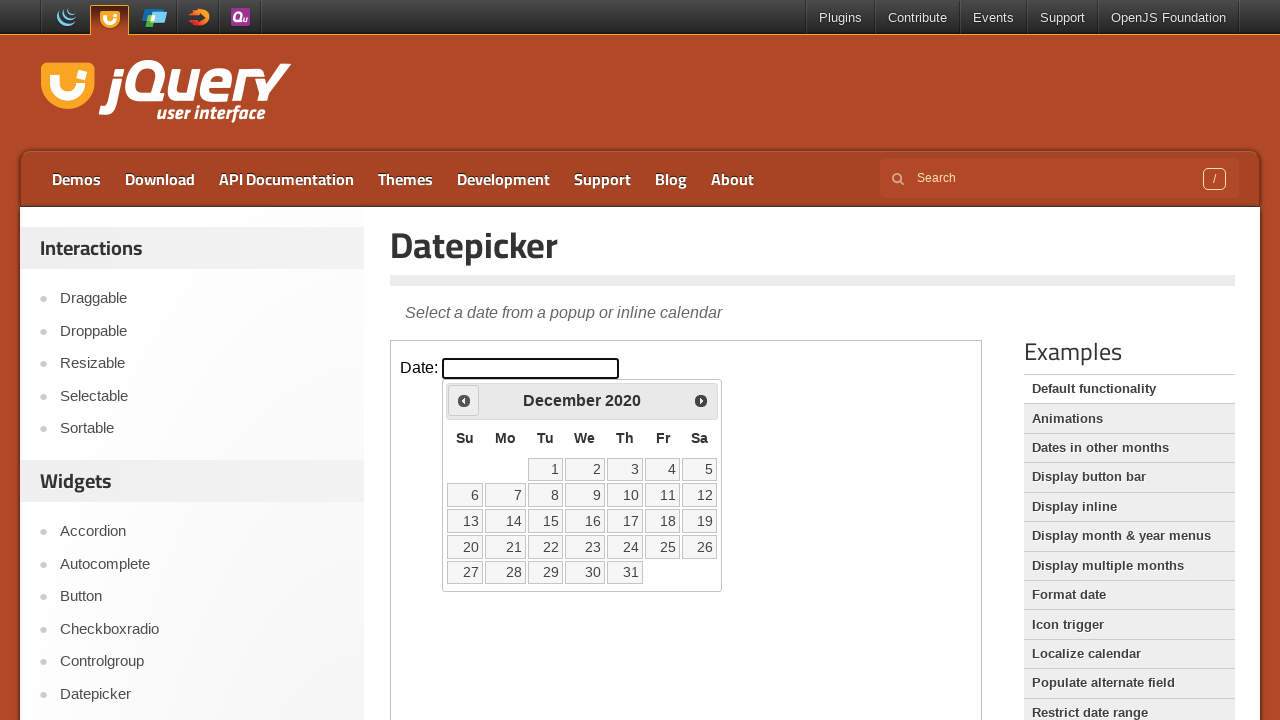

Clicked previous month button (iteration 63 of 66) at (464, 400) on xpath=//*[@id='content']/iframe >> internal:control=enter-frame >> xpath=//*[@id
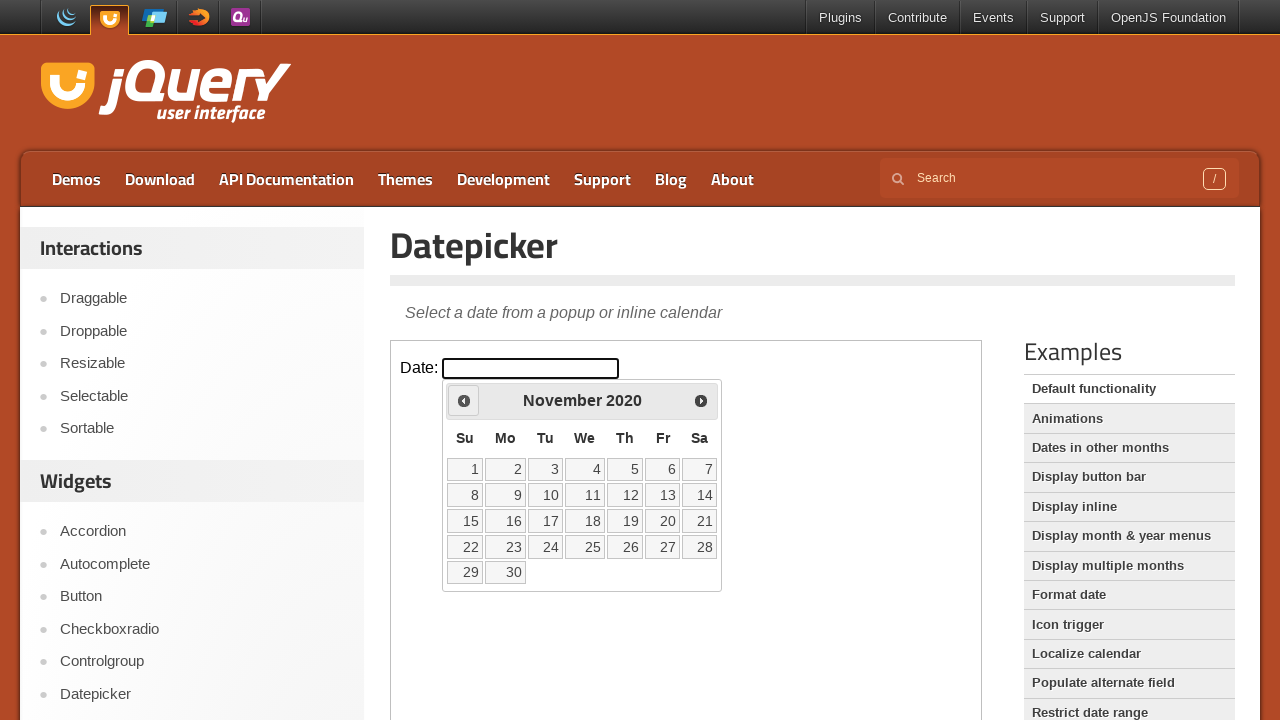

Waited 500ms for month navigation (iteration 63 of 66)
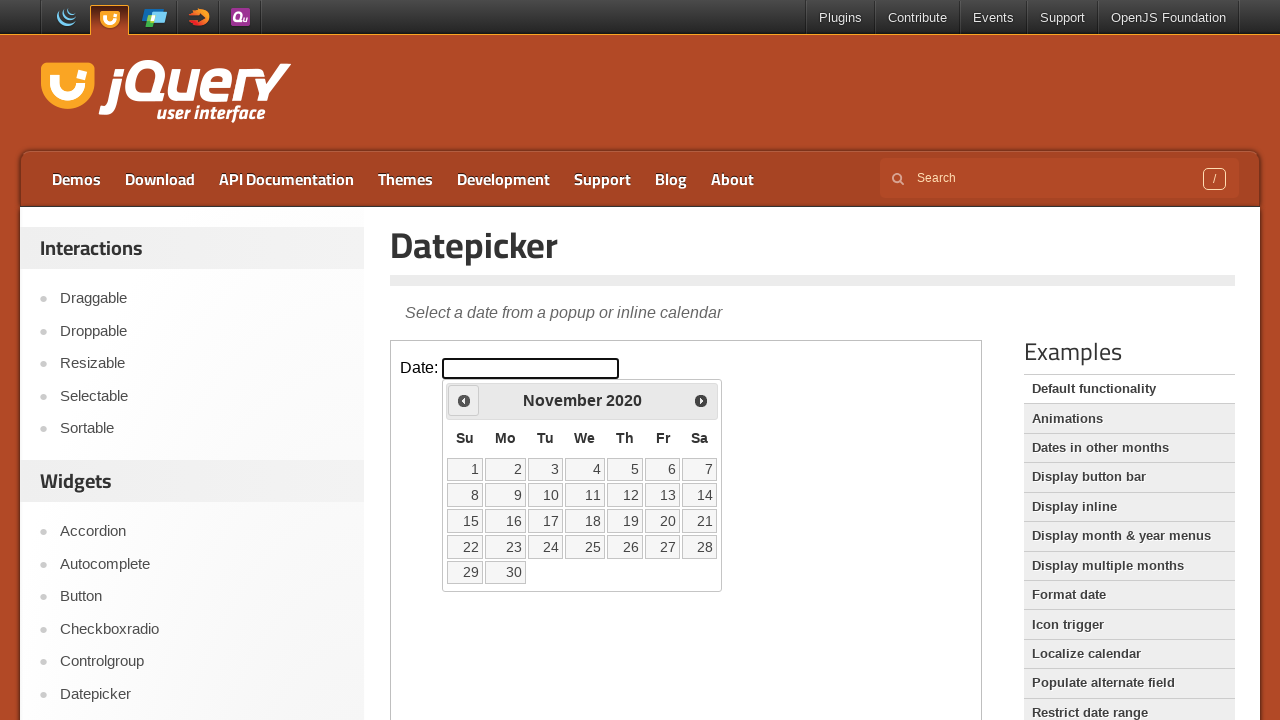

Clicked previous month button (iteration 64 of 66) at (464, 400) on xpath=//*[@id='content']/iframe >> internal:control=enter-frame >> xpath=//*[@id
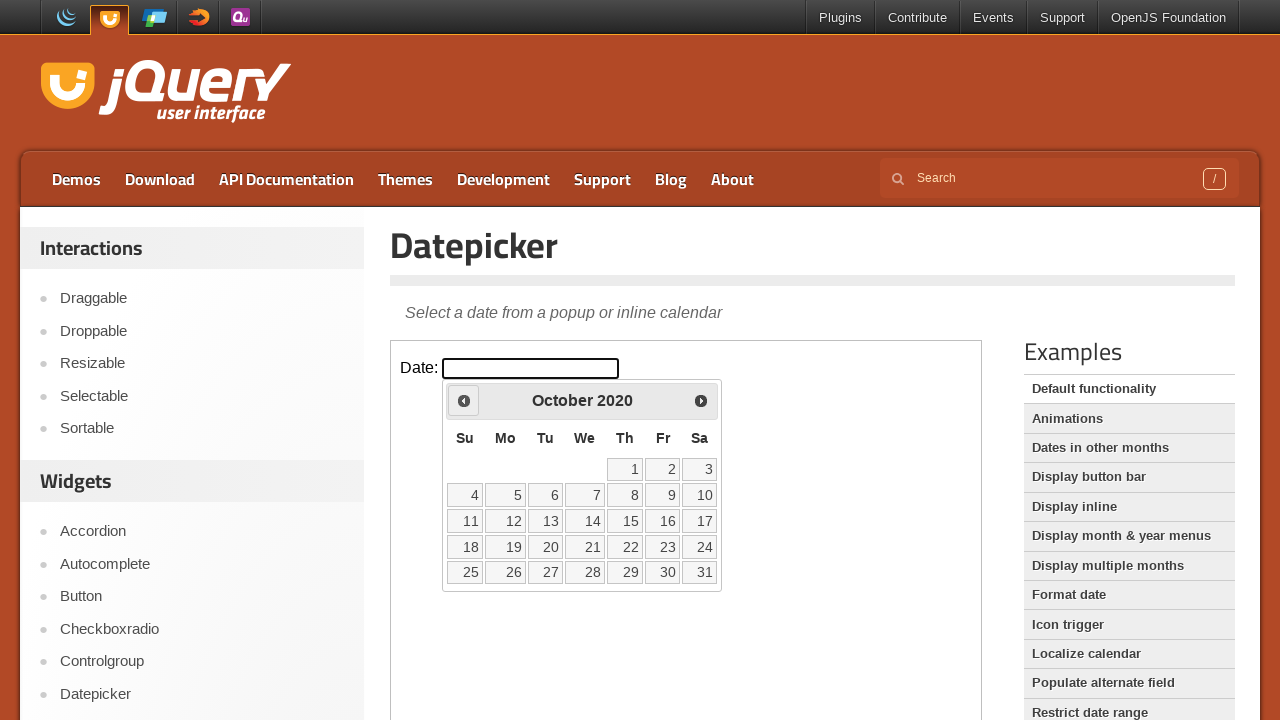

Waited 500ms for month navigation (iteration 64 of 66)
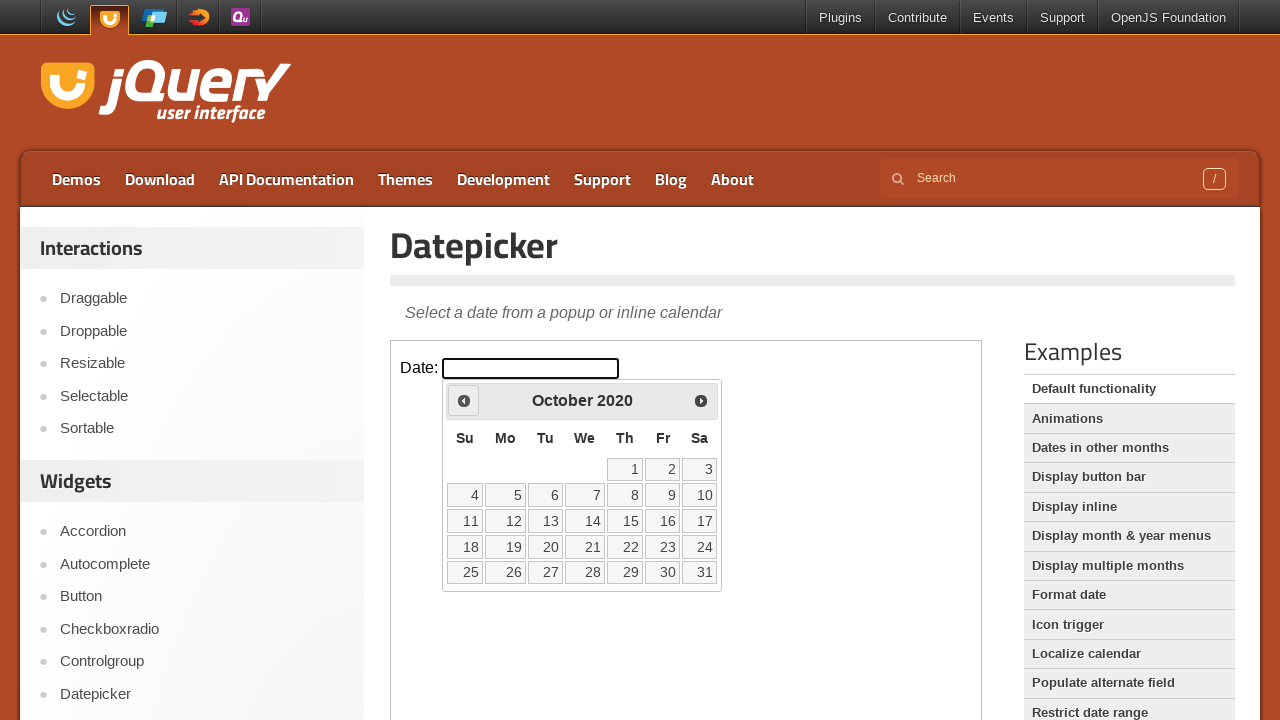

Clicked previous month button (iteration 65 of 66) at (464, 400) on xpath=//*[@id='content']/iframe >> internal:control=enter-frame >> xpath=//*[@id
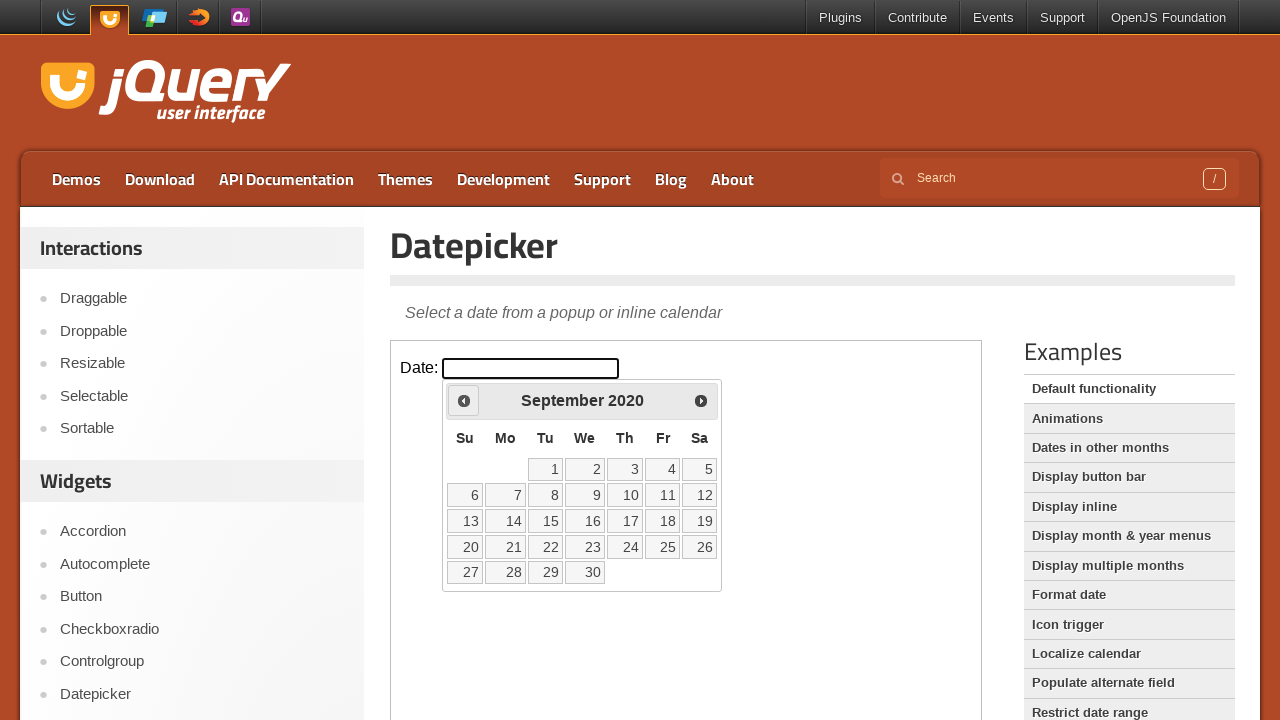

Waited 500ms for month navigation (iteration 65 of 66)
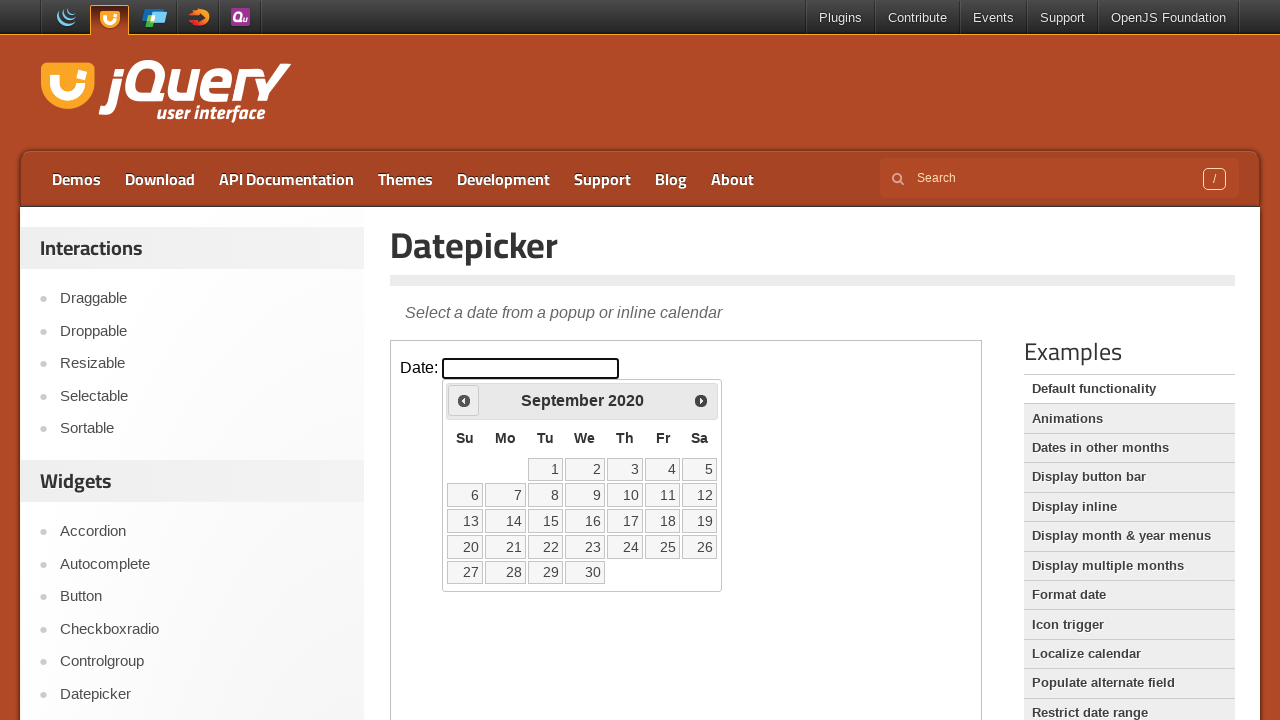

Clicked previous month button (iteration 66 of 66) at (464, 400) on xpath=//*[@id='content']/iframe >> internal:control=enter-frame >> xpath=//*[@id
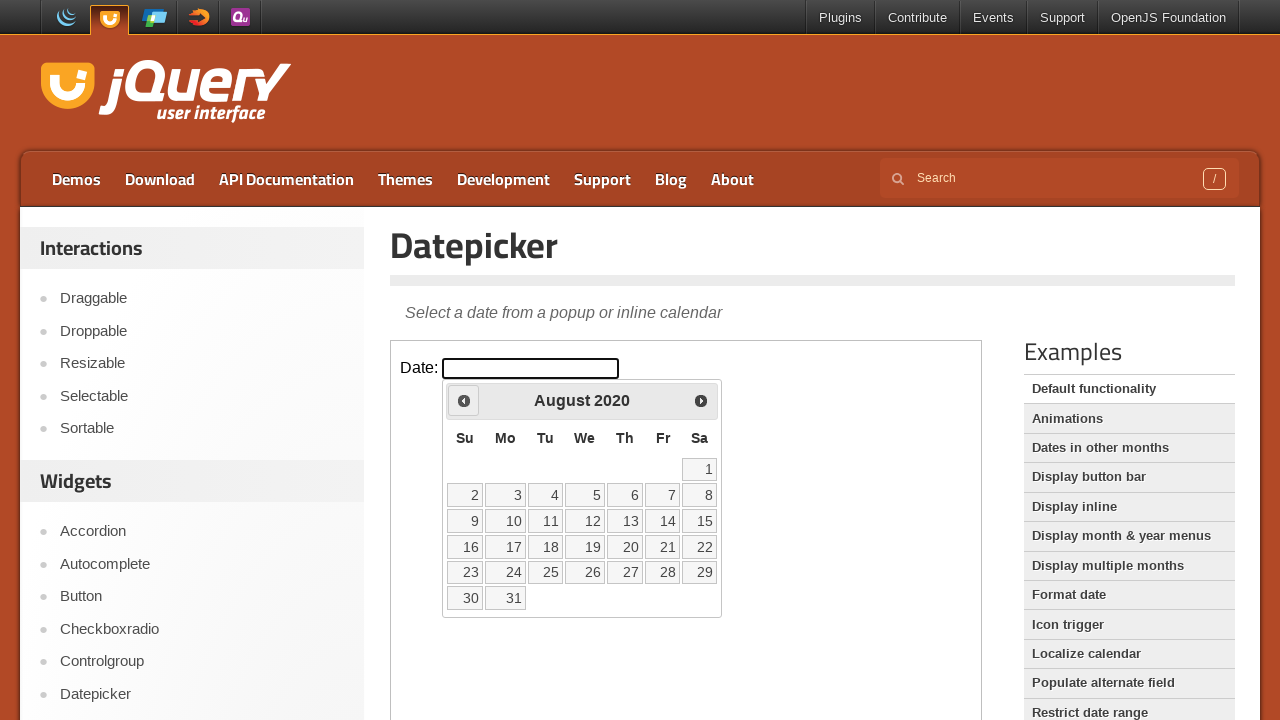

Waited 500ms for month navigation (iteration 66 of 66)
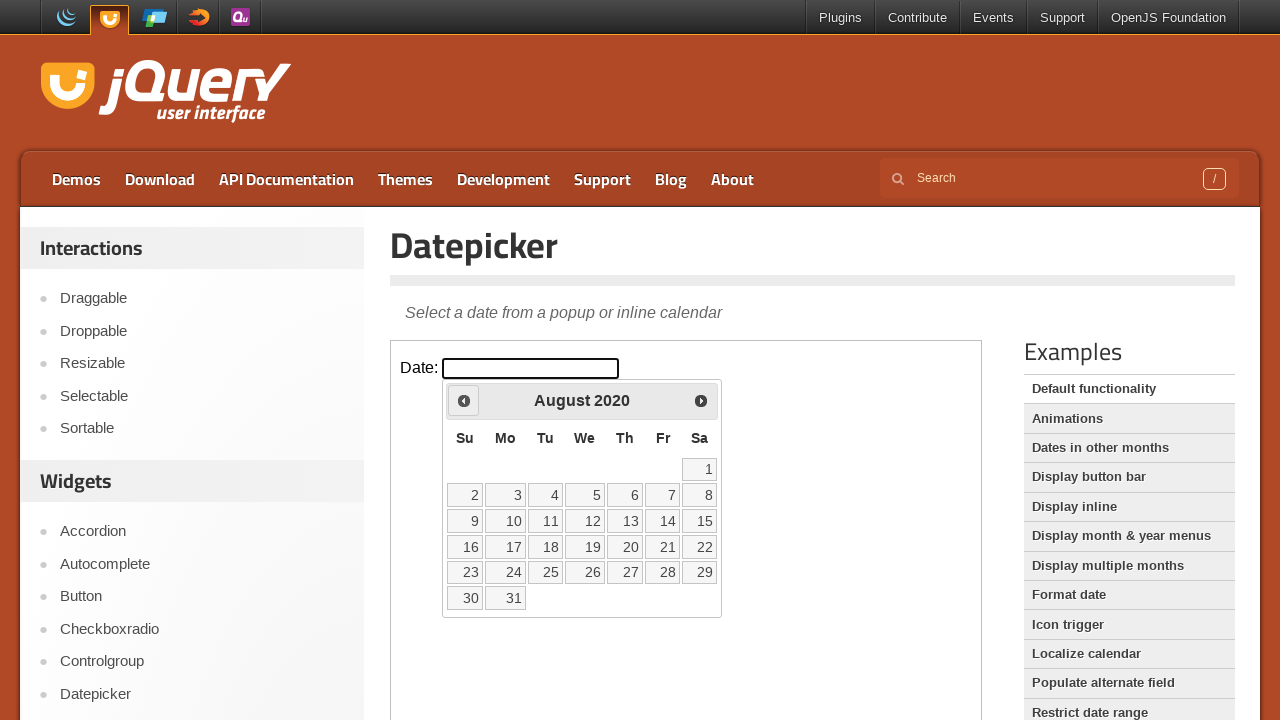

Clicked on the 25th day of the target month at (545, 572) on xpath=//*[@id='content']/iframe >> internal:control=enter-frame >> internal:text
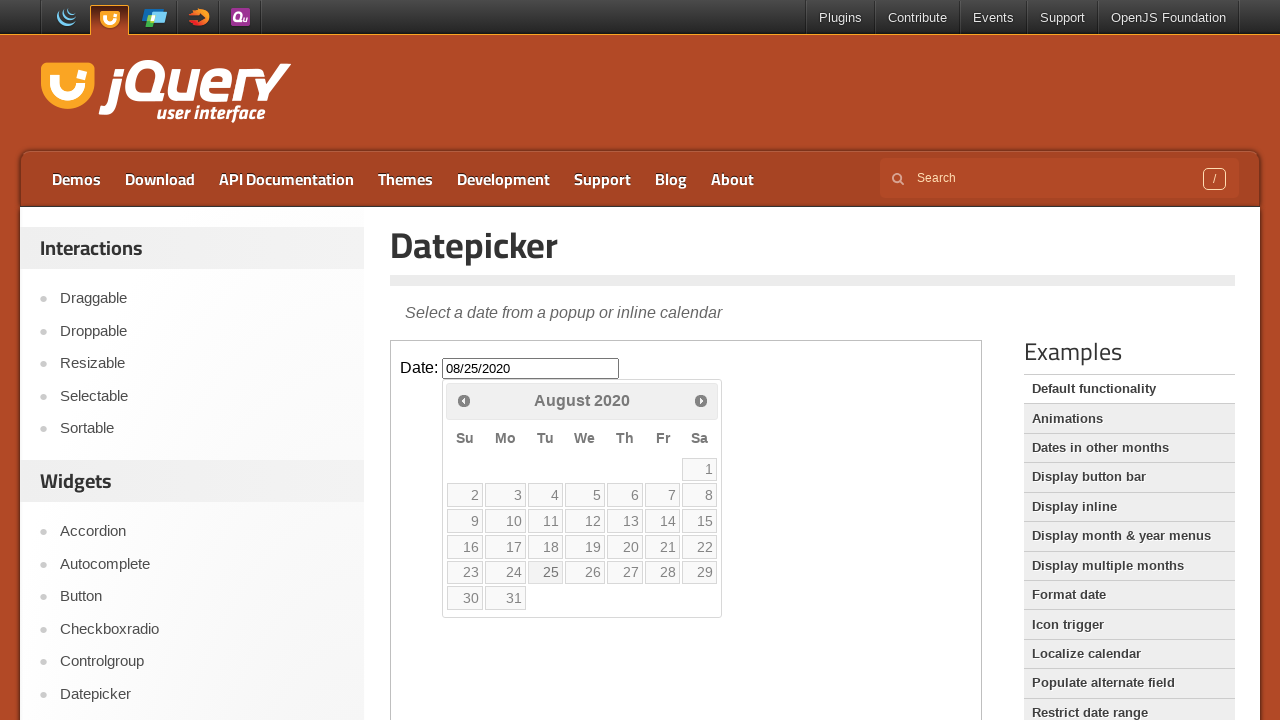

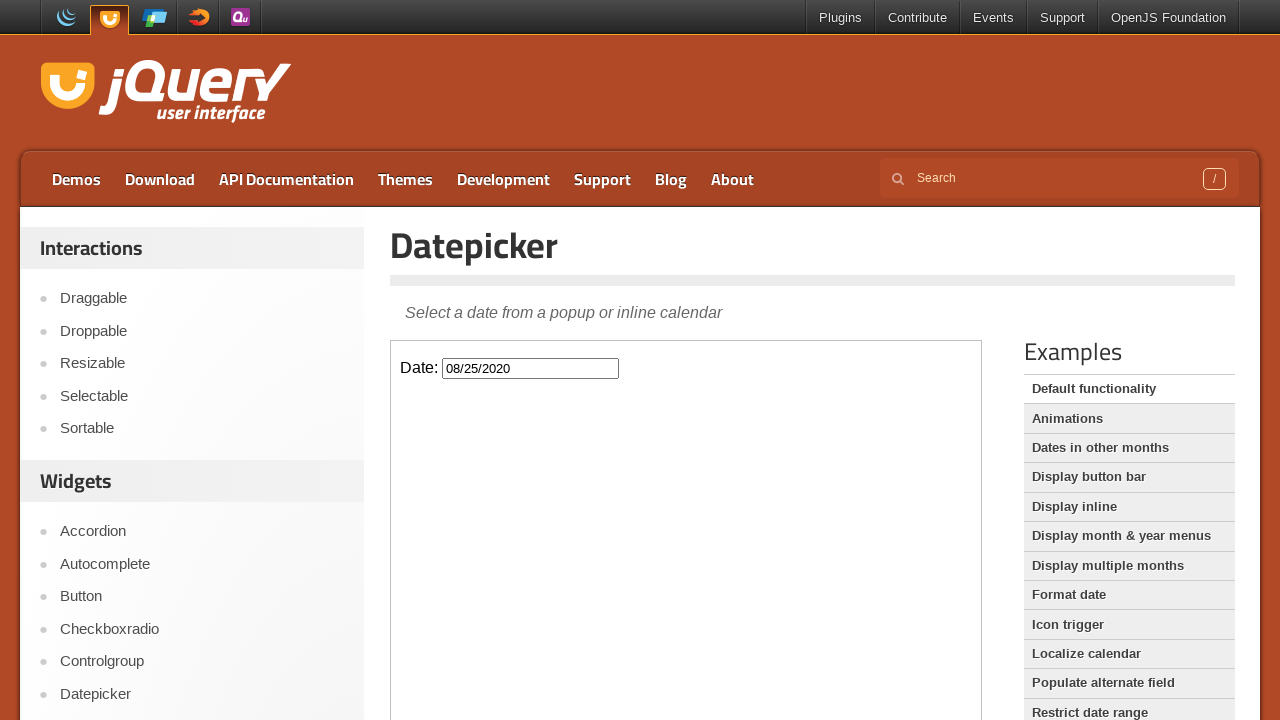